Tests filling a large form by entering text into all text input fields and submitting the form by clicking a button.

Starting URL: http://suninjuly.github.io/huge_form.html

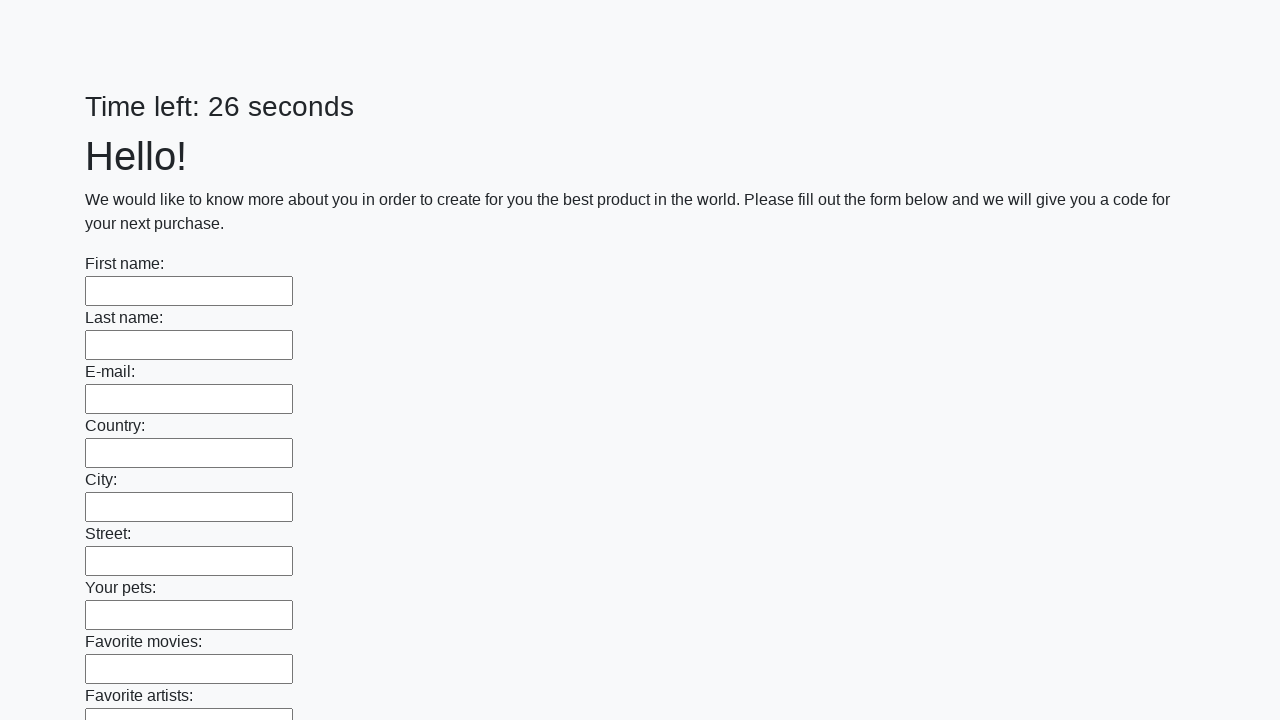

Located all text input fields on the form
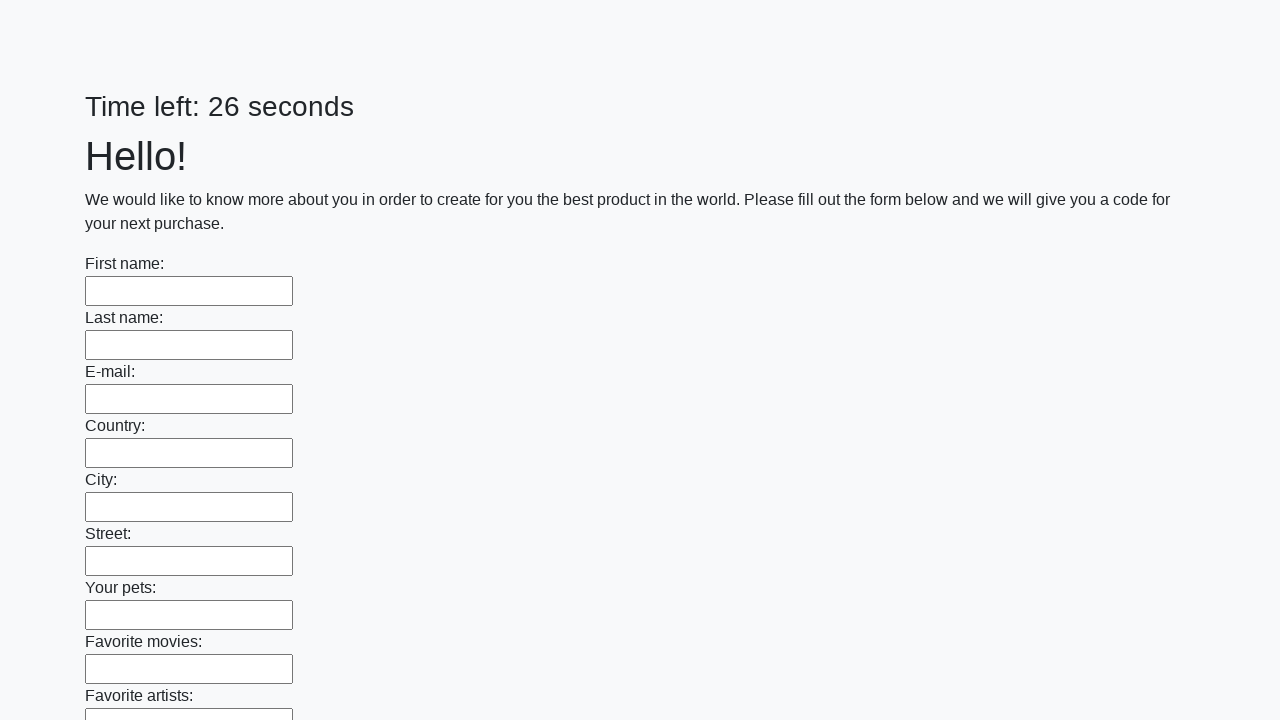

Found 100 text input fields to fill
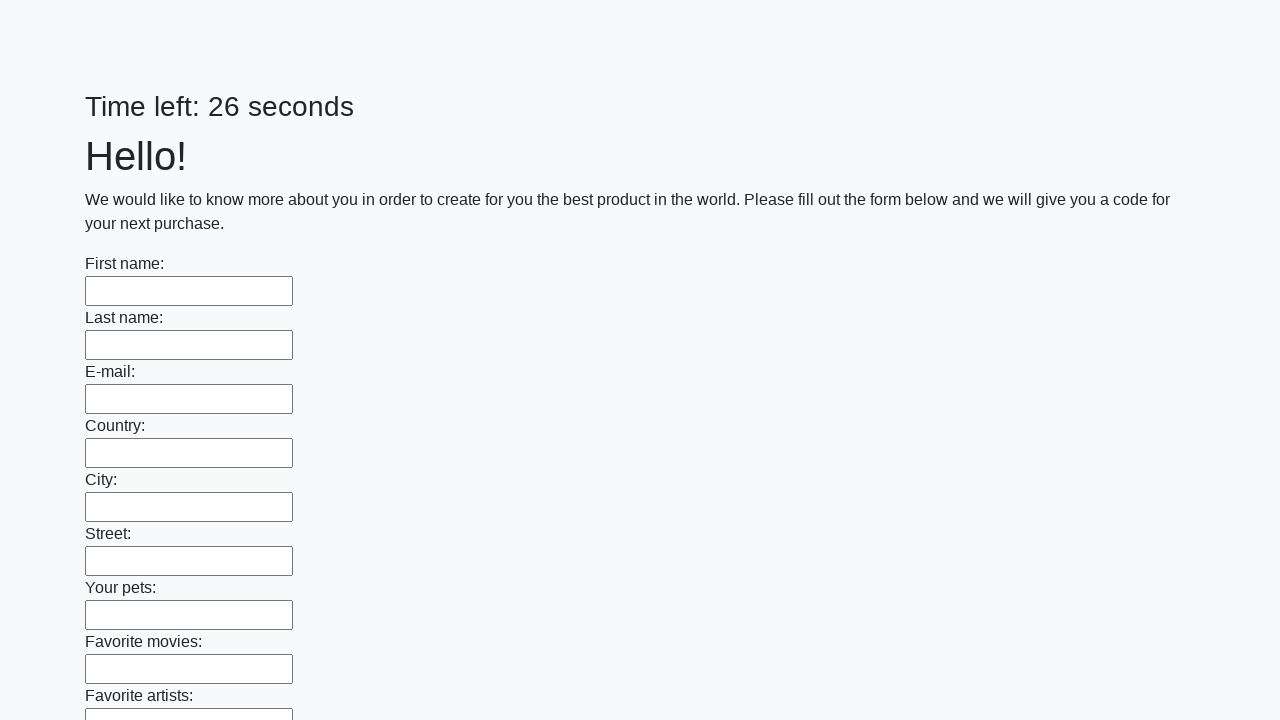

Filled text input field 1 of 100 with 'My answer' on input[type=text] >> nth=0
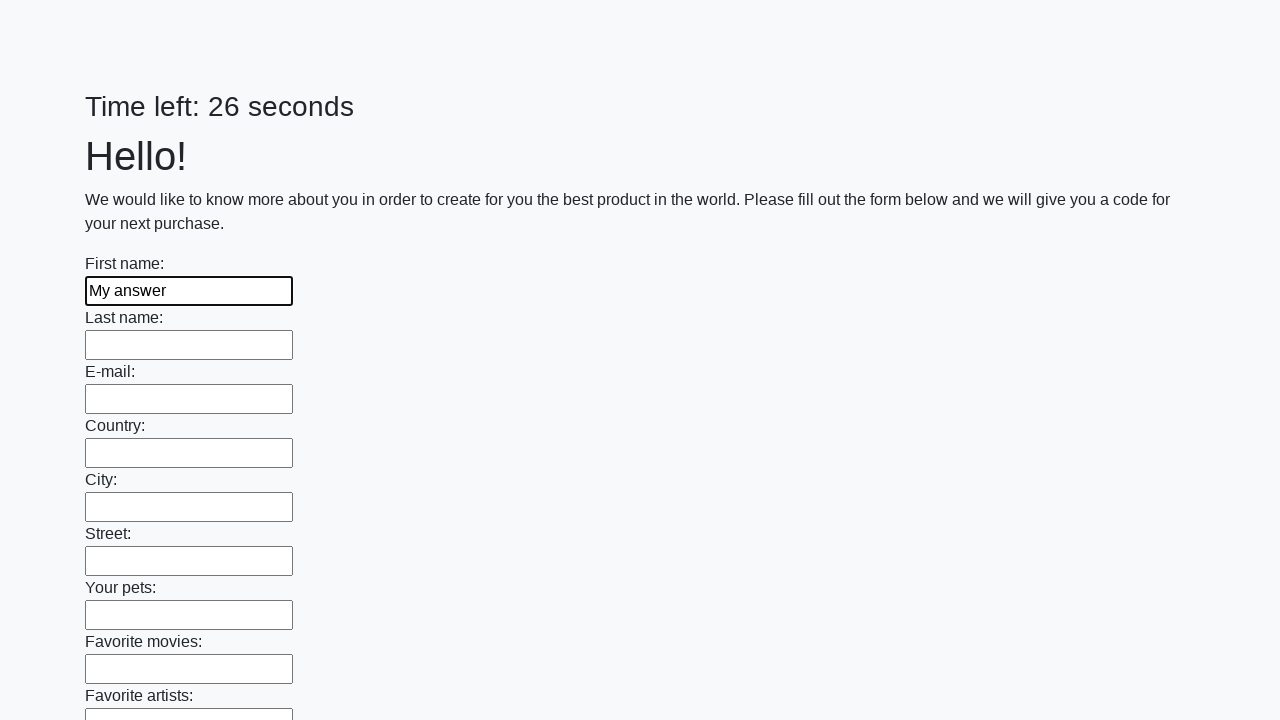

Filled text input field 2 of 100 with 'My answer' on input[type=text] >> nth=1
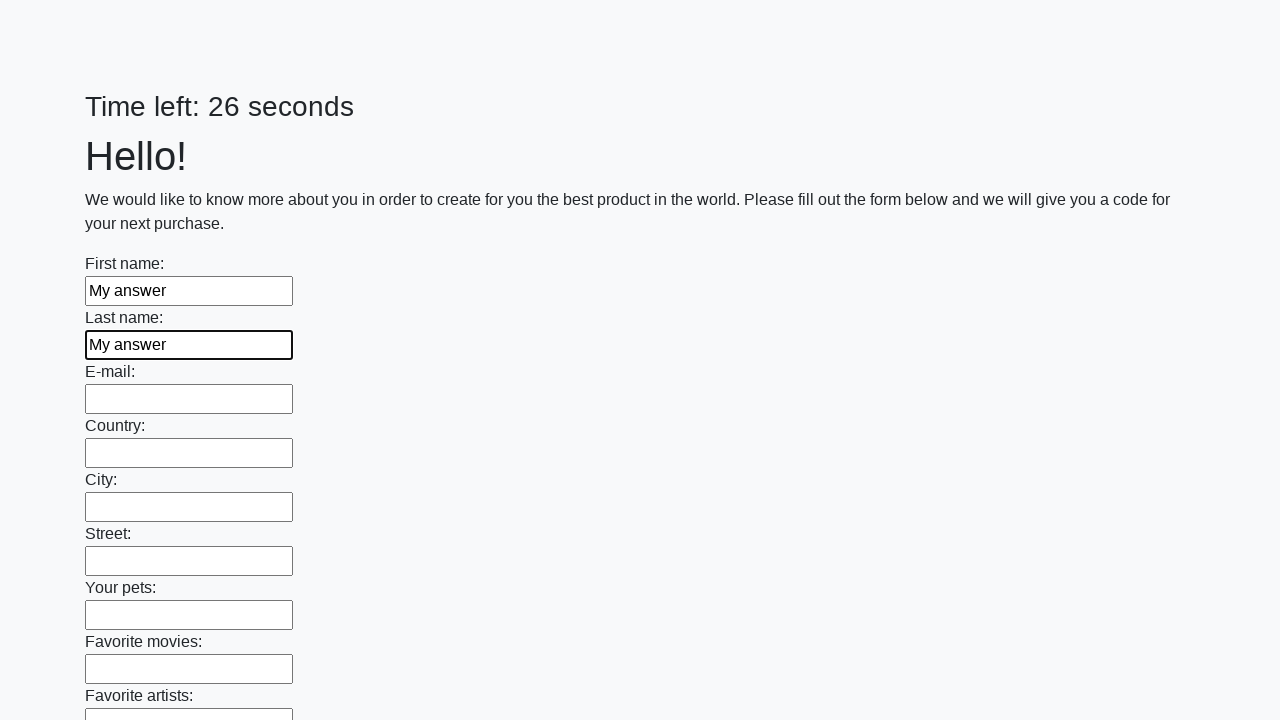

Filled text input field 3 of 100 with 'My answer' on input[type=text] >> nth=2
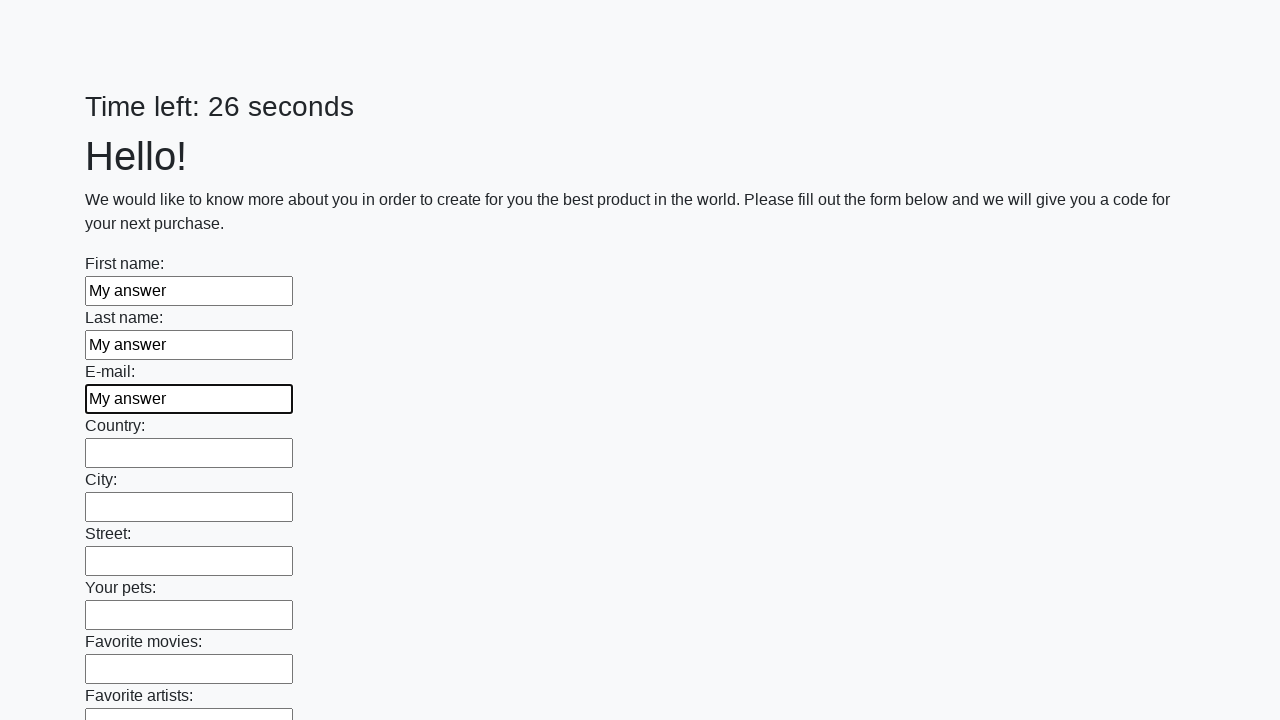

Filled text input field 4 of 100 with 'My answer' on input[type=text] >> nth=3
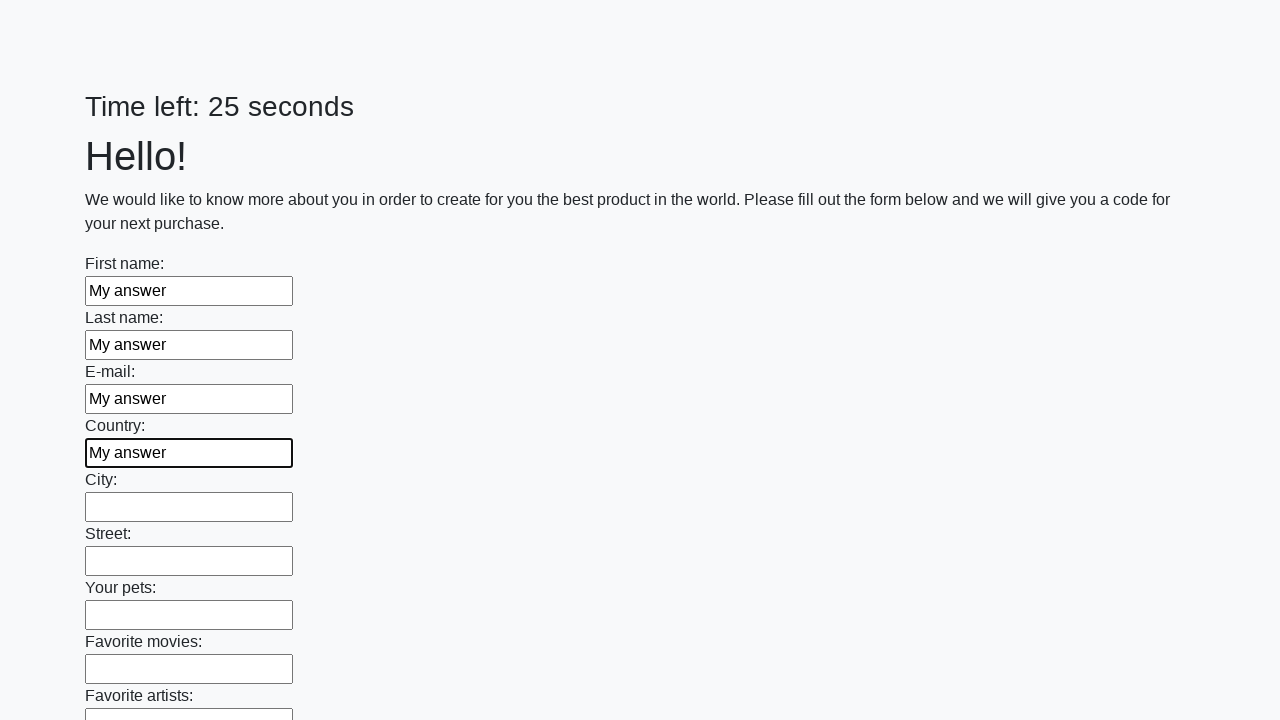

Filled text input field 5 of 100 with 'My answer' on input[type=text] >> nth=4
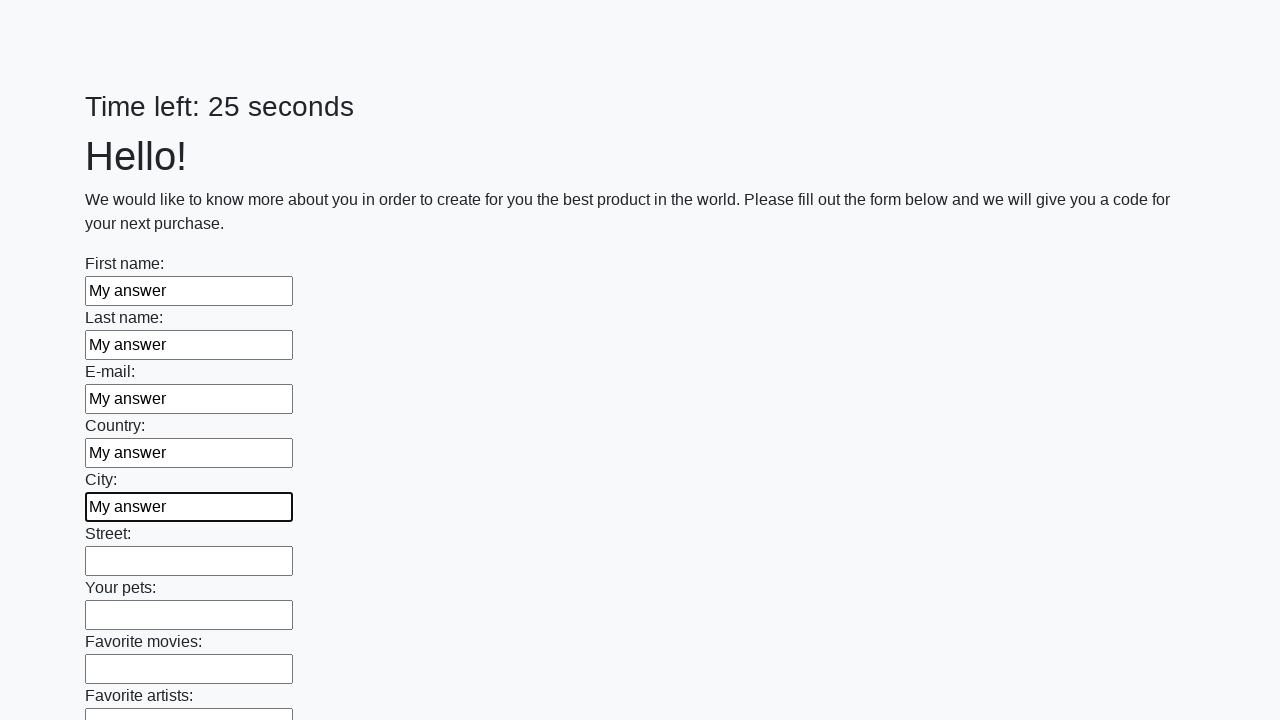

Filled text input field 6 of 100 with 'My answer' on input[type=text] >> nth=5
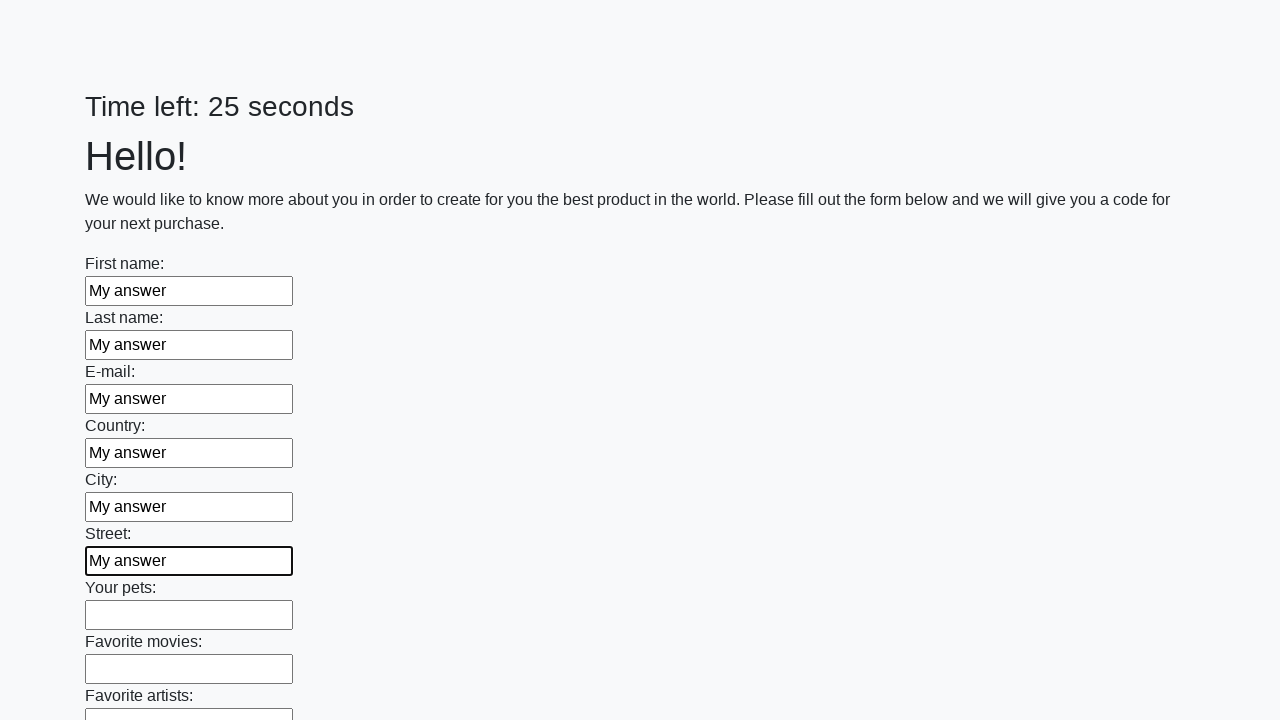

Filled text input field 7 of 100 with 'My answer' on input[type=text] >> nth=6
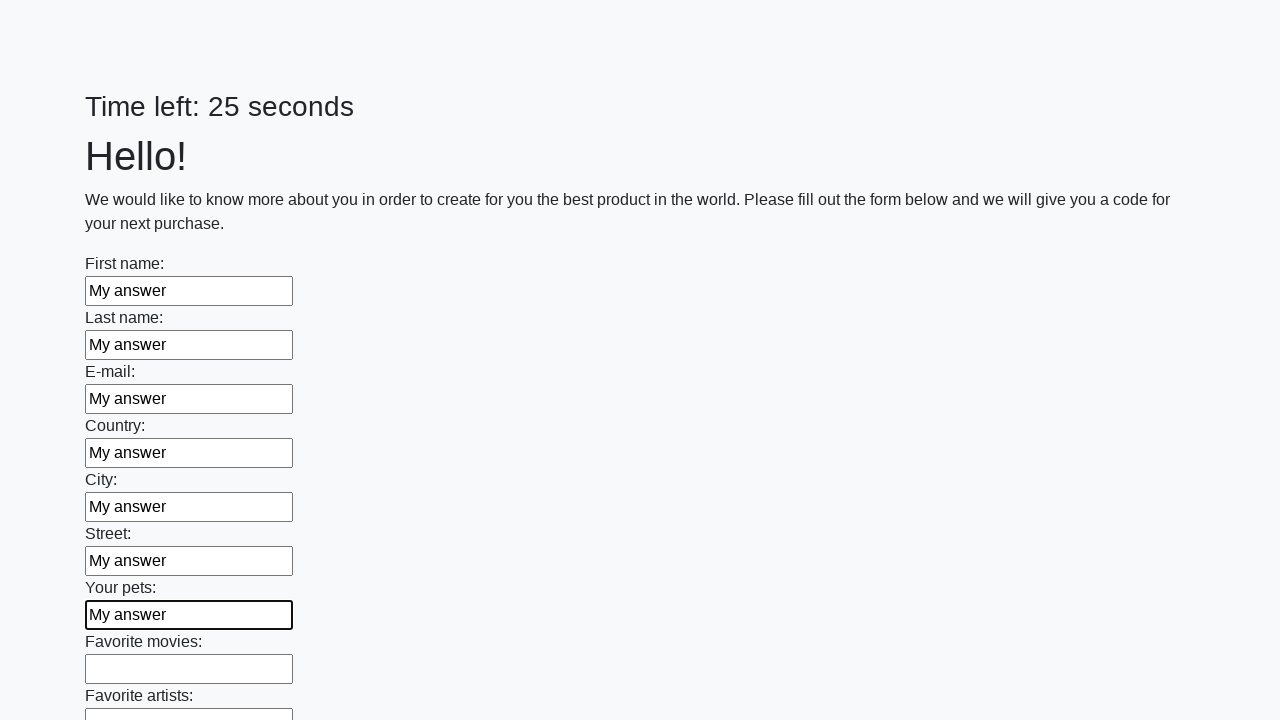

Filled text input field 8 of 100 with 'My answer' on input[type=text] >> nth=7
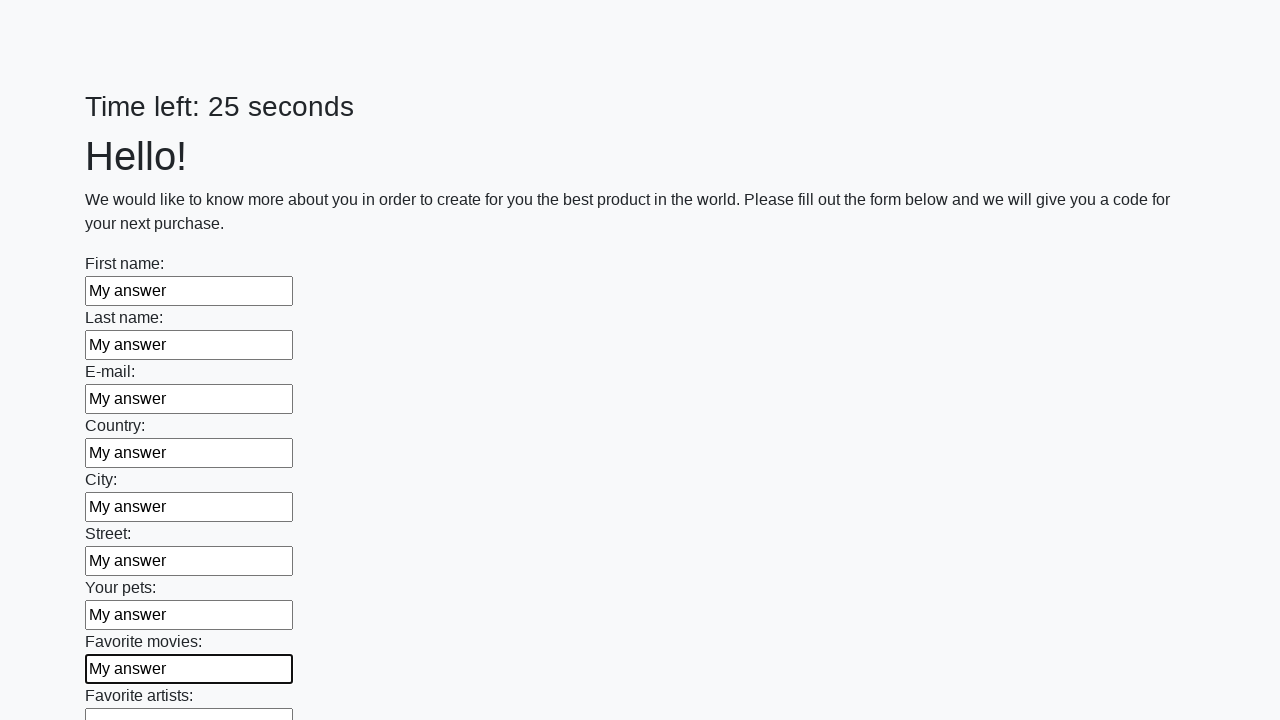

Filled text input field 9 of 100 with 'My answer' on input[type=text] >> nth=8
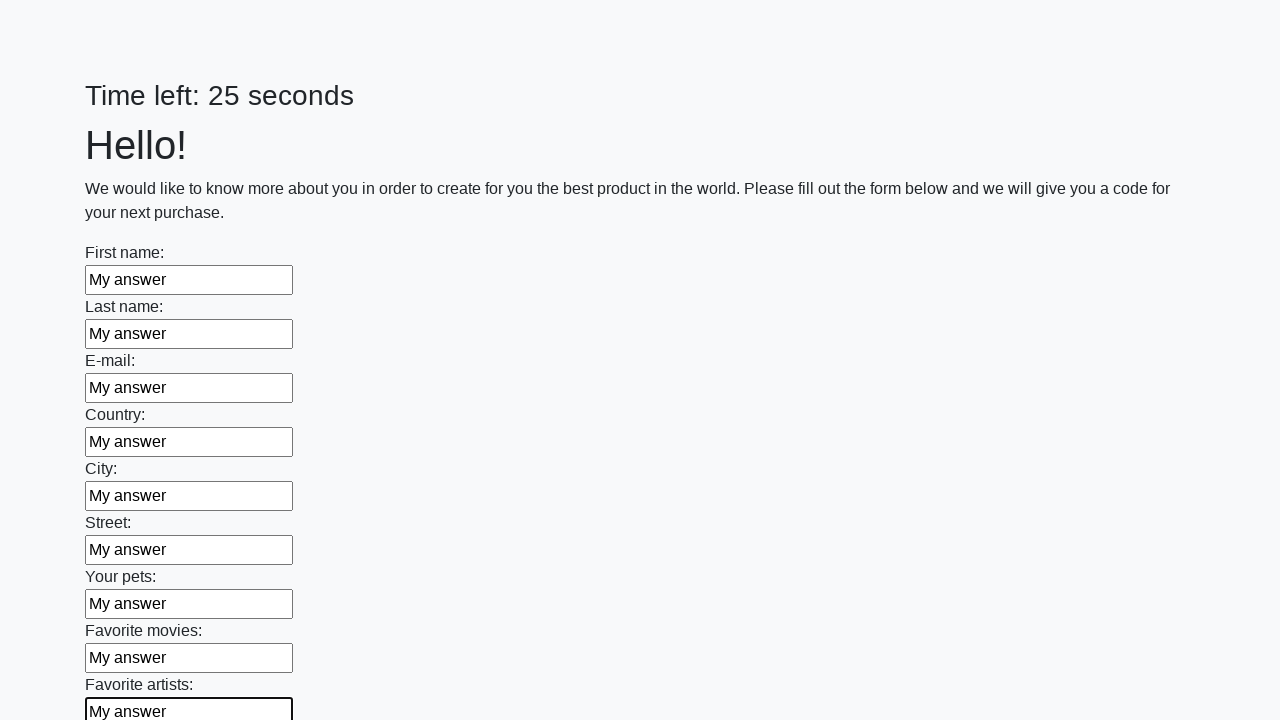

Filled text input field 10 of 100 with 'My answer' on input[type=text] >> nth=9
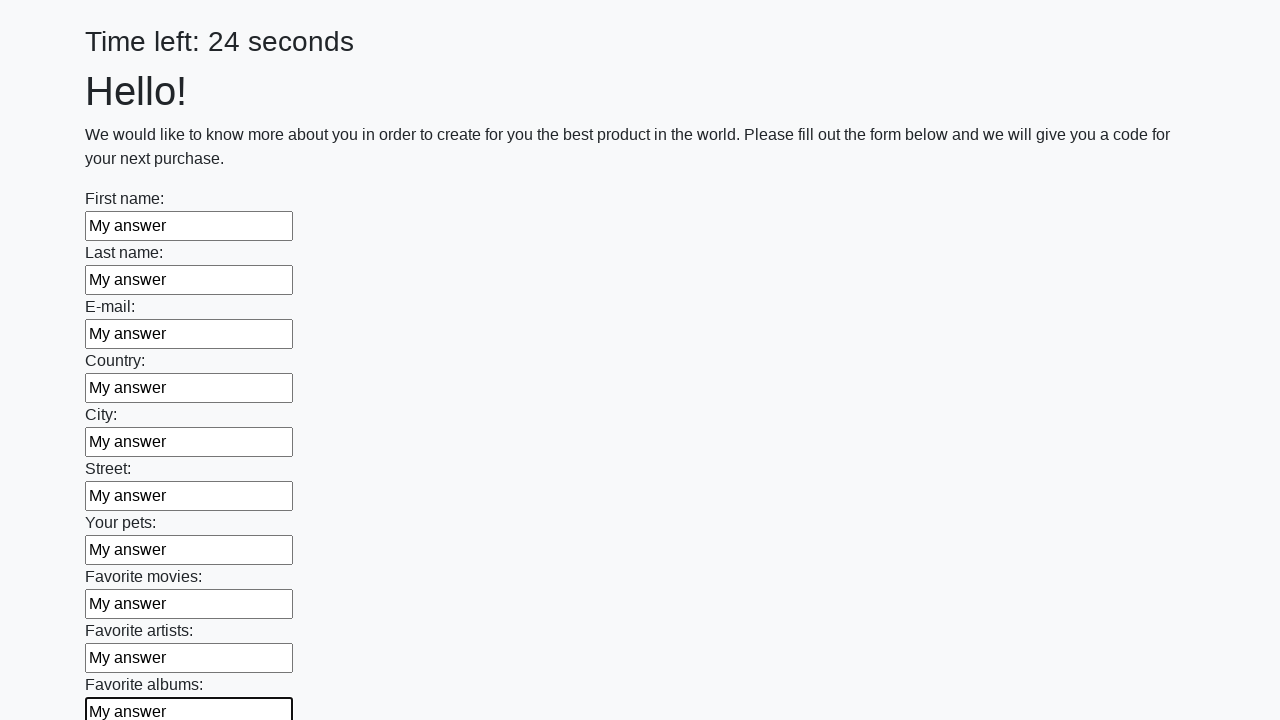

Filled text input field 11 of 100 with 'My answer' on input[type=text] >> nth=10
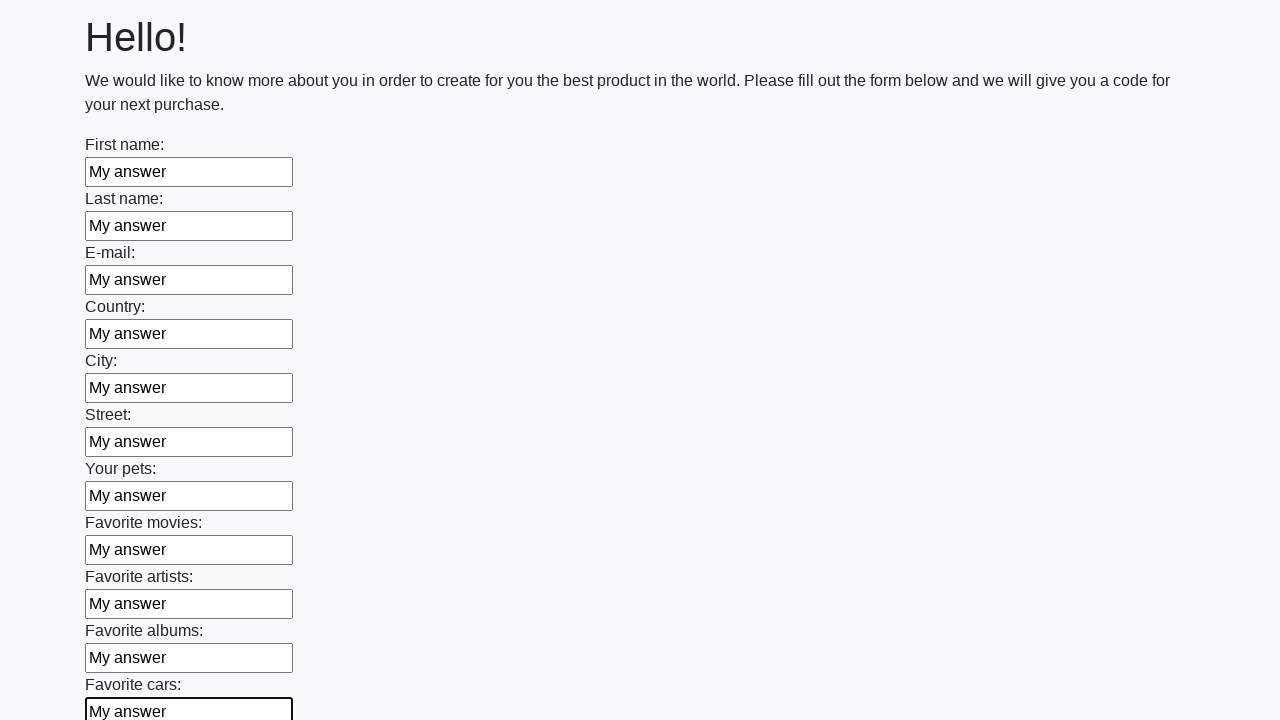

Filled text input field 12 of 100 with 'My answer' on input[type=text] >> nth=11
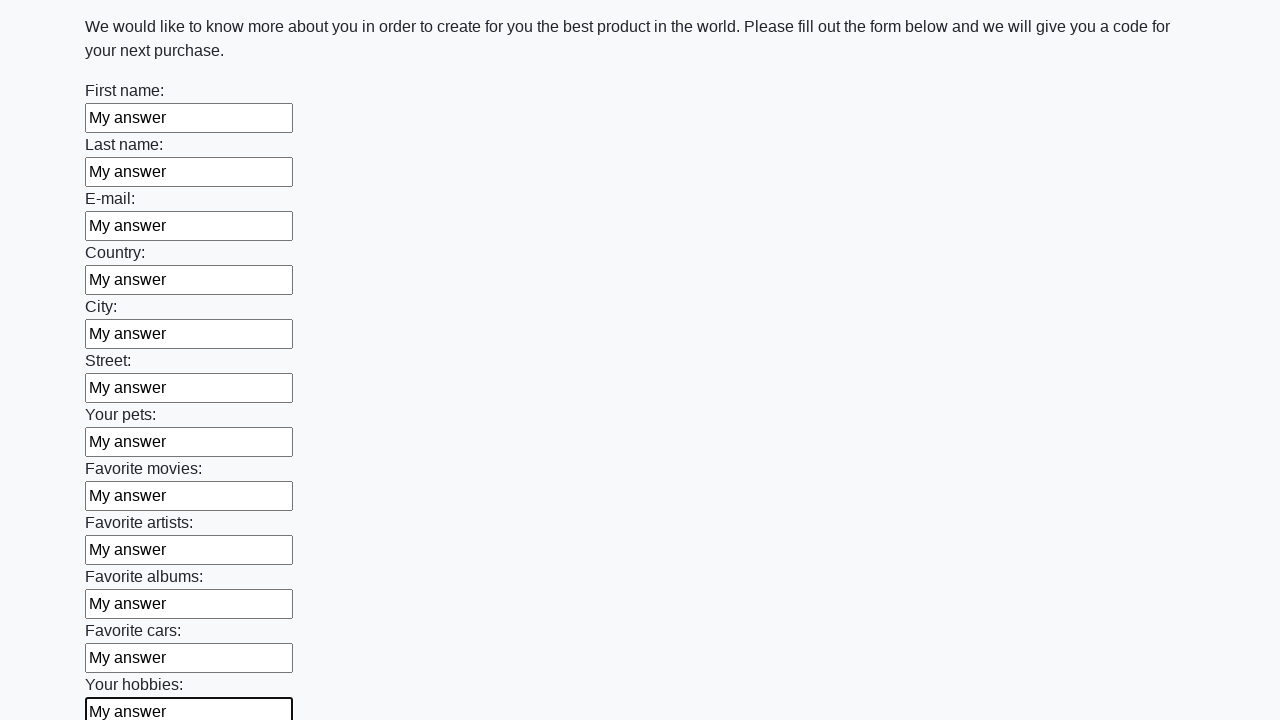

Filled text input field 13 of 100 with 'My answer' on input[type=text] >> nth=12
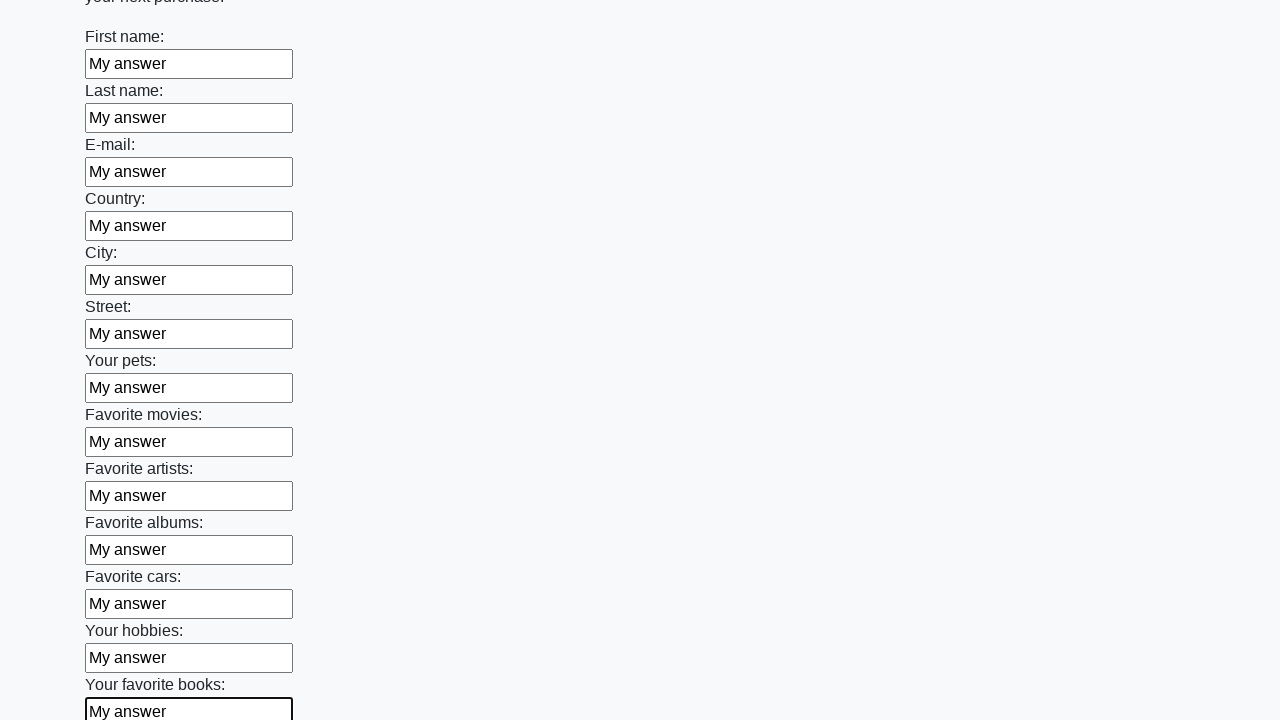

Filled text input field 14 of 100 with 'My answer' on input[type=text] >> nth=13
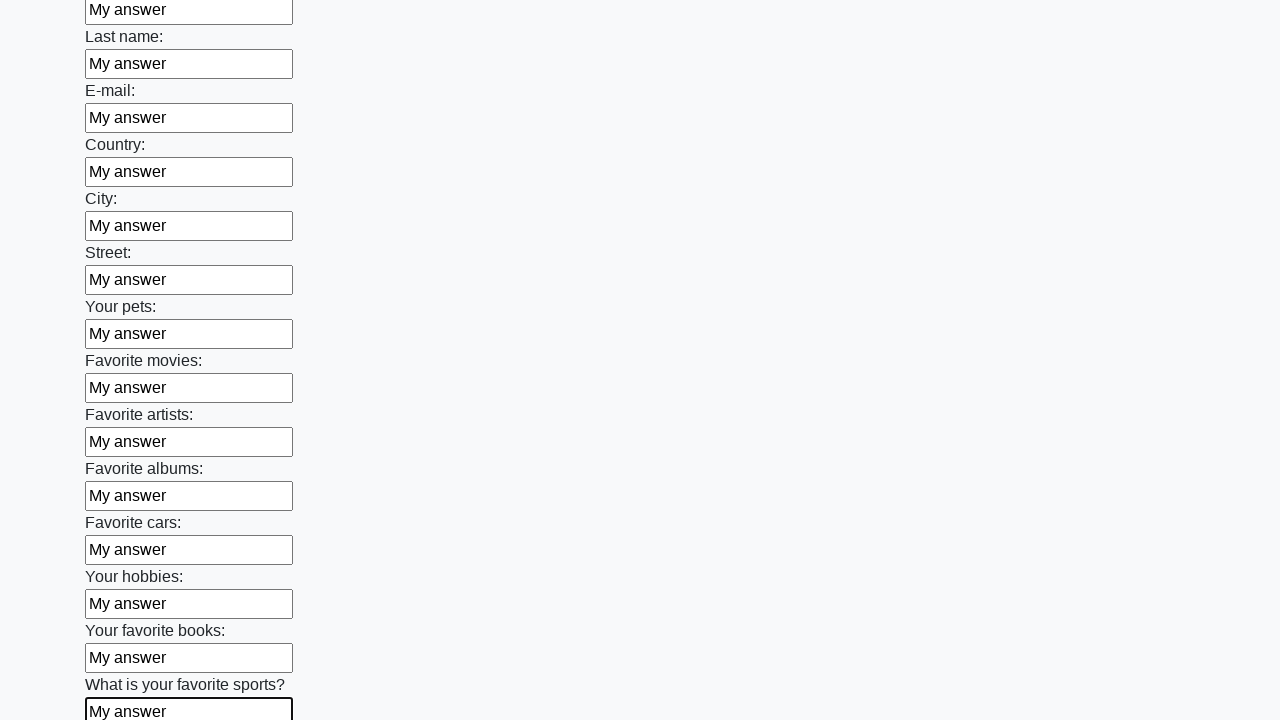

Filled text input field 15 of 100 with 'My answer' on input[type=text] >> nth=14
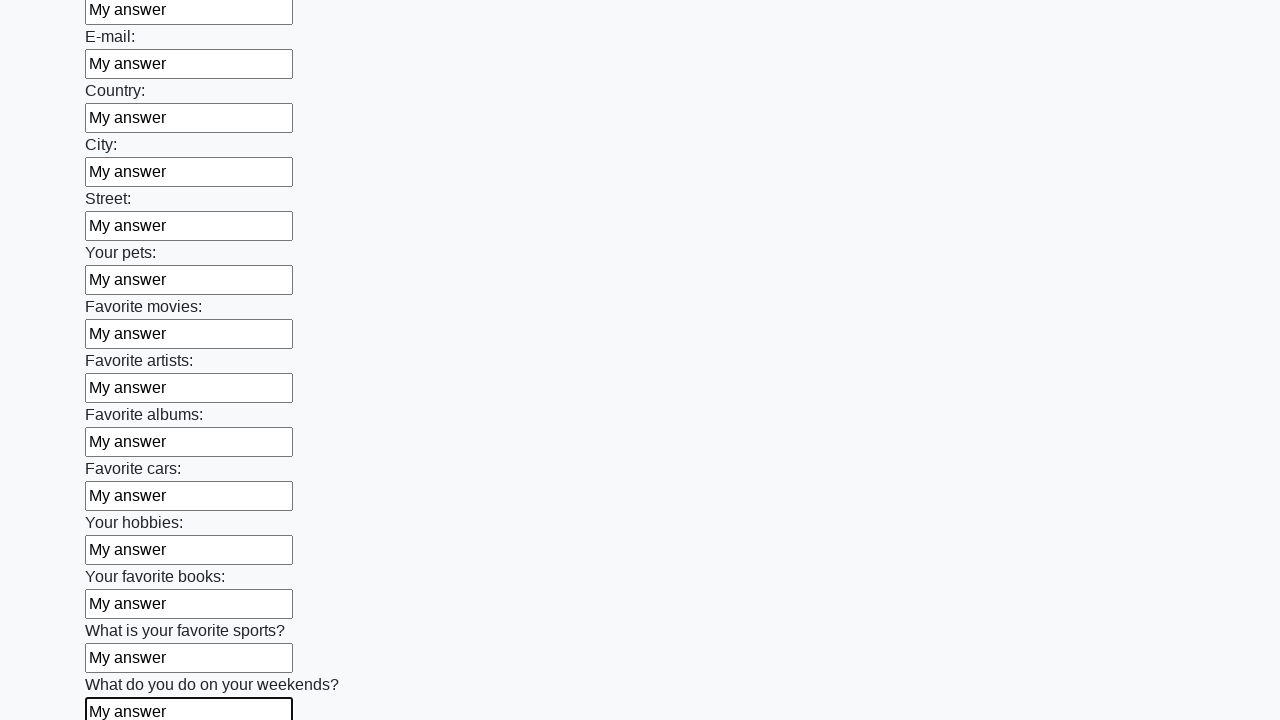

Filled text input field 16 of 100 with 'My answer' on input[type=text] >> nth=15
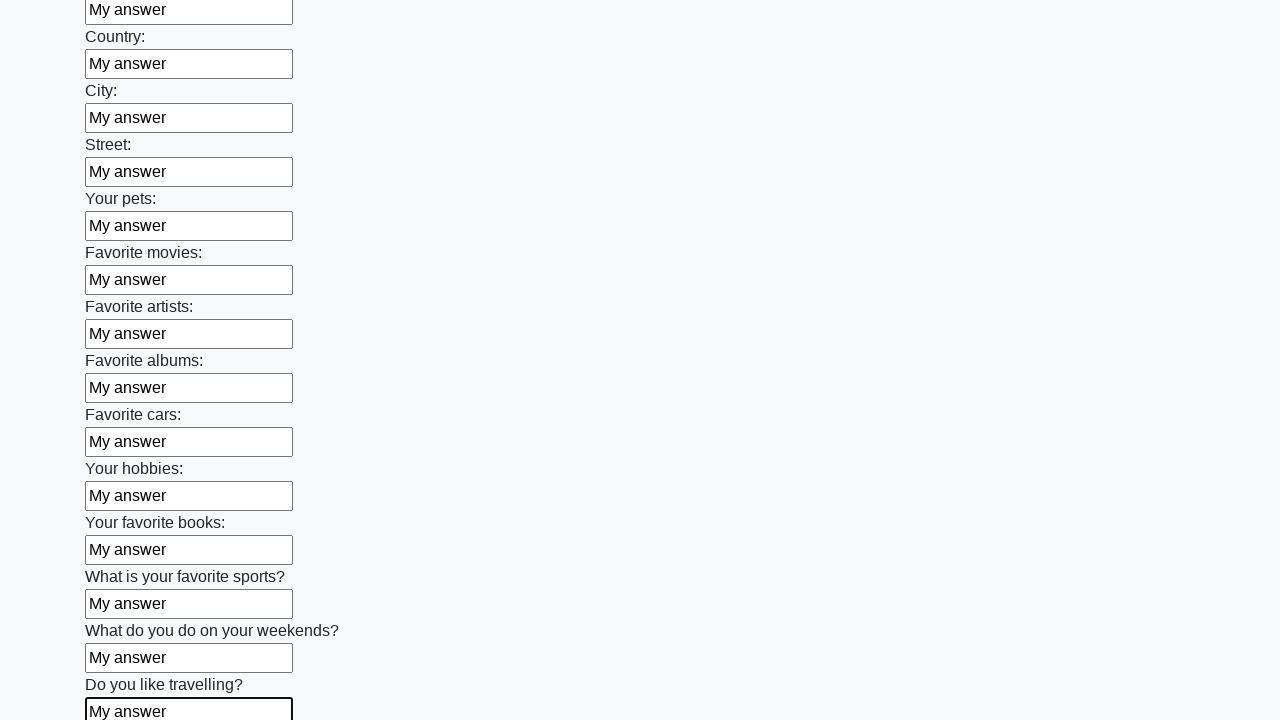

Filled text input field 17 of 100 with 'My answer' on input[type=text] >> nth=16
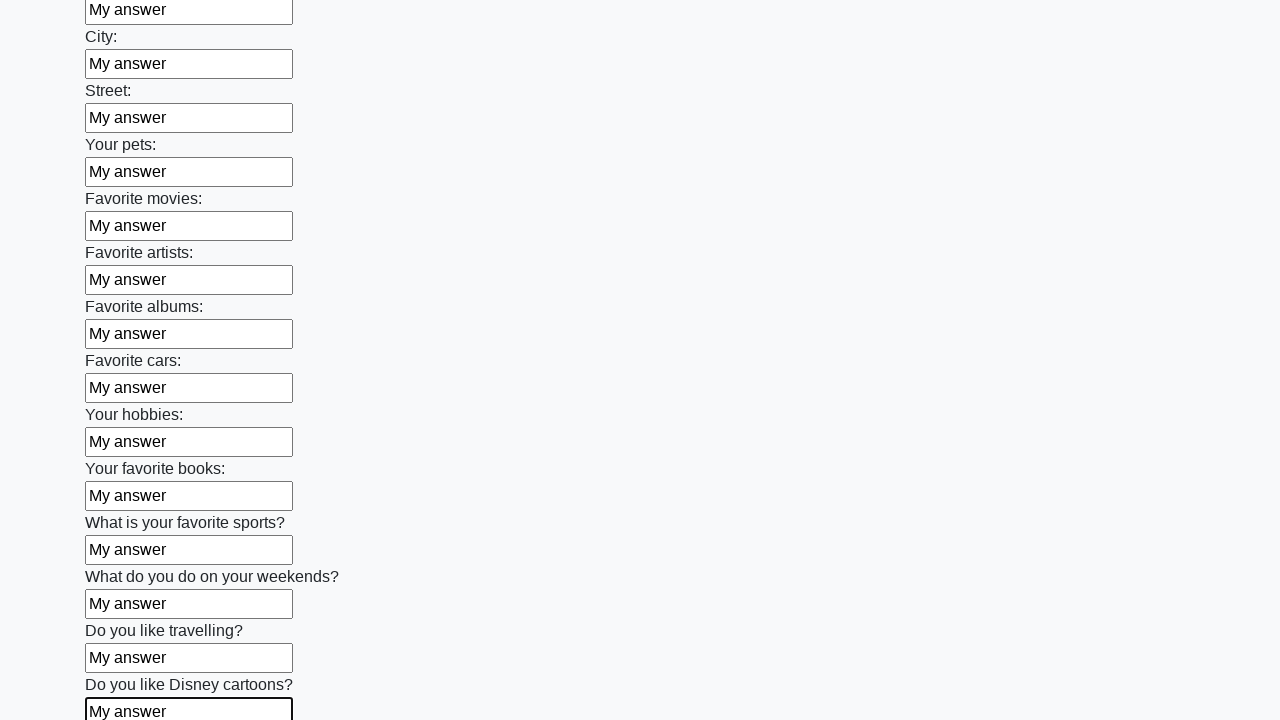

Filled text input field 18 of 100 with 'My answer' on input[type=text] >> nth=17
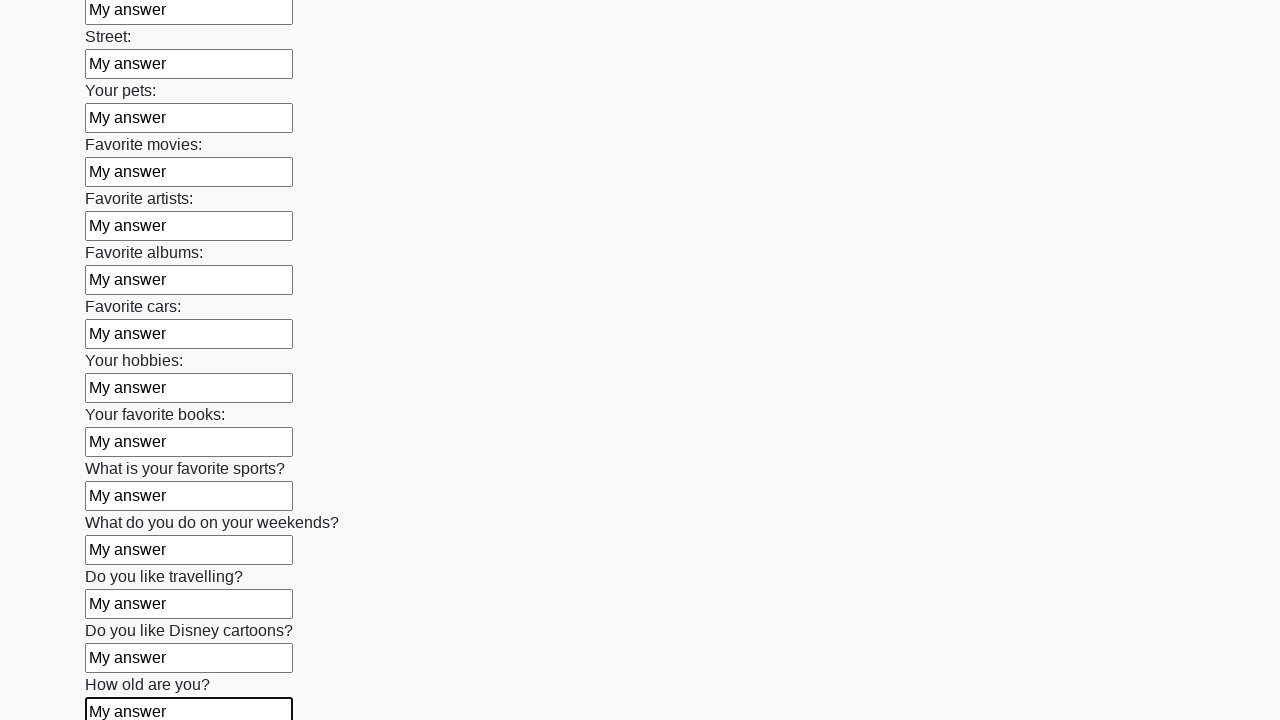

Filled text input field 19 of 100 with 'My answer' on input[type=text] >> nth=18
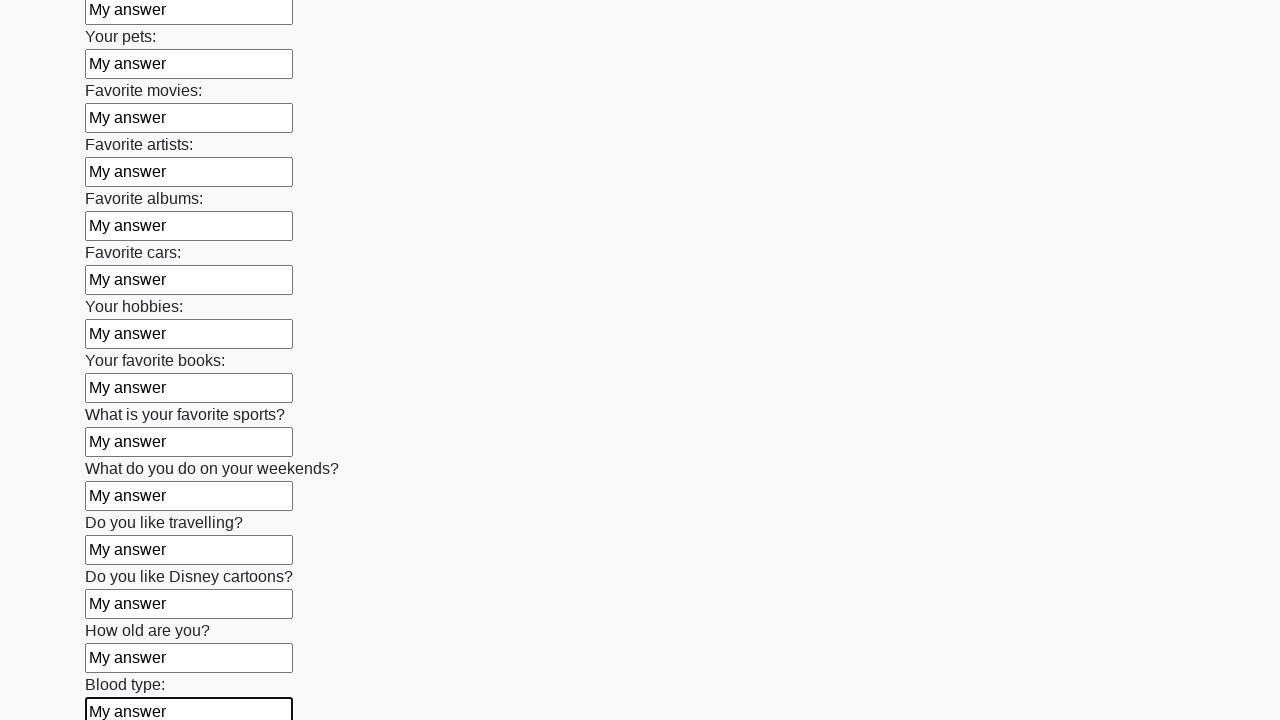

Filled text input field 20 of 100 with 'My answer' on input[type=text] >> nth=19
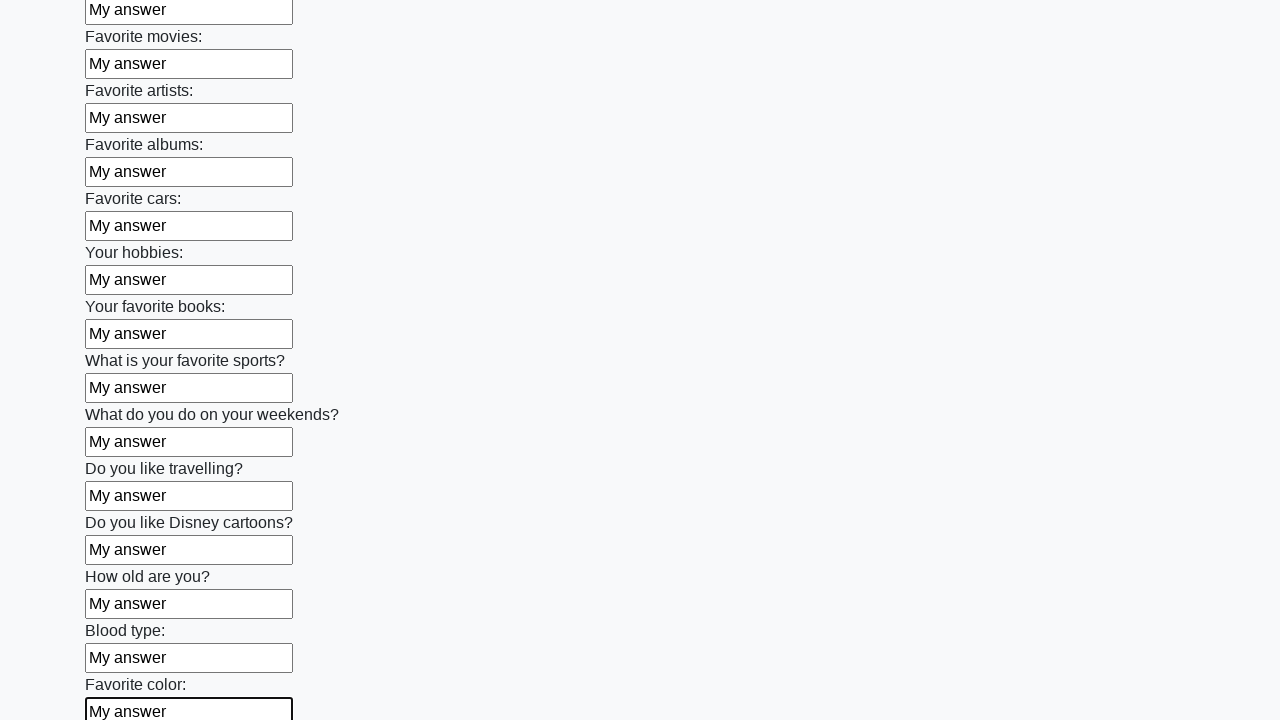

Filled text input field 21 of 100 with 'My answer' on input[type=text] >> nth=20
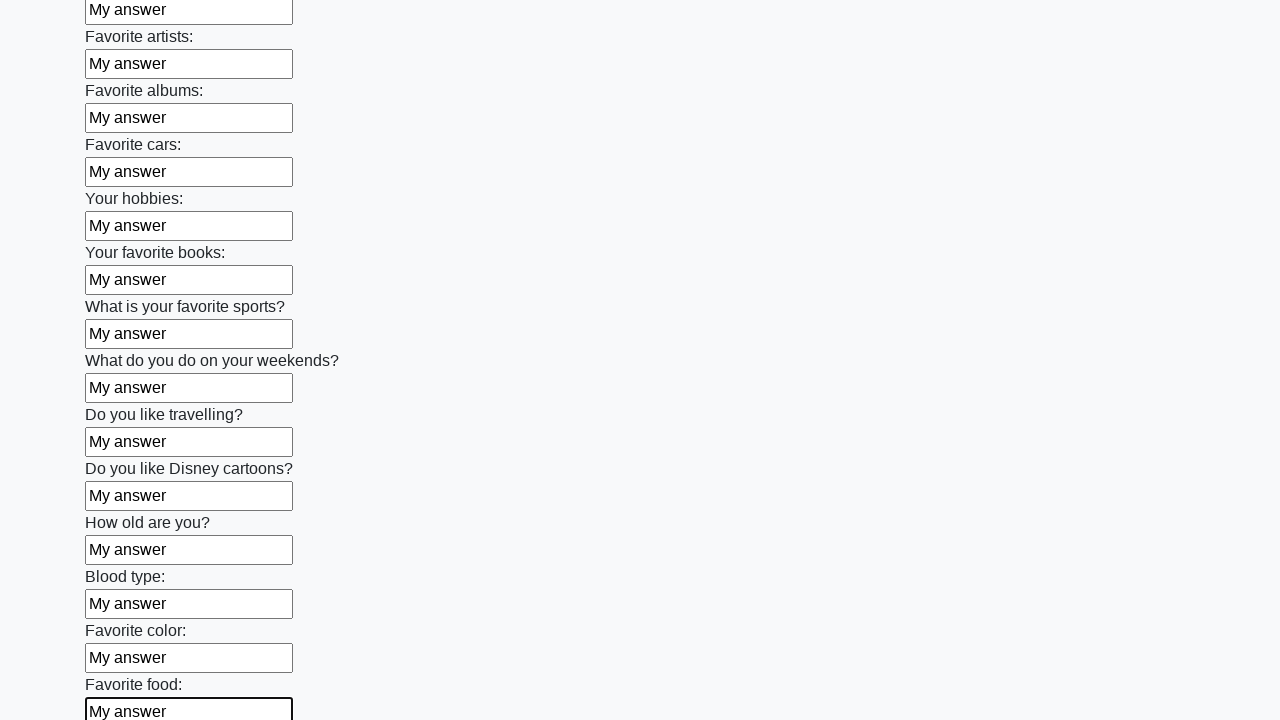

Filled text input field 22 of 100 with 'My answer' on input[type=text] >> nth=21
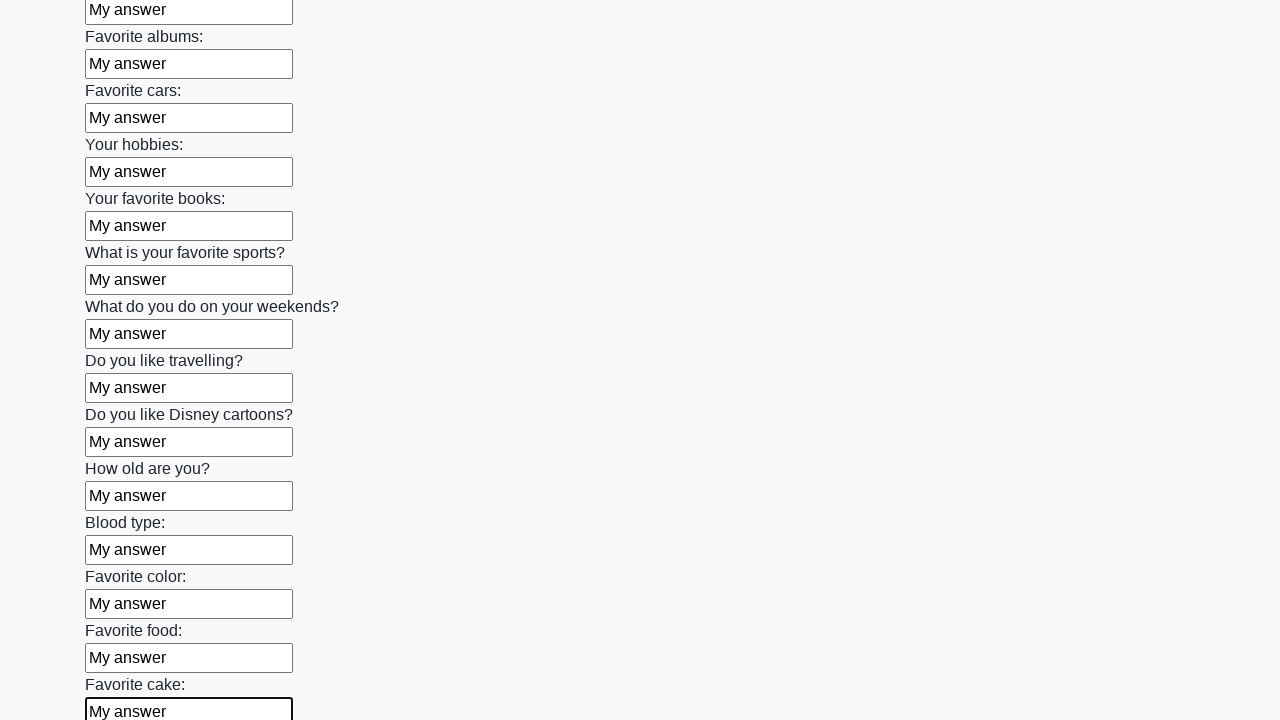

Filled text input field 23 of 100 with 'My answer' on input[type=text] >> nth=22
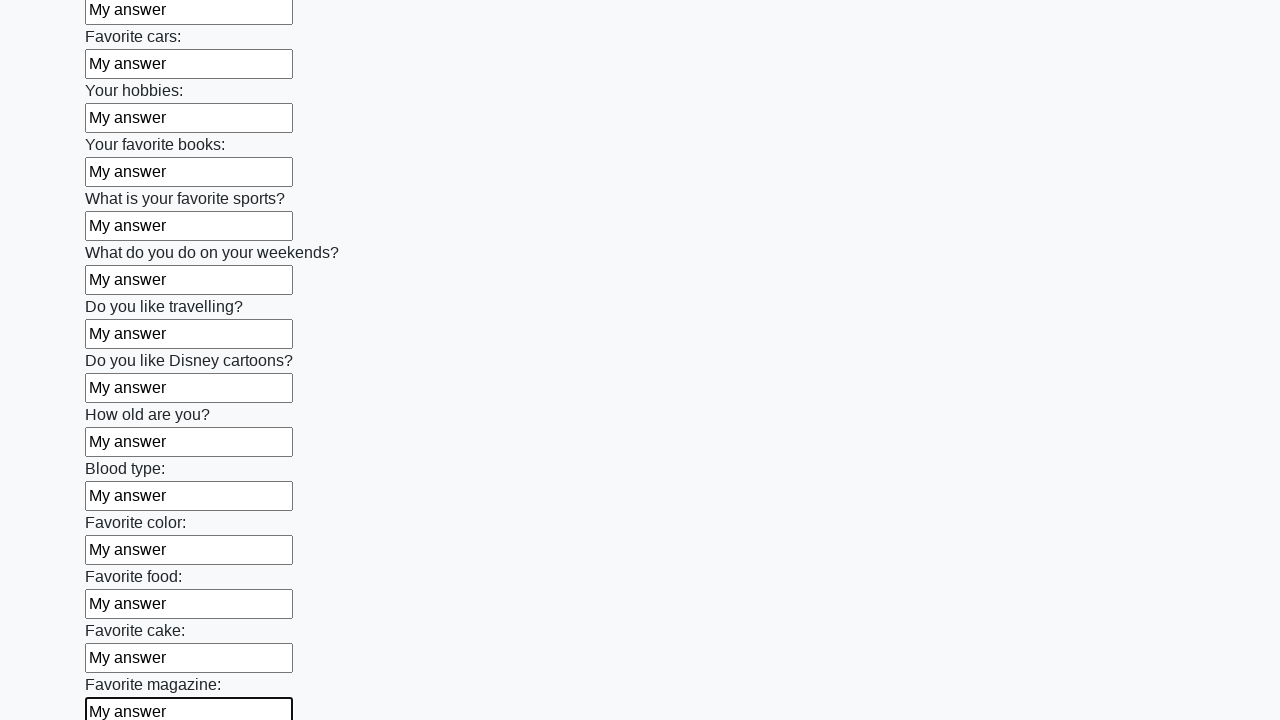

Filled text input field 24 of 100 with 'My answer' on input[type=text] >> nth=23
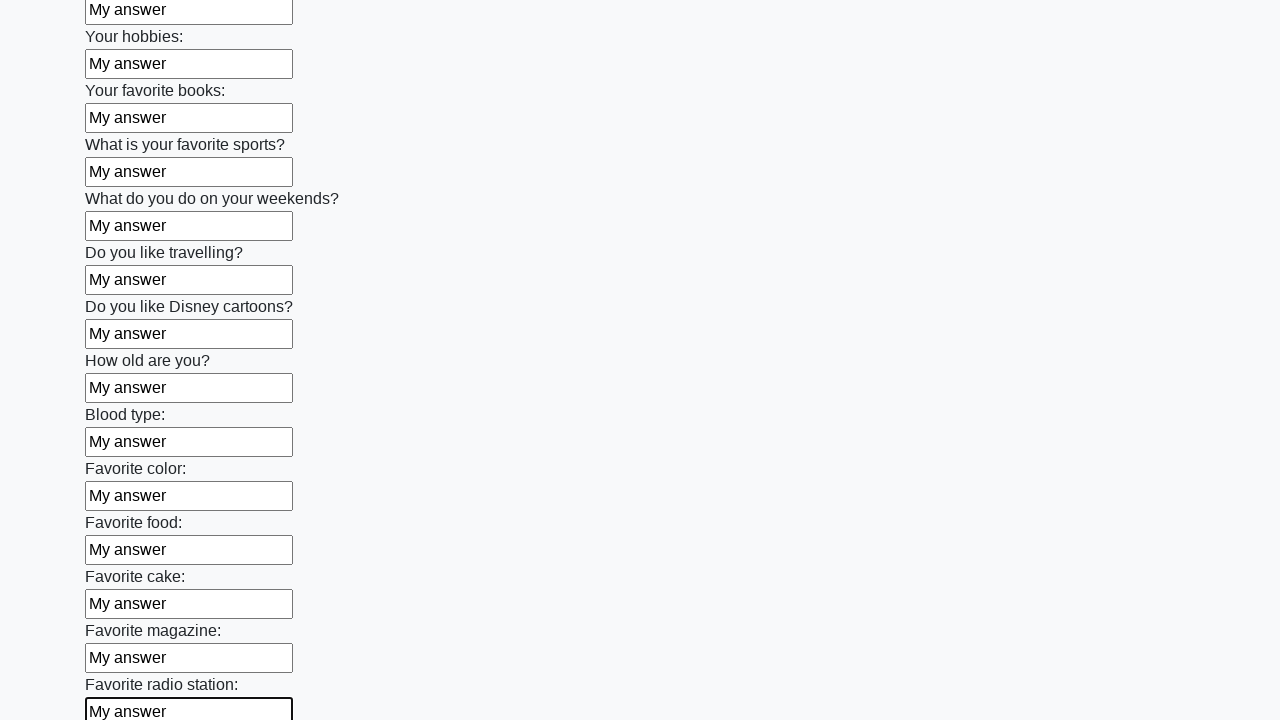

Filled text input field 25 of 100 with 'My answer' on input[type=text] >> nth=24
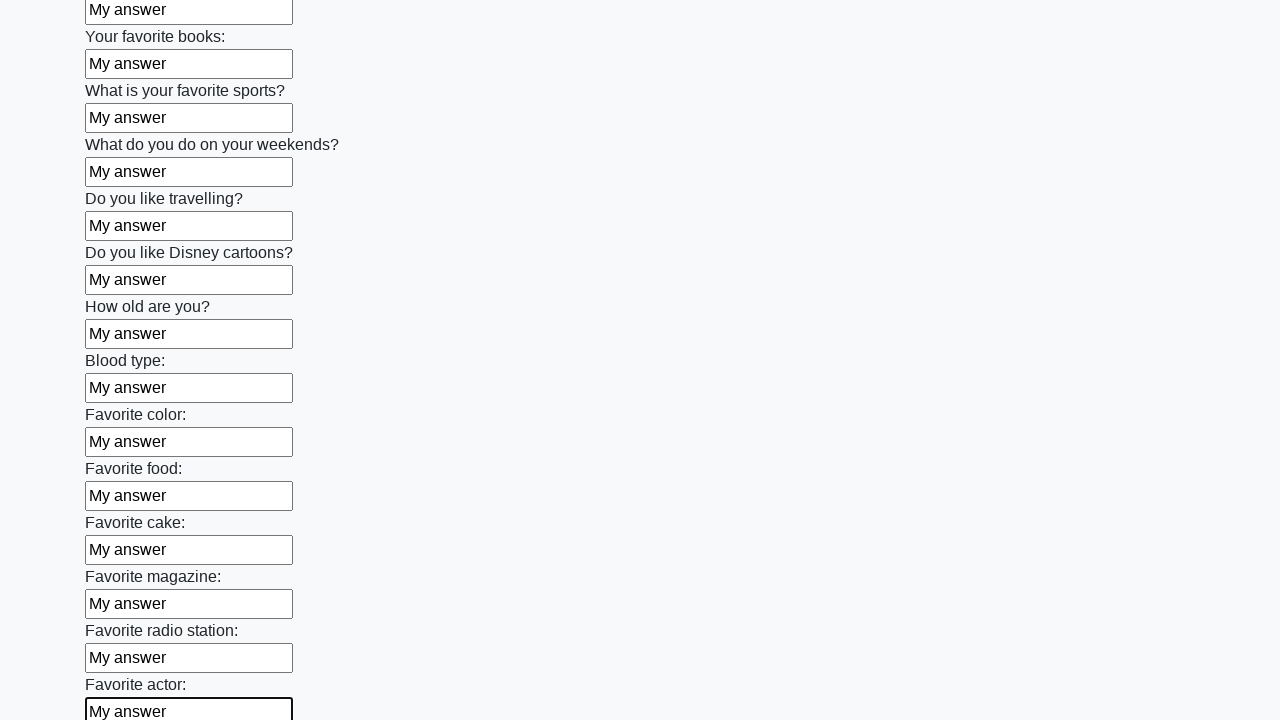

Filled text input field 26 of 100 with 'My answer' on input[type=text] >> nth=25
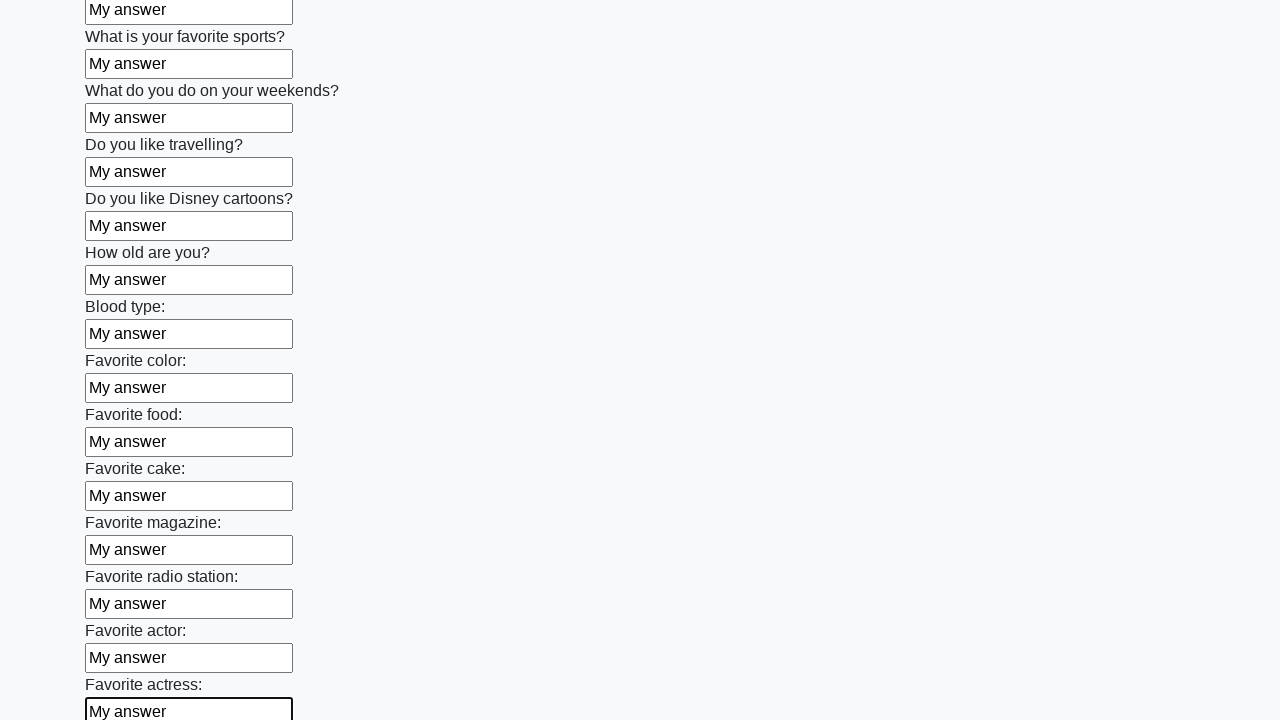

Filled text input field 27 of 100 with 'My answer' on input[type=text] >> nth=26
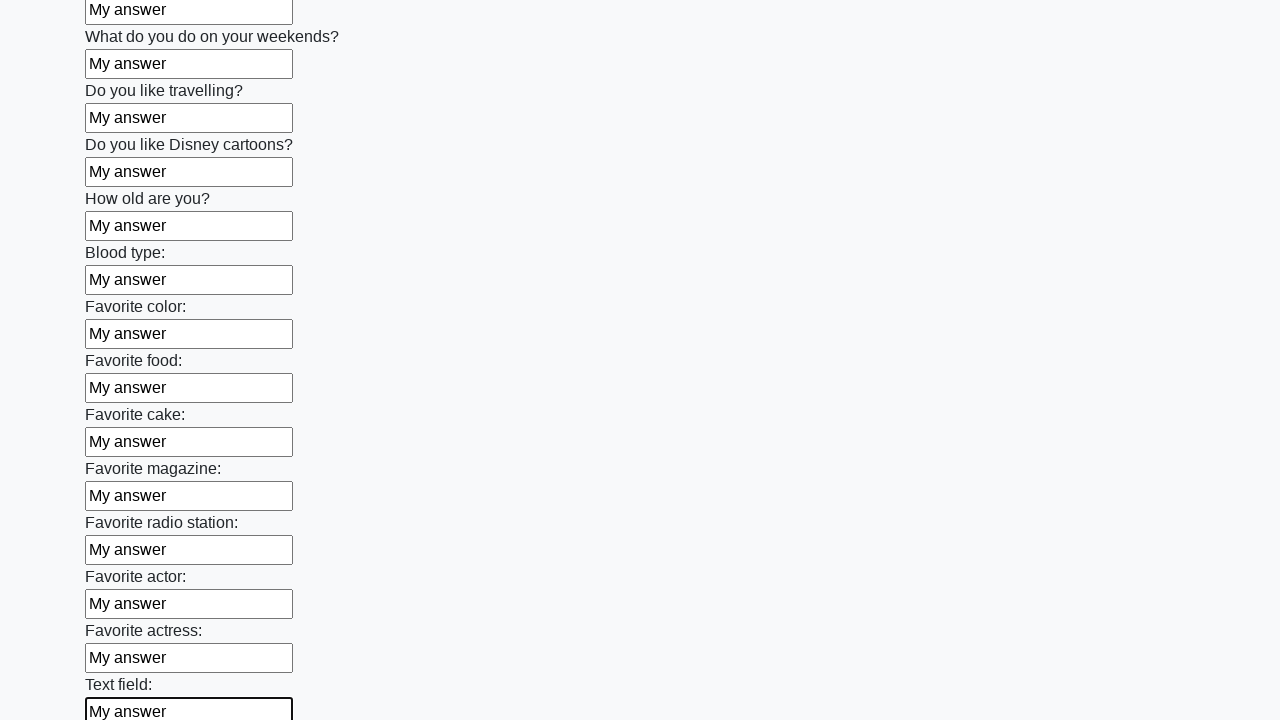

Filled text input field 28 of 100 with 'My answer' on input[type=text] >> nth=27
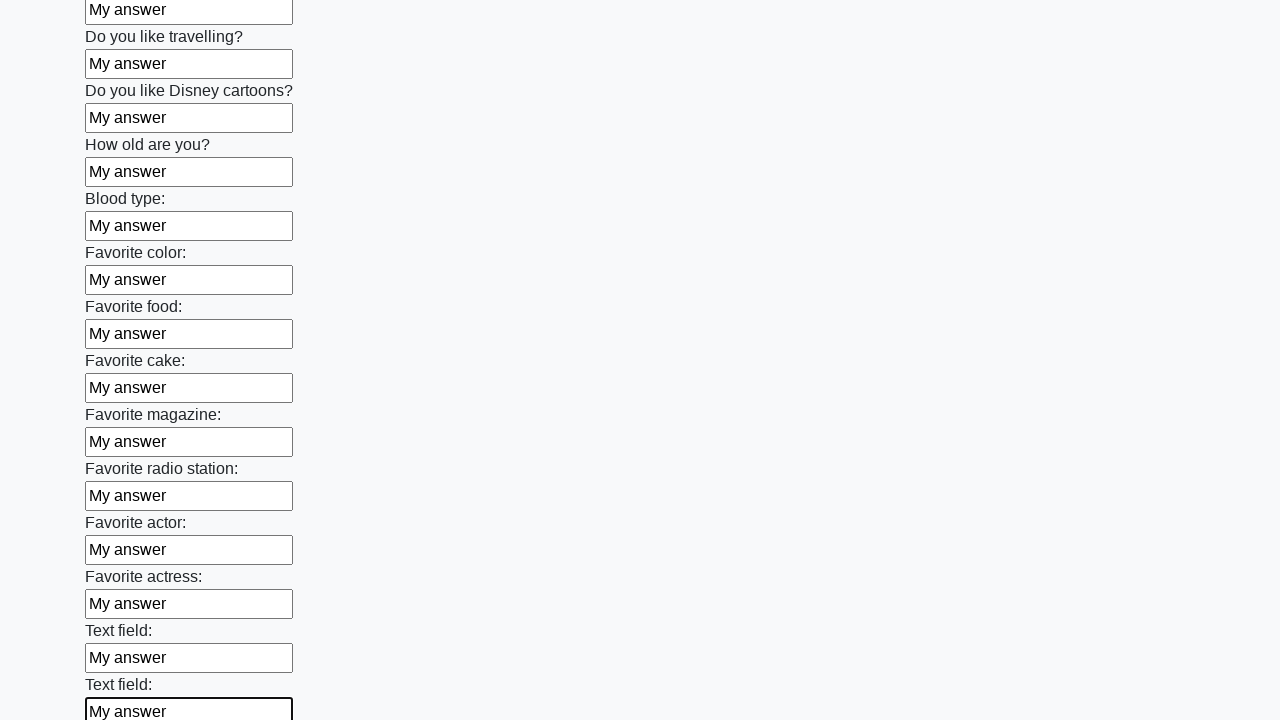

Filled text input field 29 of 100 with 'My answer' on input[type=text] >> nth=28
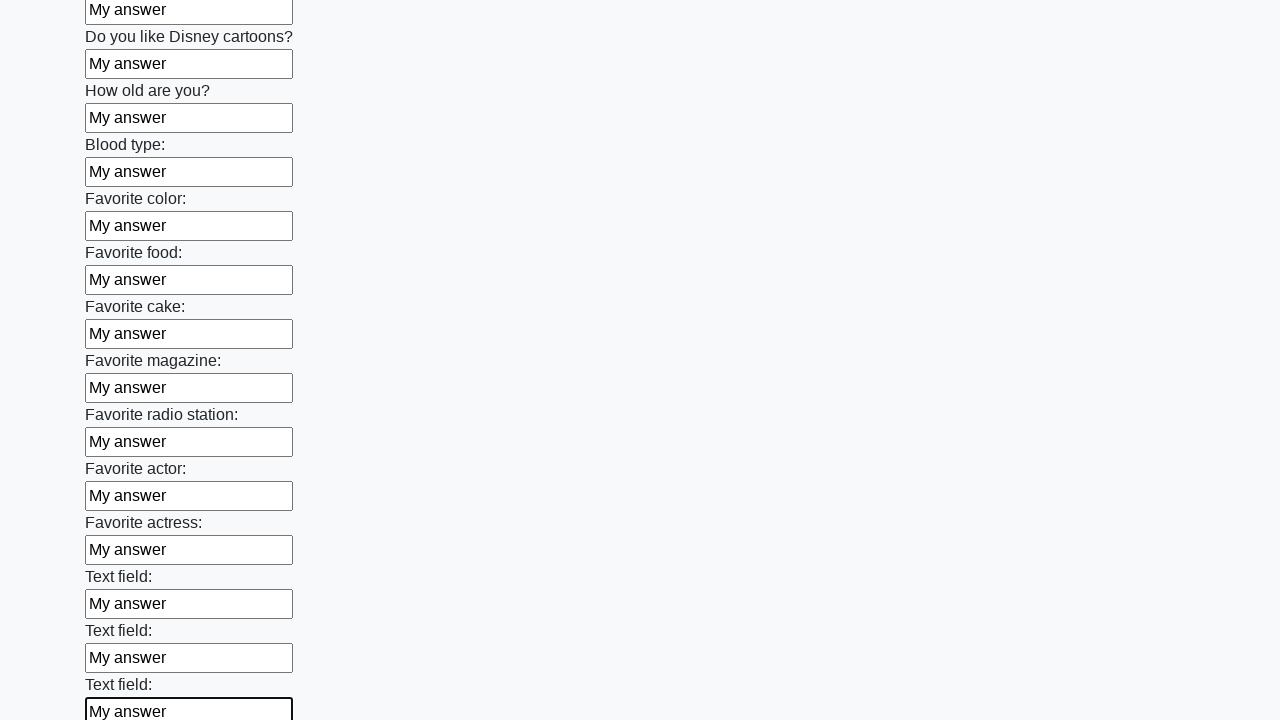

Filled text input field 30 of 100 with 'My answer' on input[type=text] >> nth=29
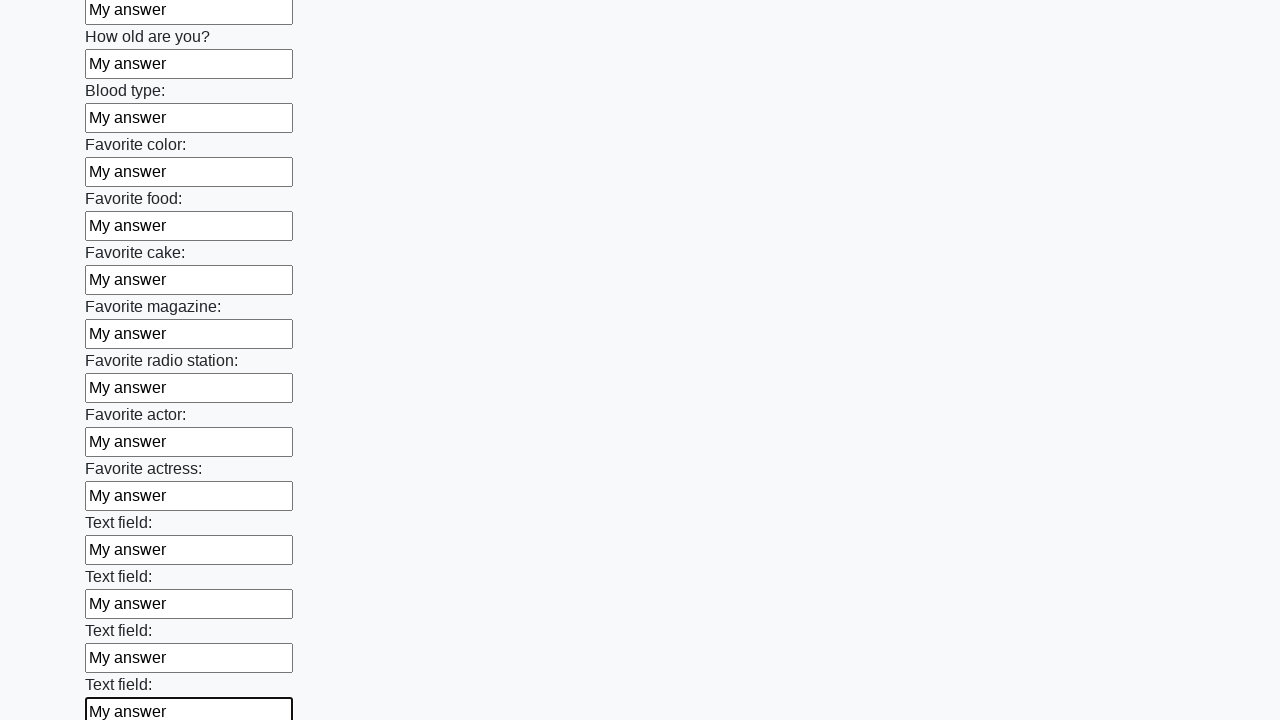

Filled text input field 31 of 100 with 'My answer' on input[type=text] >> nth=30
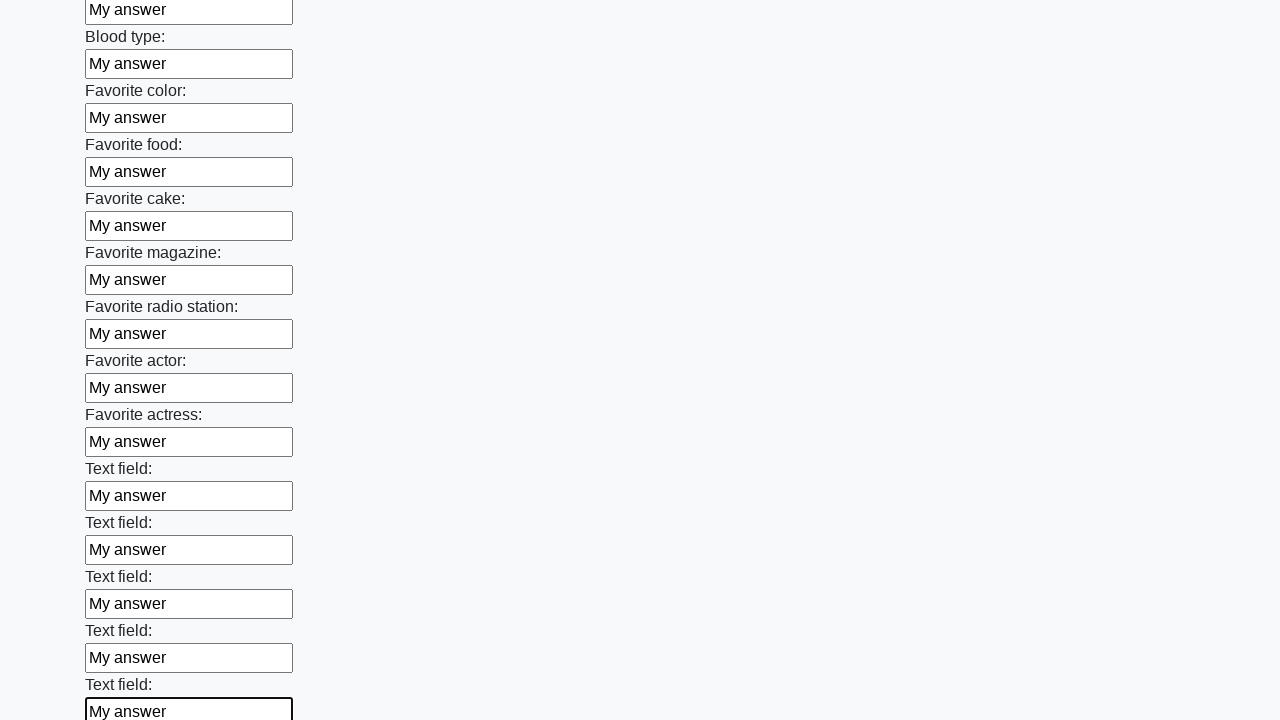

Filled text input field 32 of 100 with 'My answer' on input[type=text] >> nth=31
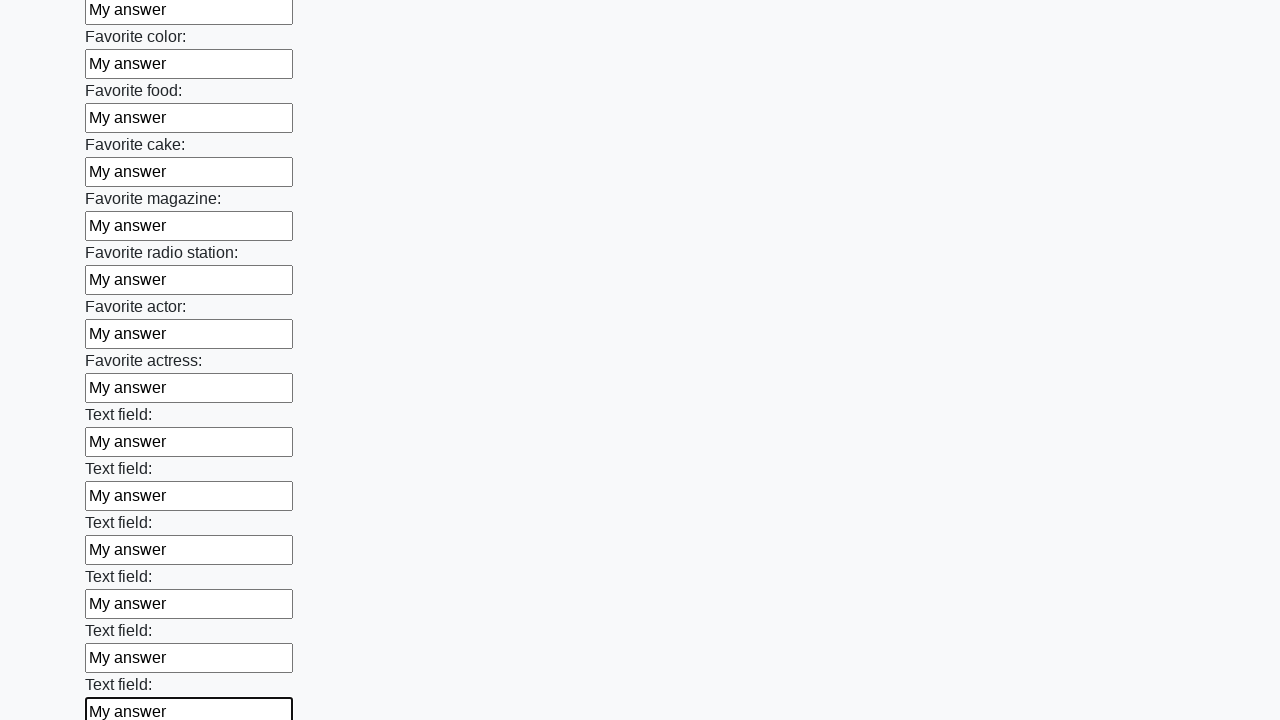

Filled text input field 33 of 100 with 'My answer' on input[type=text] >> nth=32
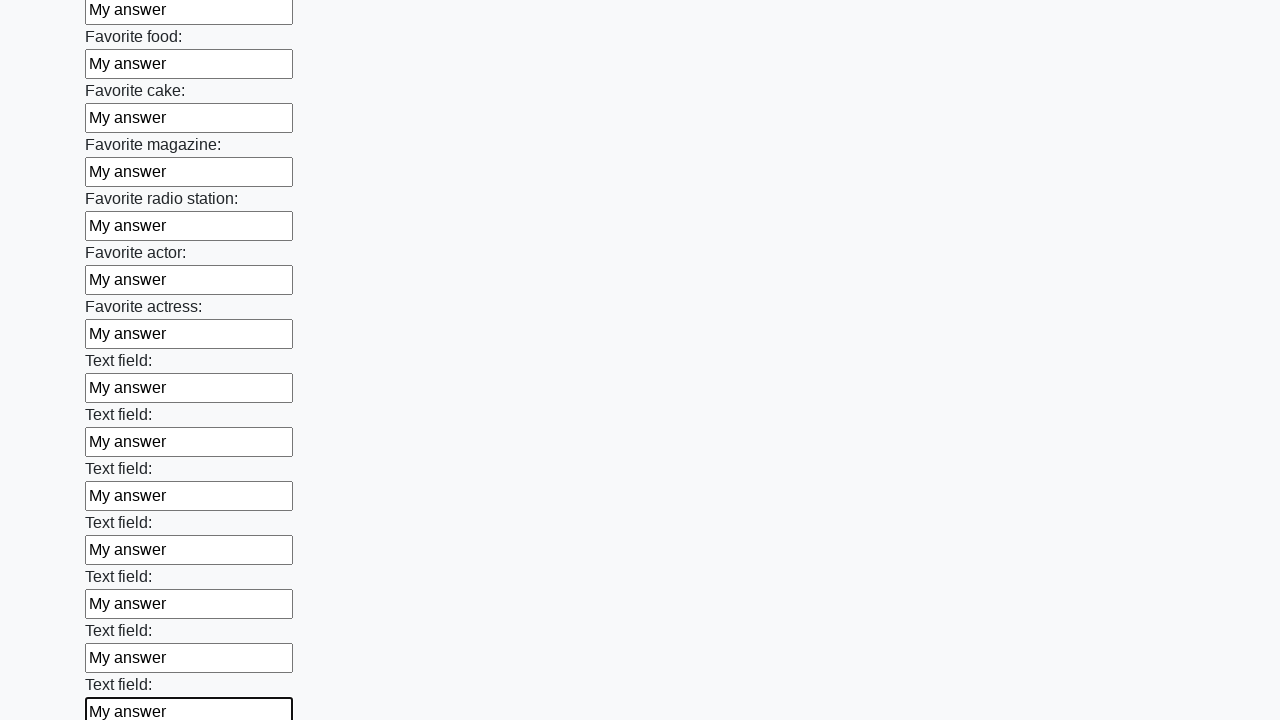

Filled text input field 34 of 100 with 'My answer' on input[type=text] >> nth=33
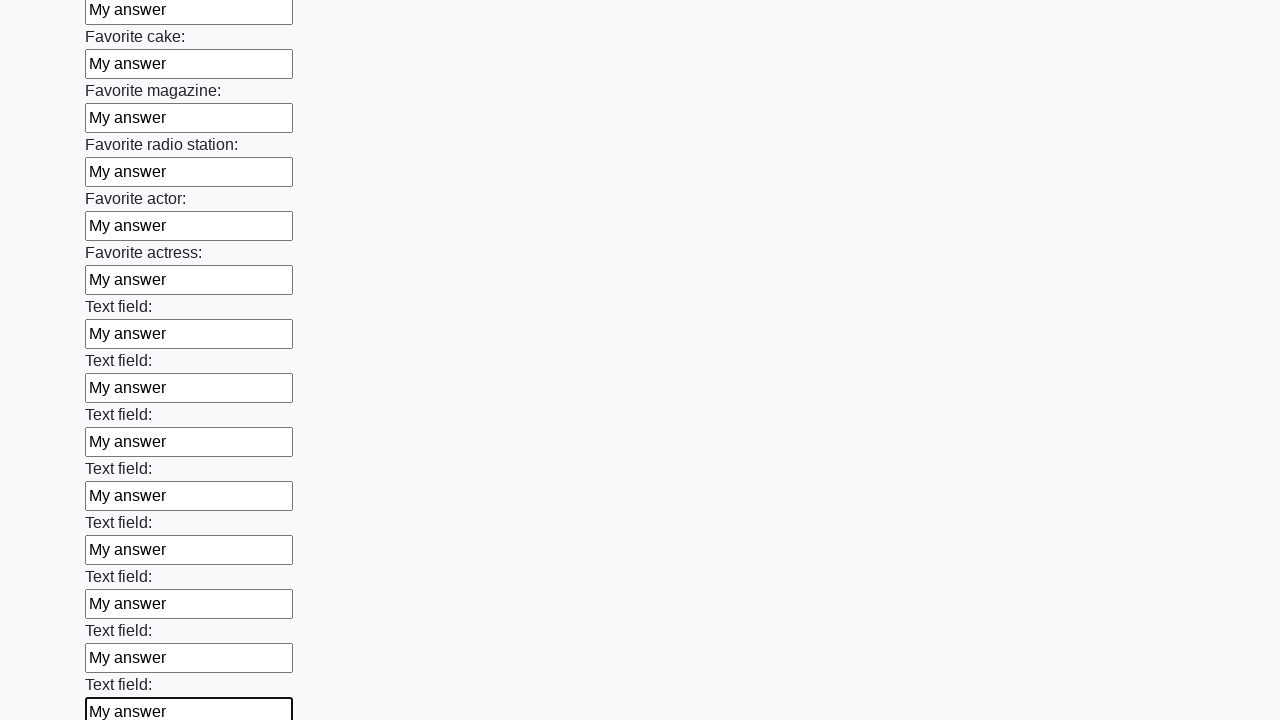

Filled text input field 35 of 100 with 'My answer' on input[type=text] >> nth=34
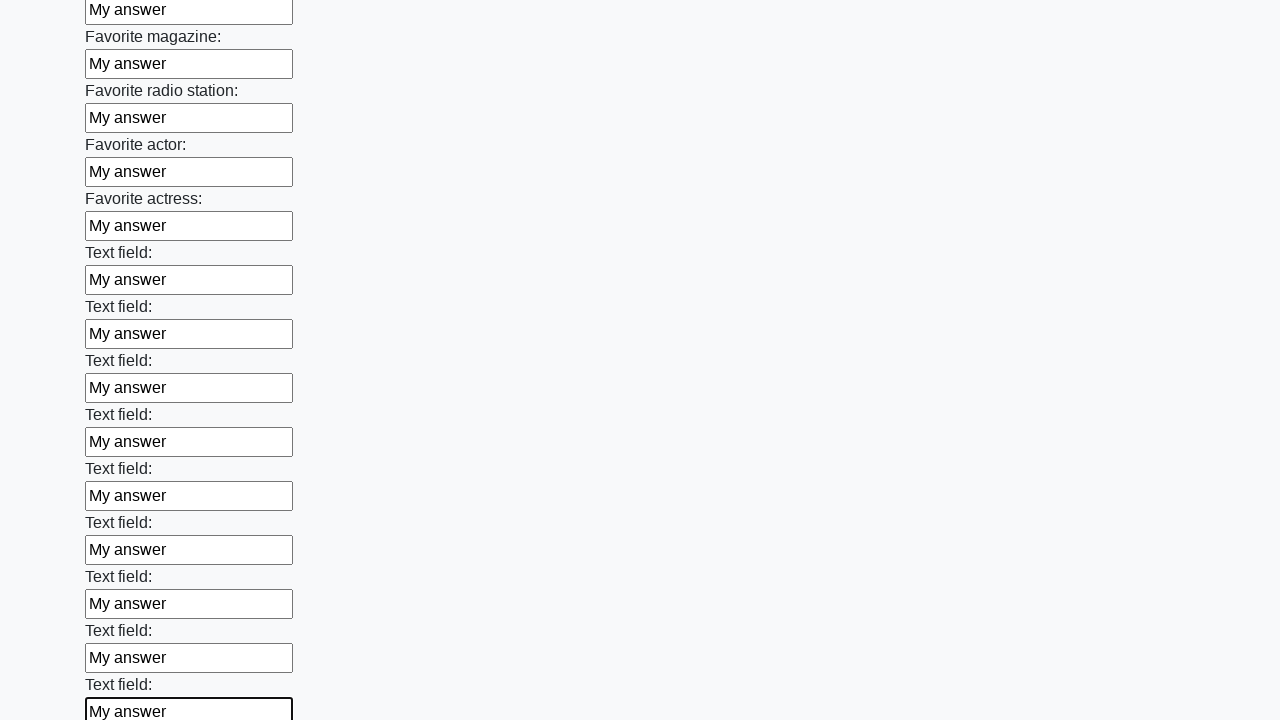

Filled text input field 36 of 100 with 'My answer' on input[type=text] >> nth=35
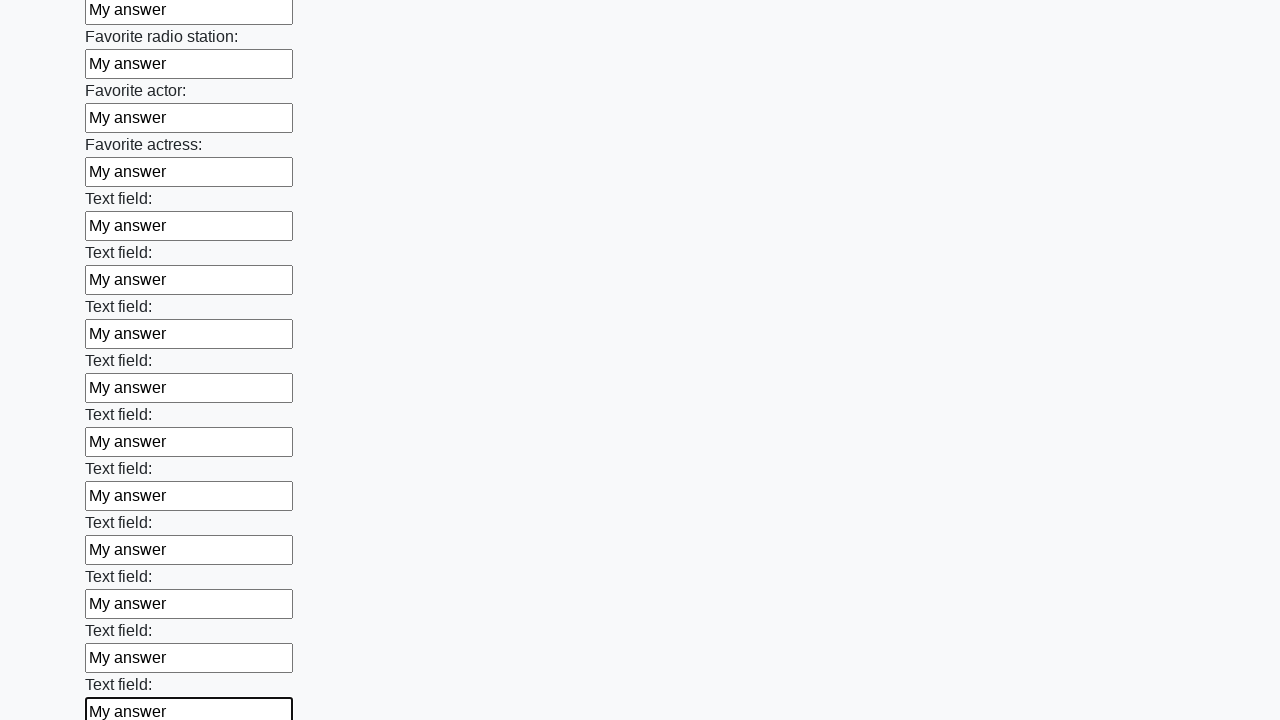

Filled text input field 37 of 100 with 'My answer' on input[type=text] >> nth=36
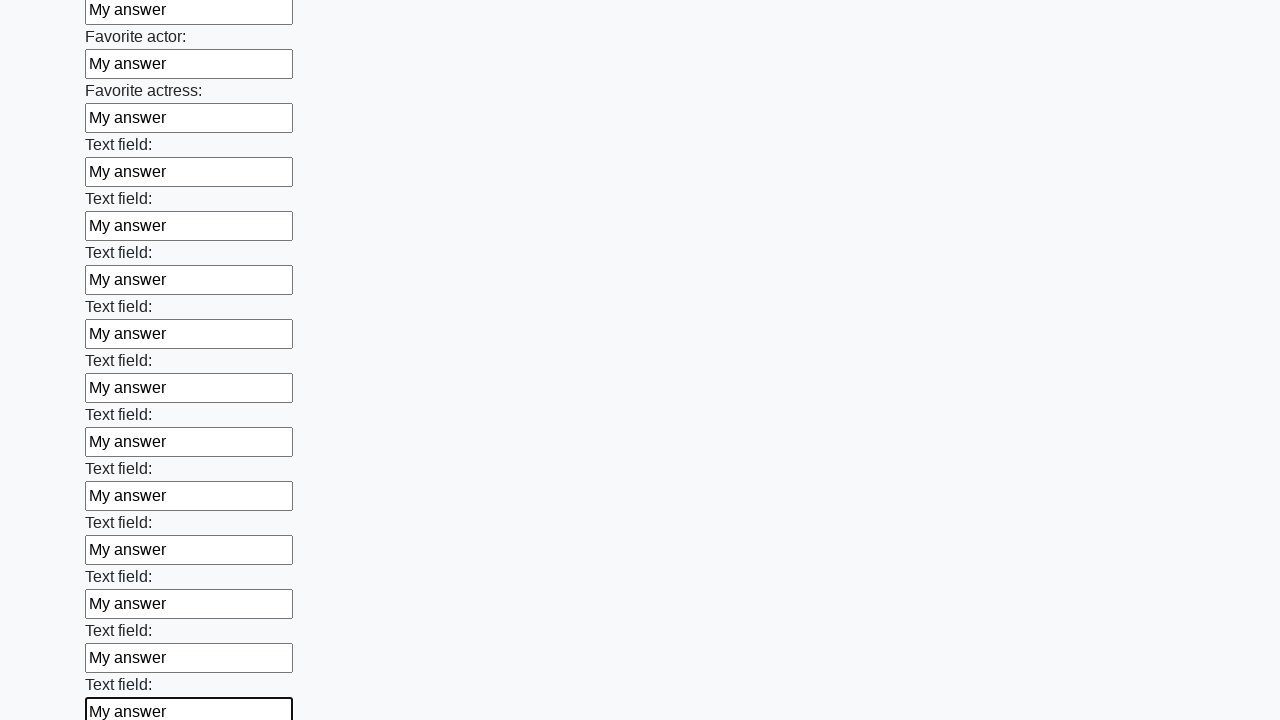

Filled text input field 38 of 100 with 'My answer' on input[type=text] >> nth=37
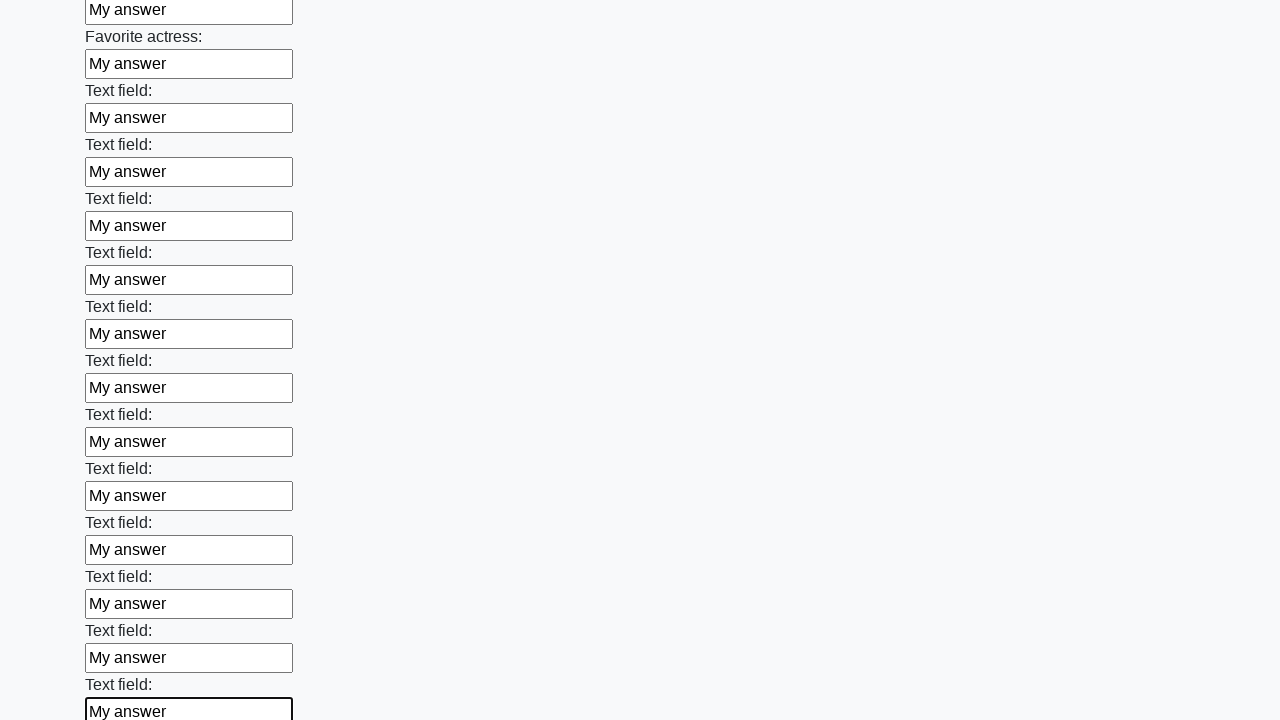

Filled text input field 39 of 100 with 'My answer' on input[type=text] >> nth=38
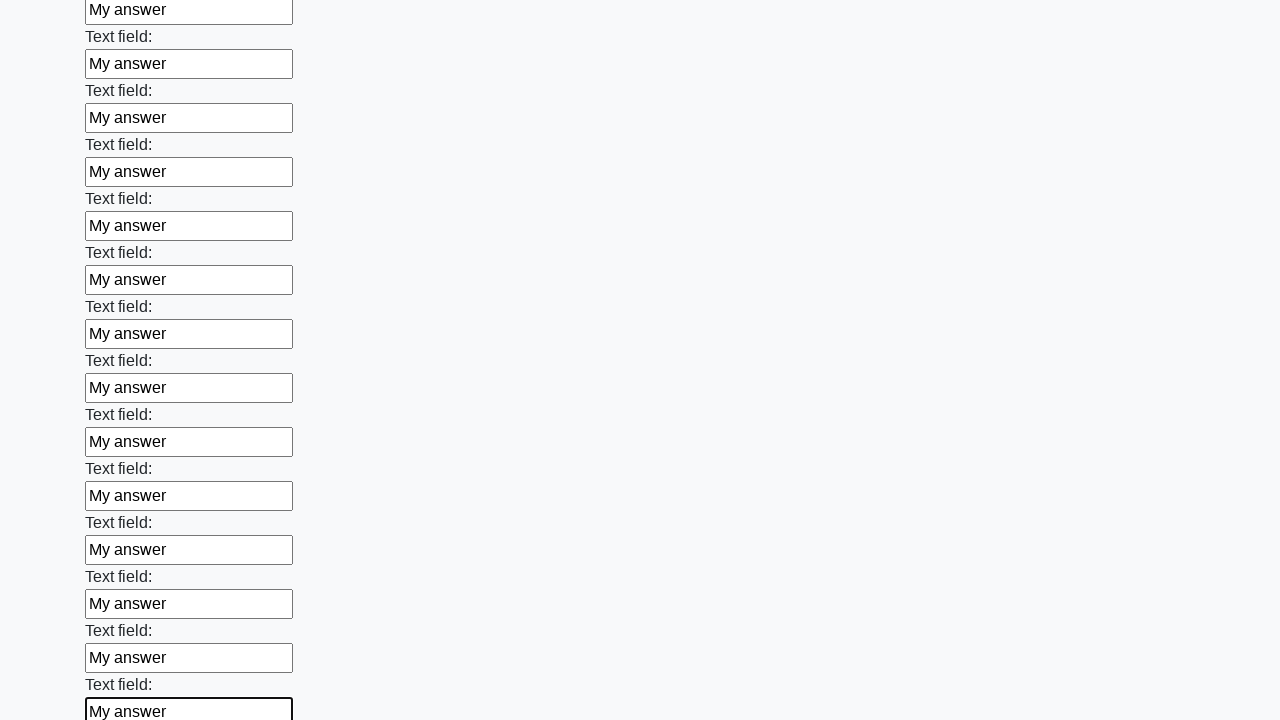

Filled text input field 40 of 100 with 'My answer' on input[type=text] >> nth=39
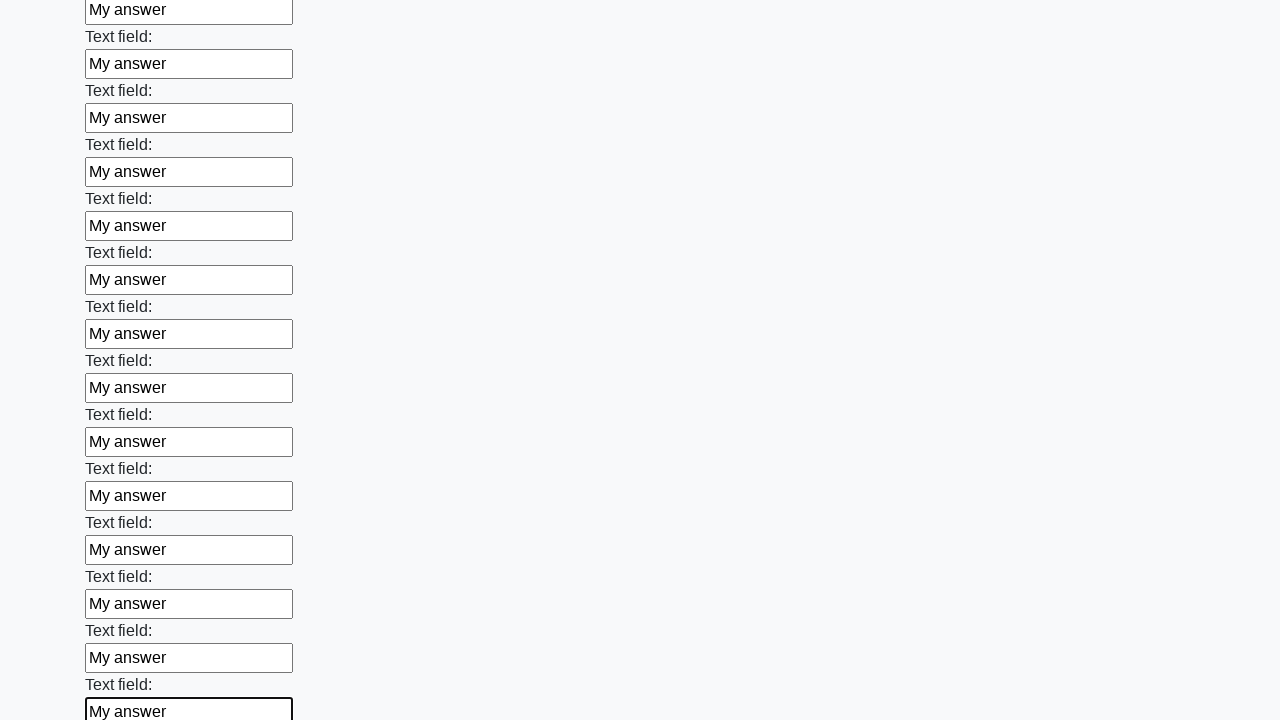

Filled text input field 41 of 100 with 'My answer' on input[type=text] >> nth=40
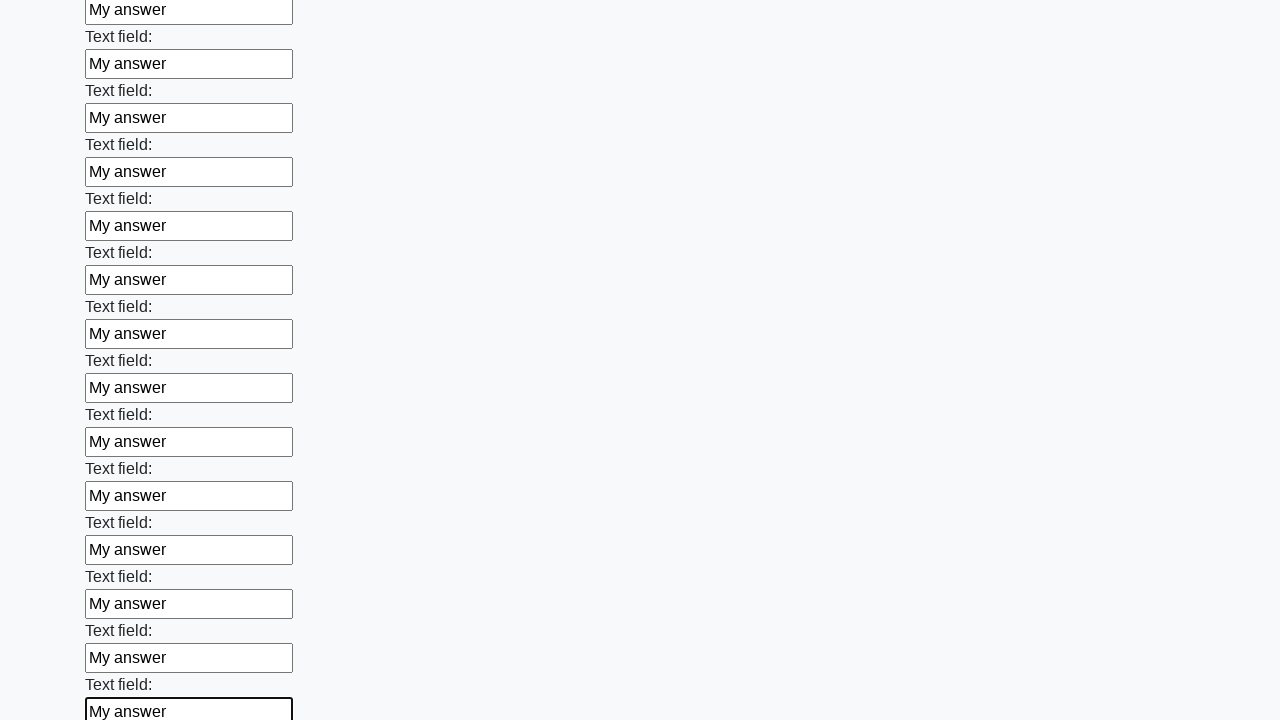

Filled text input field 42 of 100 with 'My answer' on input[type=text] >> nth=41
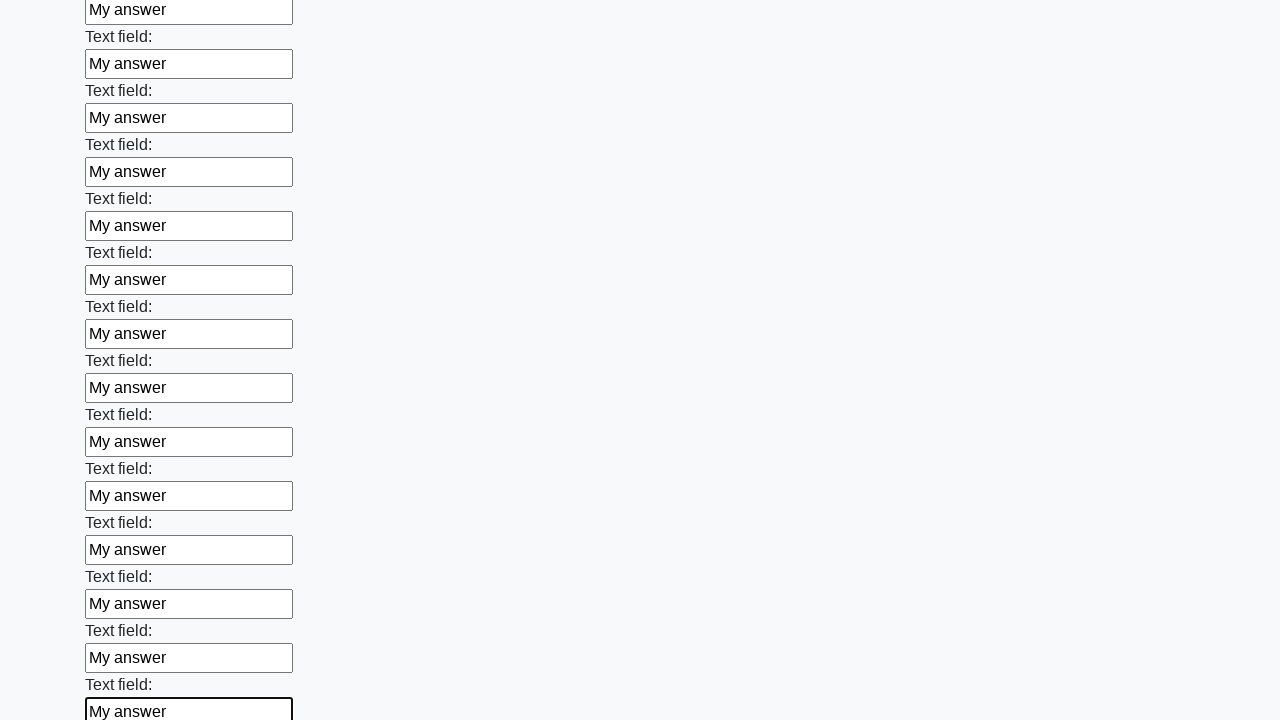

Filled text input field 43 of 100 with 'My answer' on input[type=text] >> nth=42
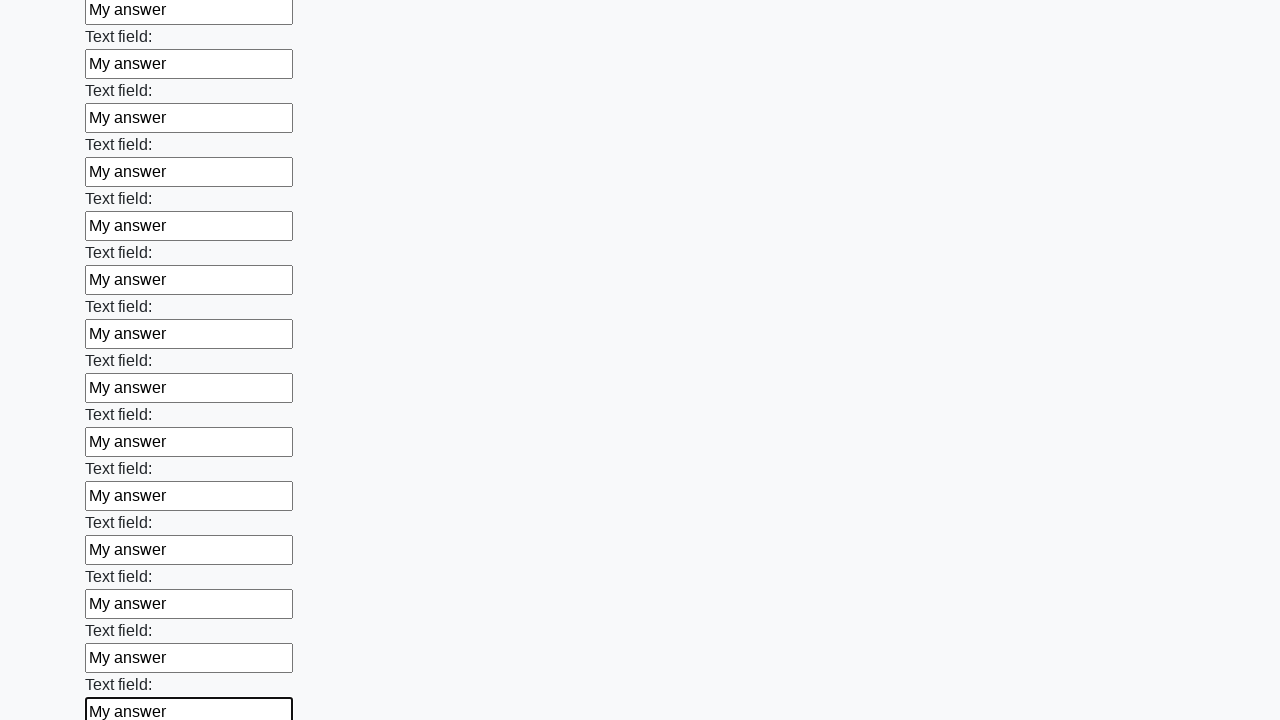

Filled text input field 44 of 100 with 'My answer' on input[type=text] >> nth=43
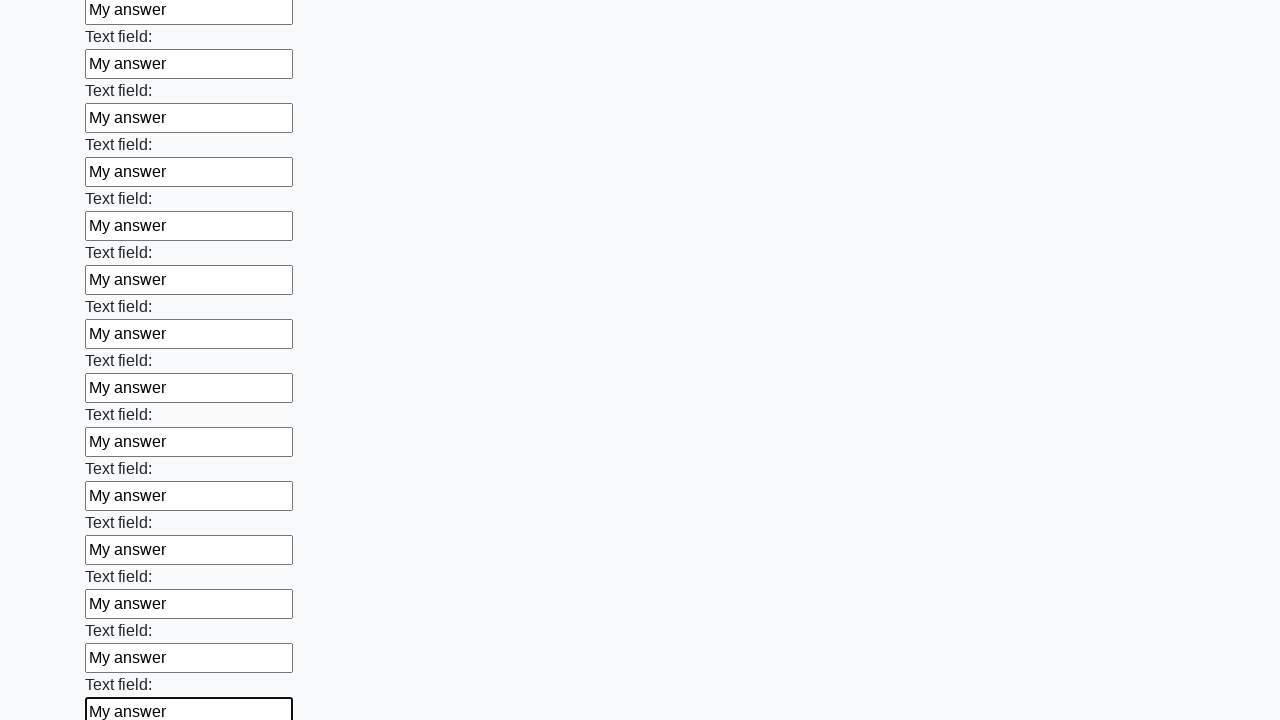

Filled text input field 45 of 100 with 'My answer' on input[type=text] >> nth=44
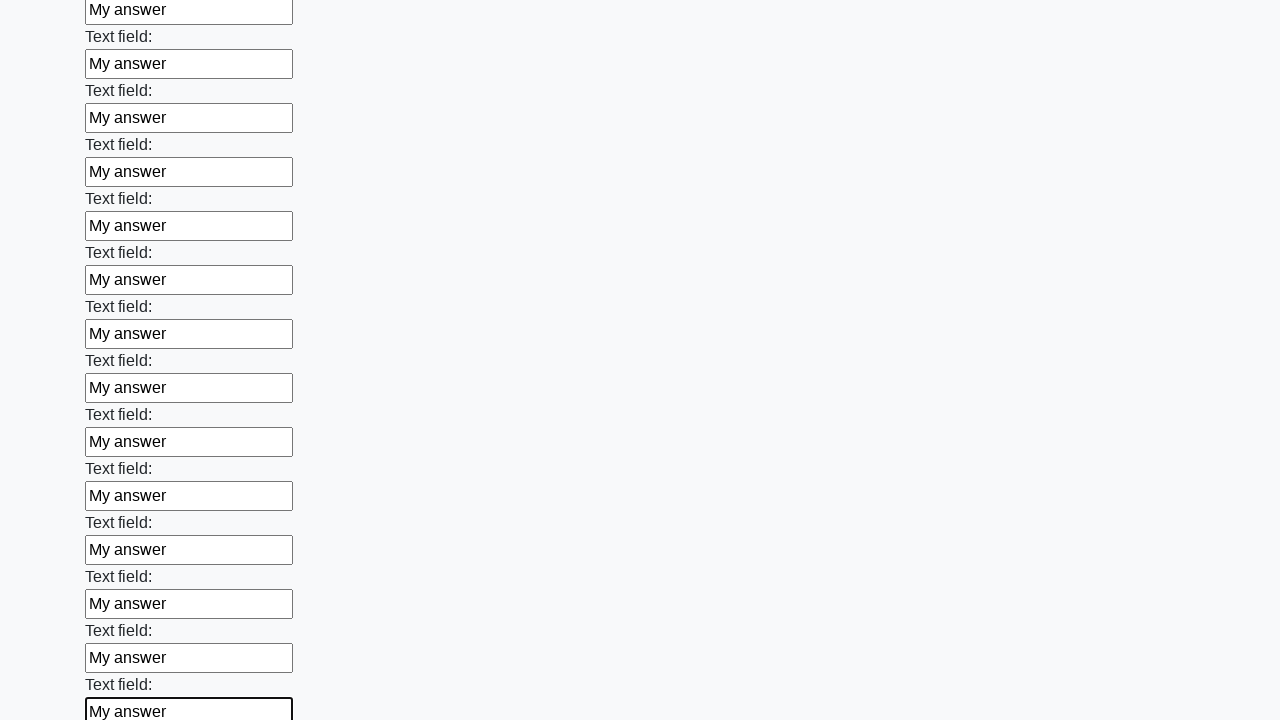

Filled text input field 46 of 100 with 'My answer' on input[type=text] >> nth=45
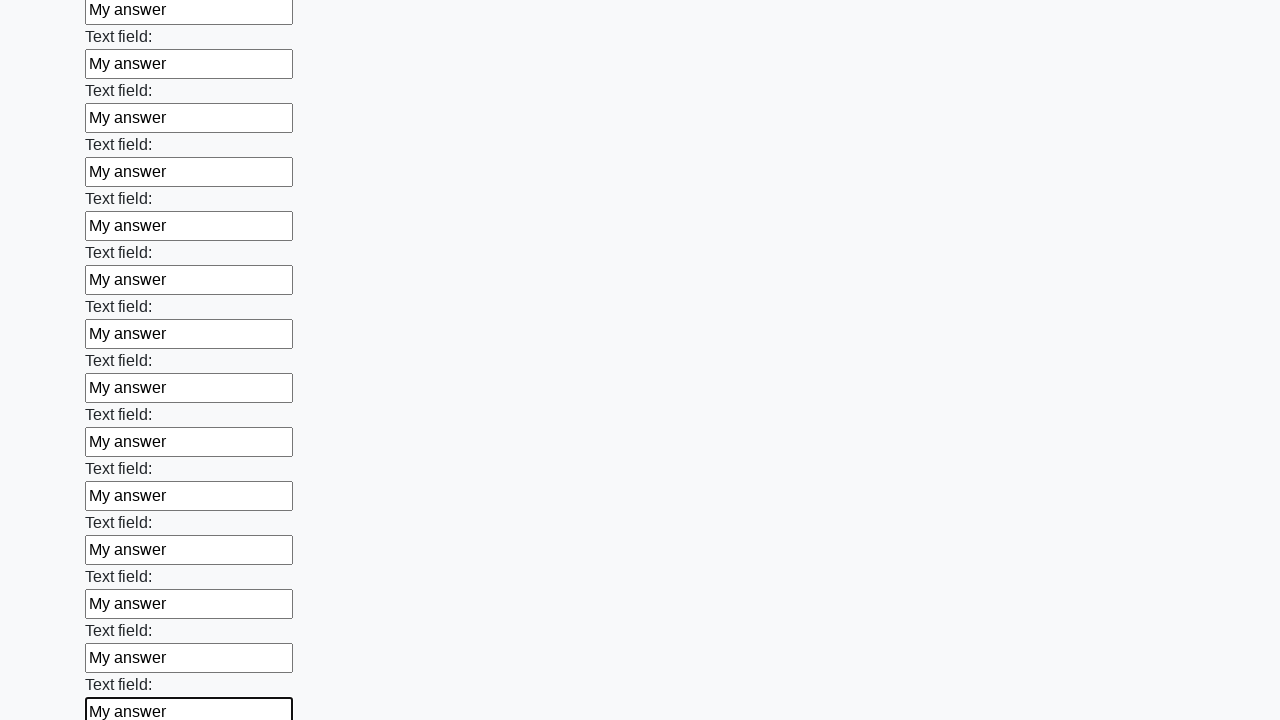

Filled text input field 47 of 100 with 'My answer' on input[type=text] >> nth=46
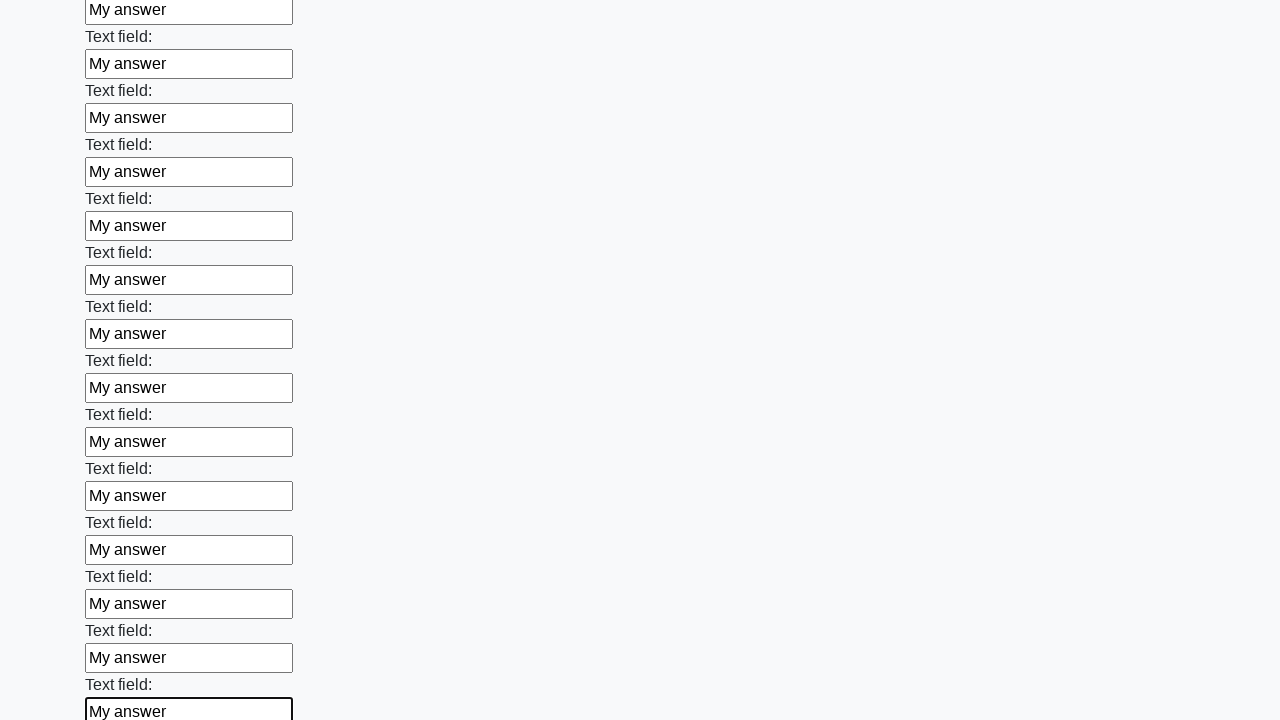

Filled text input field 48 of 100 with 'My answer' on input[type=text] >> nth=47
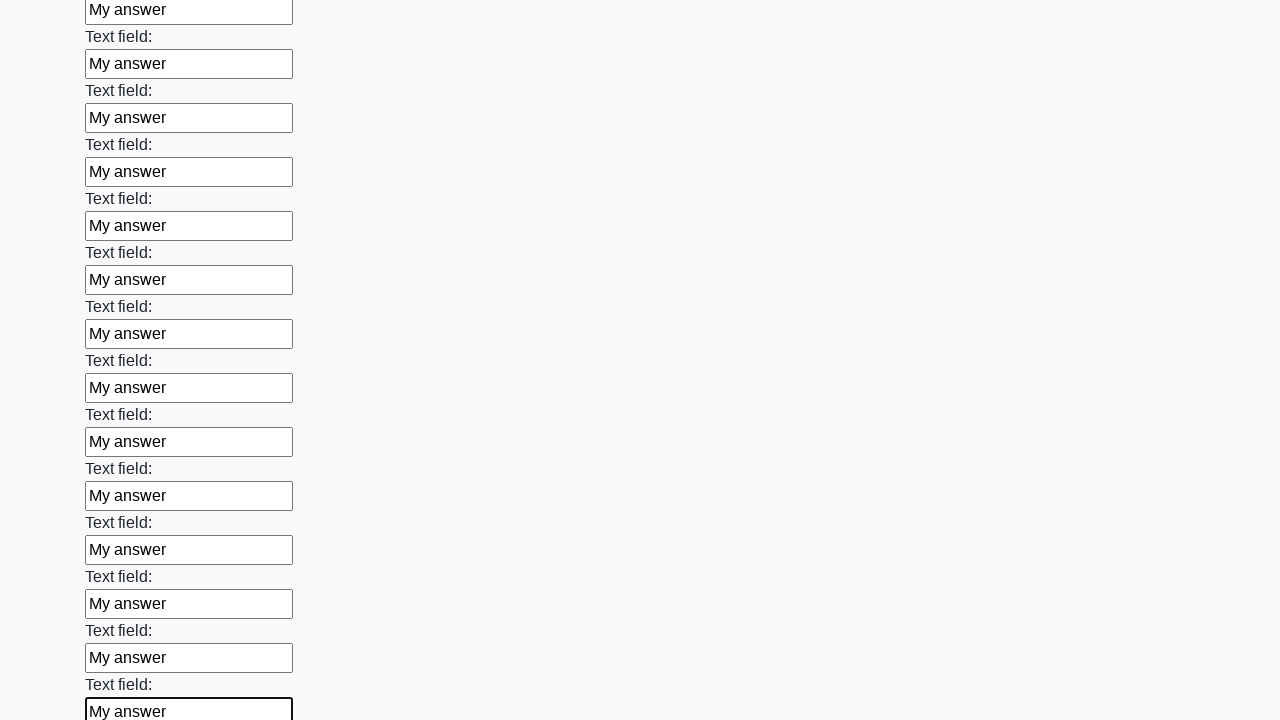

Filled text input field 49 of 100 with 'My answer' on input[type=text] >> nth=48
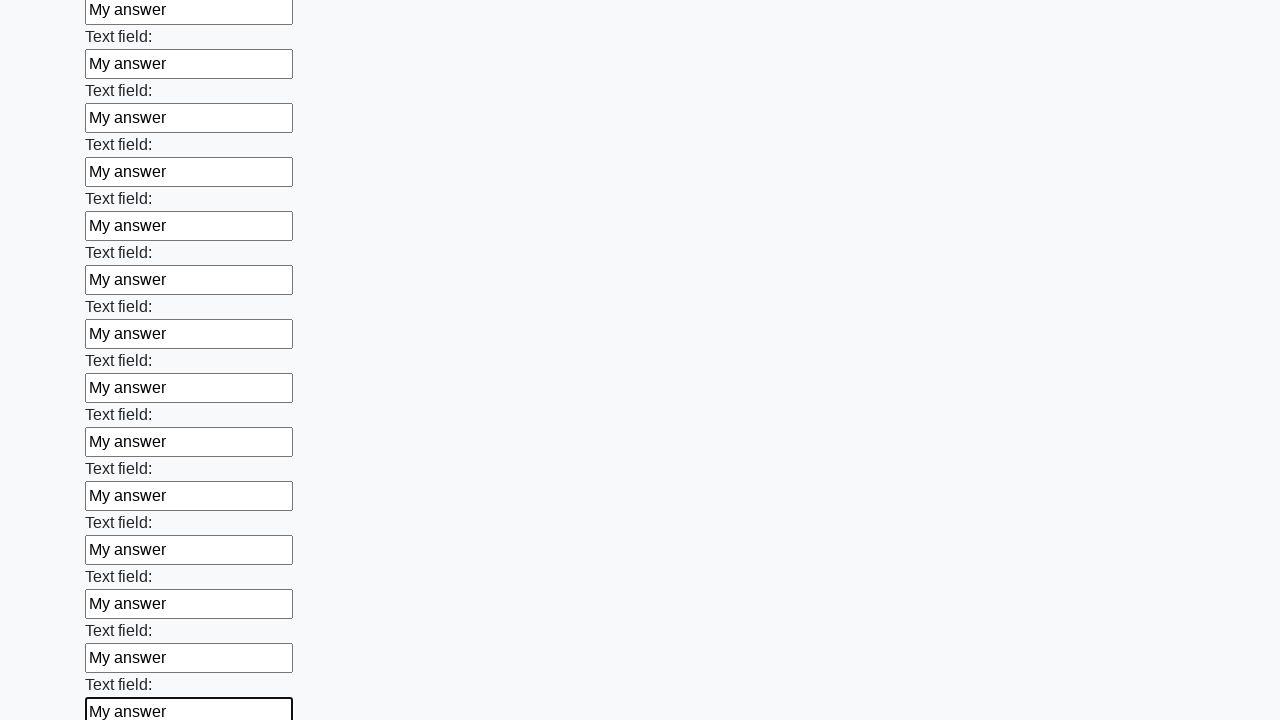

Filled text input field 50 of 100 with 'My answer' on input[type=text] >> nth=49
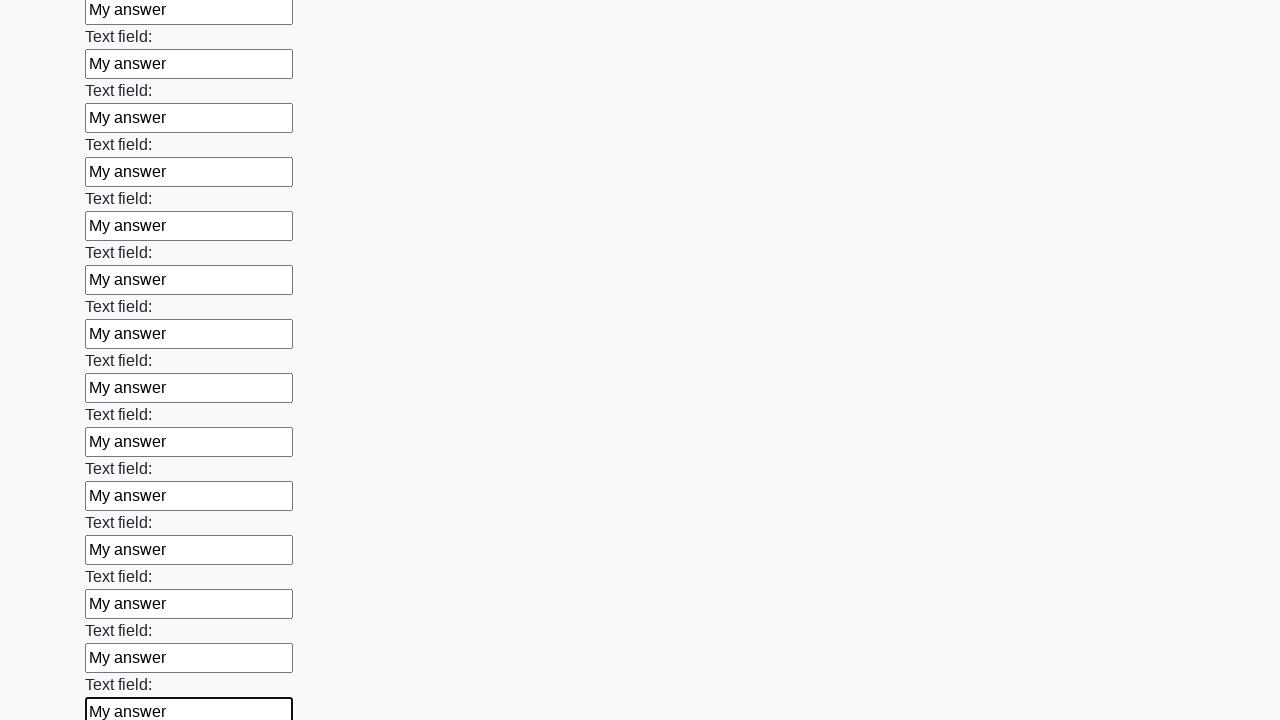

Filled text input field 51 of 100 with 'My answer' on input[type=text] >> nth=50
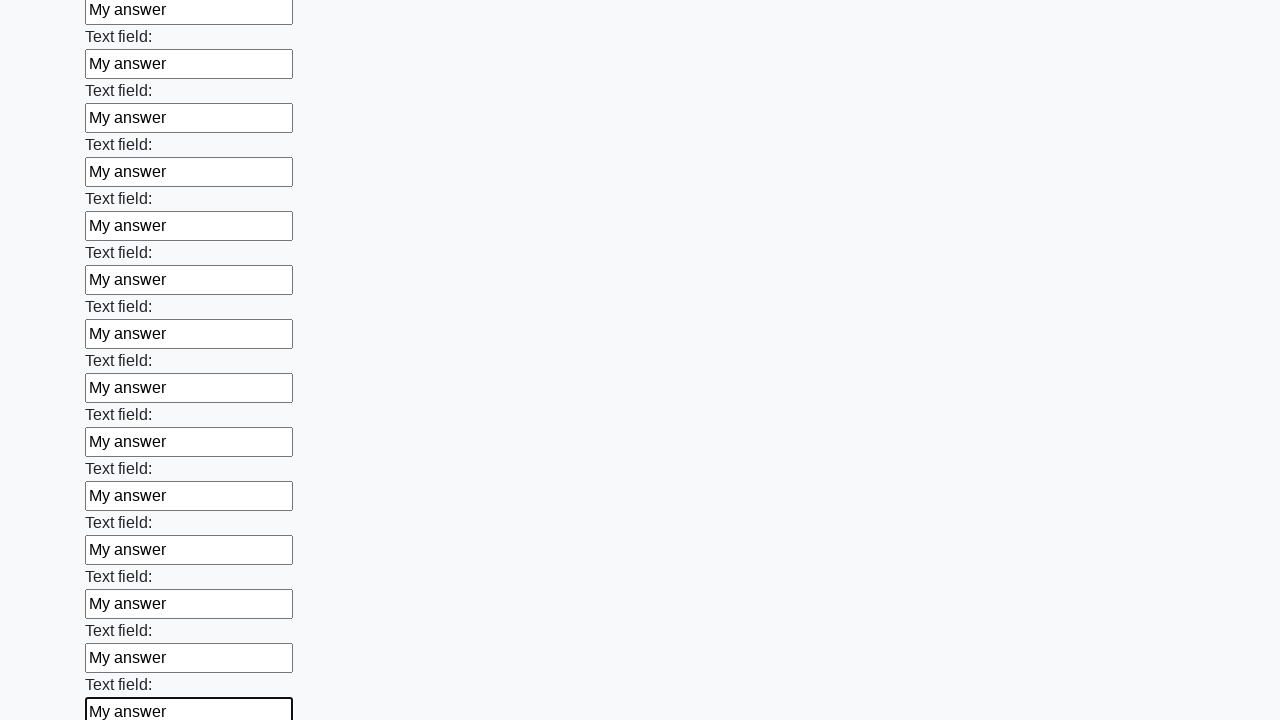

Filled text input field 52 of 100 with 'My answer' on input[type=text] >> nth=51
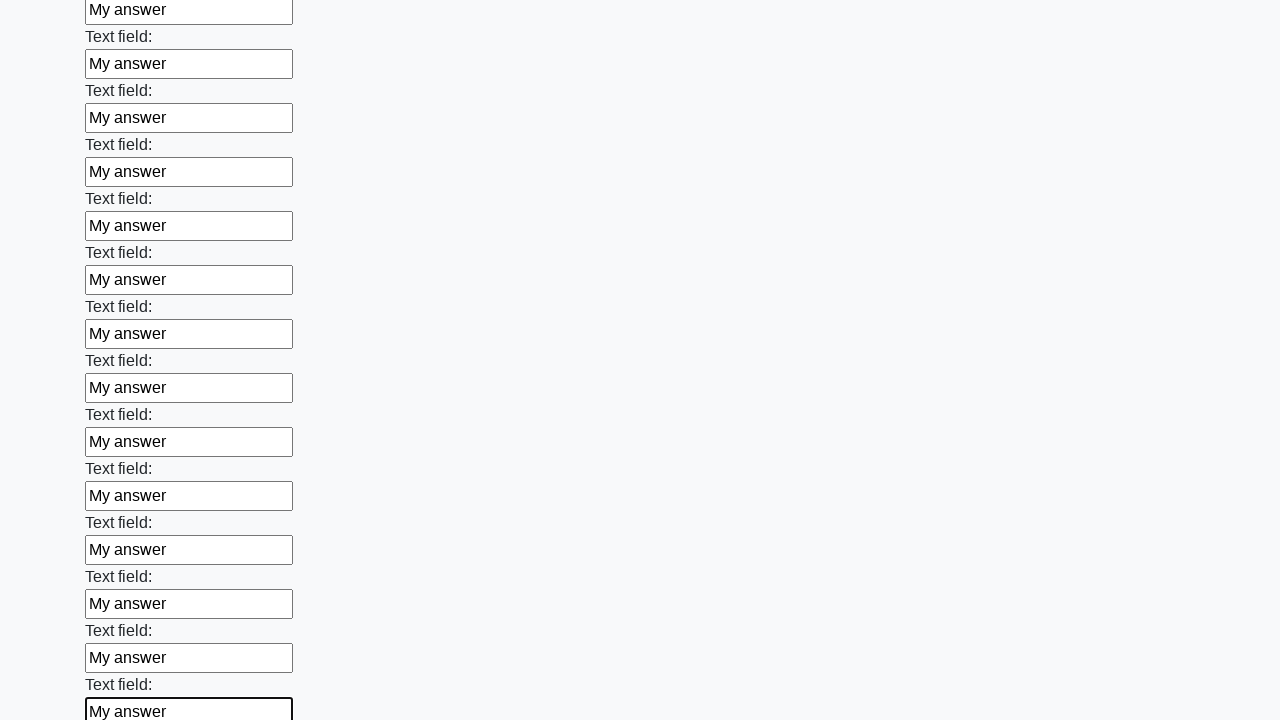

Filled text input field 53 of 100 with 'My answer' on input[type=text] >> nth=52
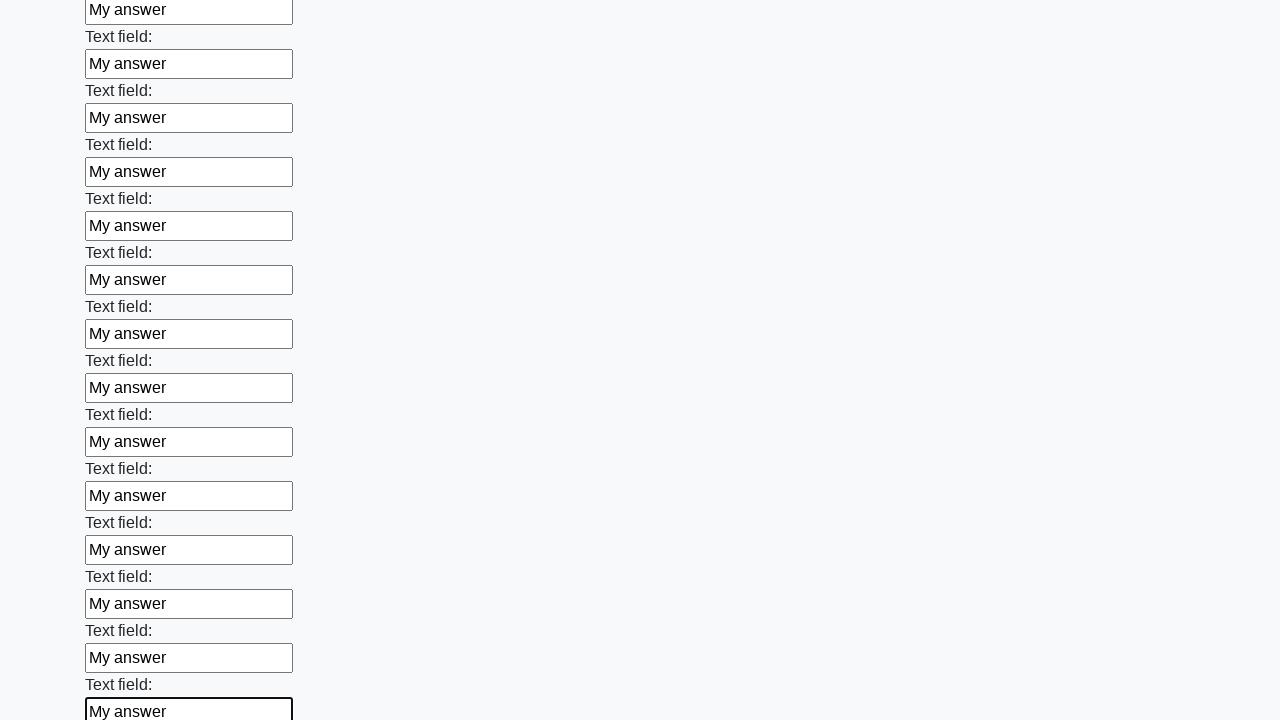

Filled text input field 54 of 100 with 'My answer' on input[type=text] >> nth=53
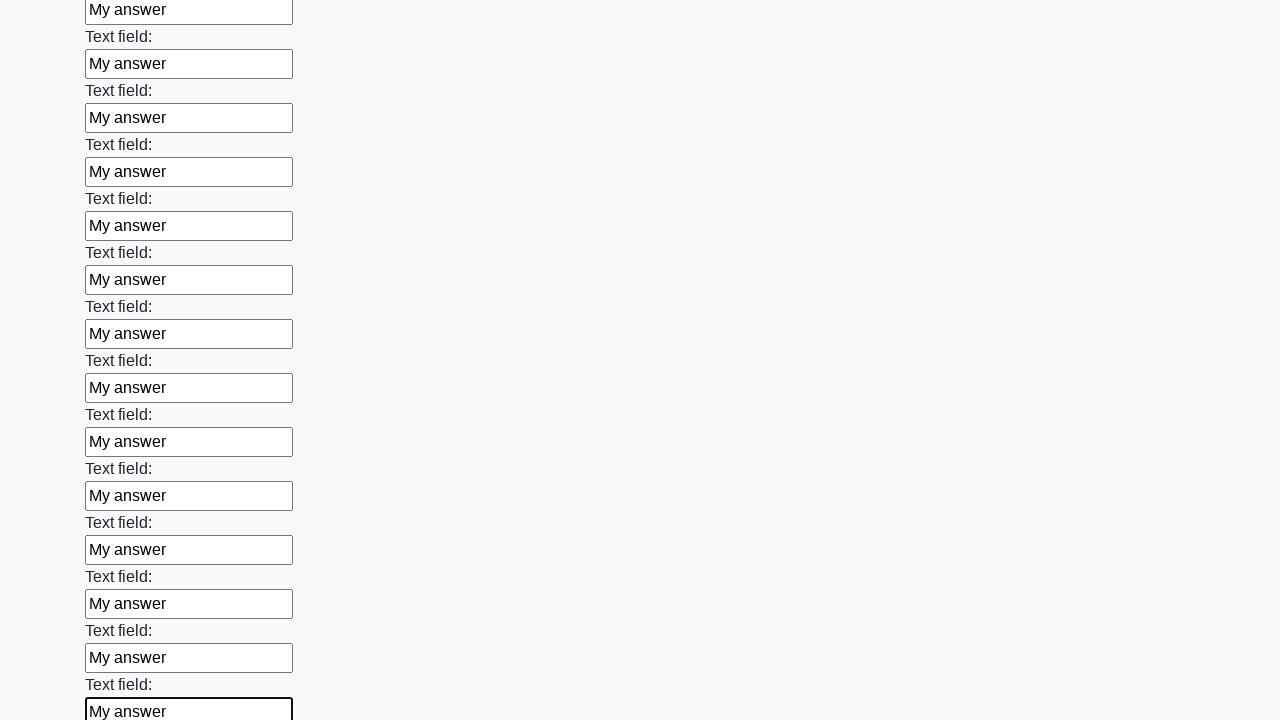

Filled text input field 55 of 100 with 'My answer' on input[type=text] >> nth=54
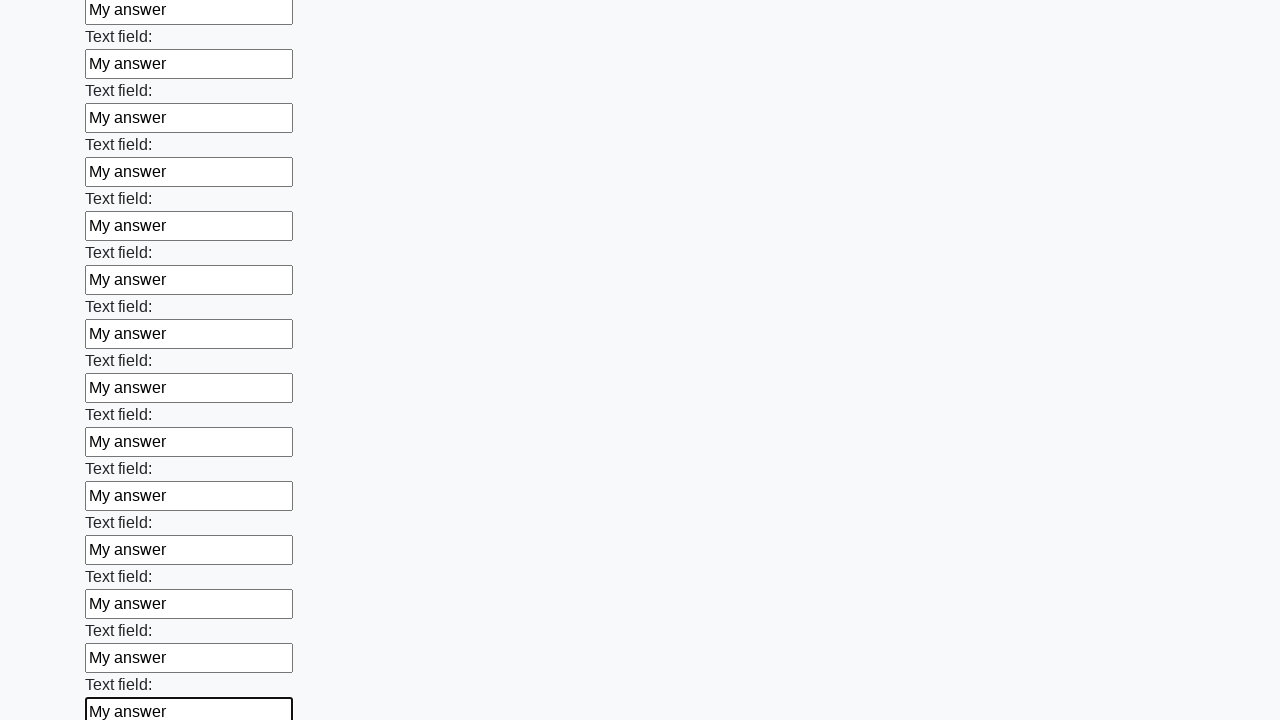

Filled text input field 56 of 100 with 'My answer' on input[type=text] >> nth=55
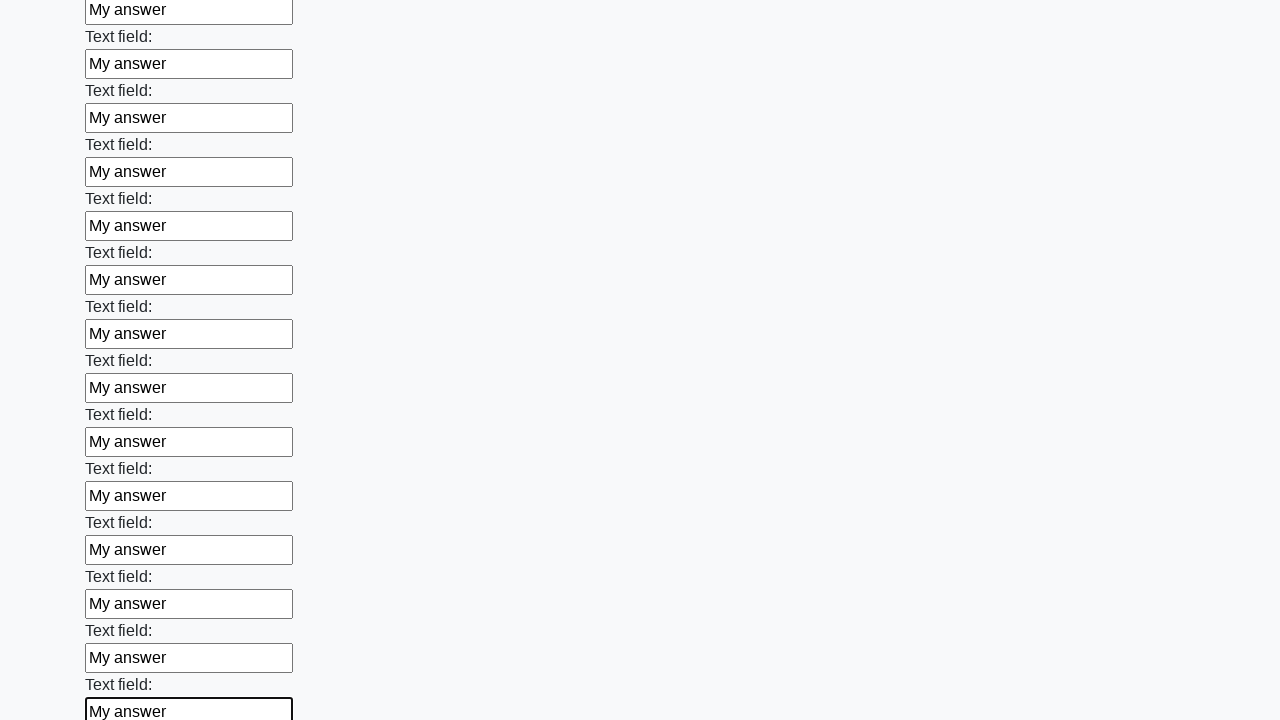

Filled text input field 57 of 100 with 'My answer' on input[type=text] >> nth=56
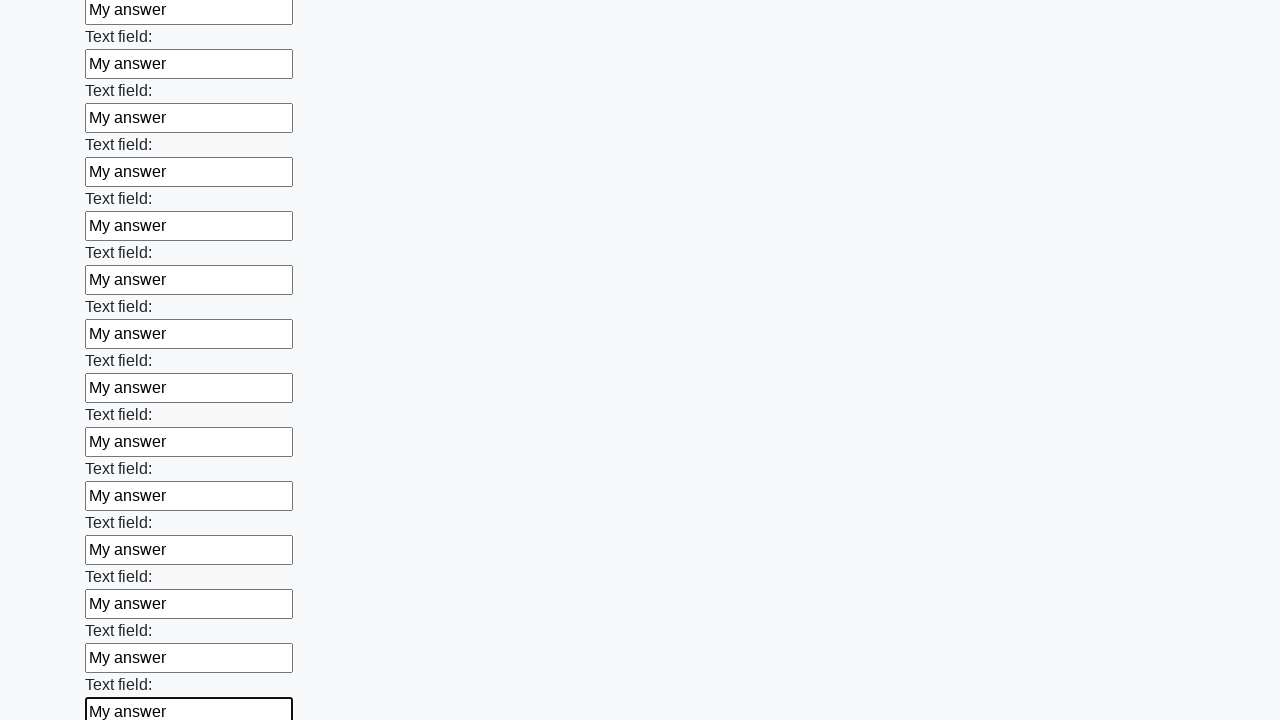

Filled text input field 58 of 100 with 'My answer' on input[type=text] >> nth=57
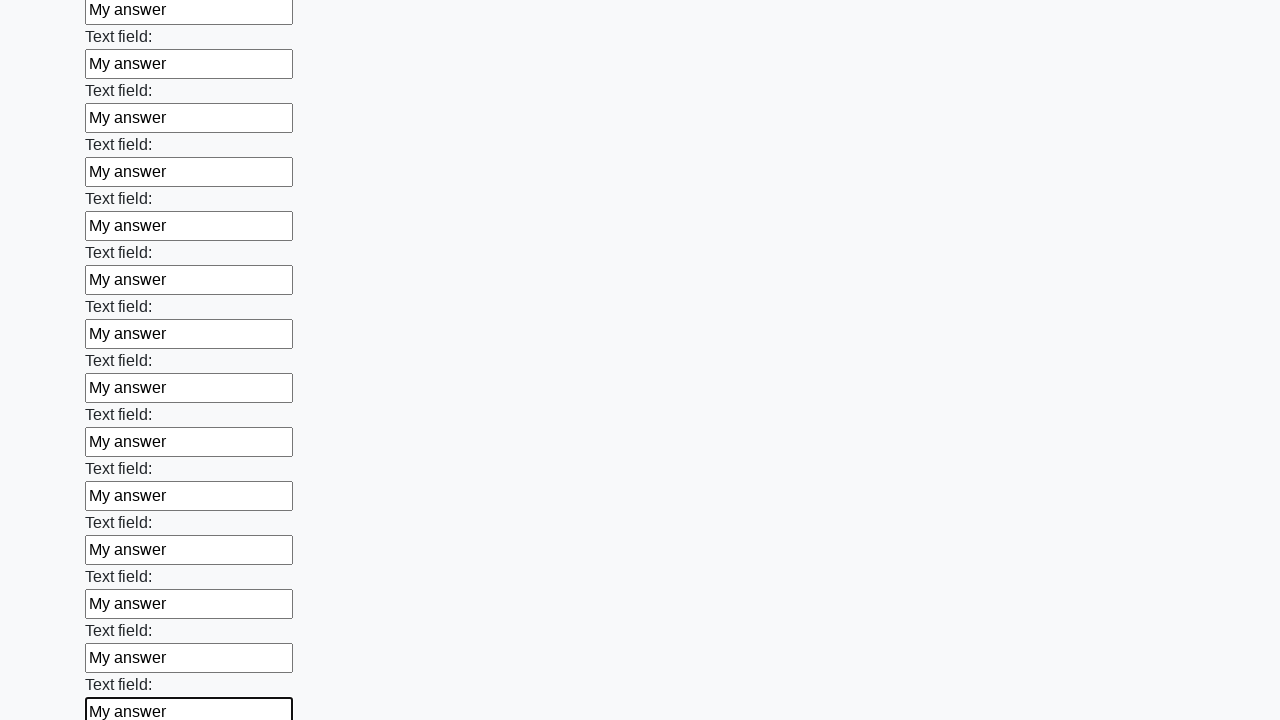

Filled text input field 59 of 100 with 'My answer' on input[type=text] >> nth=58
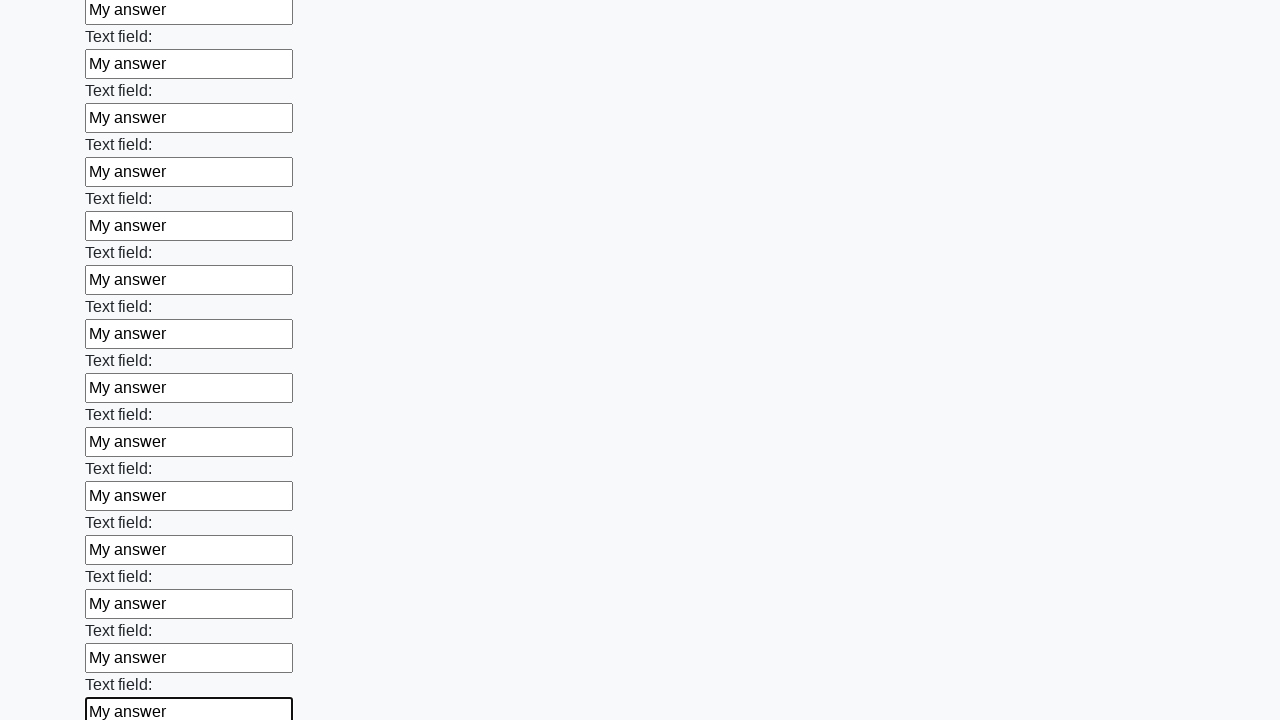

Filled text input field 60 of 100 with 'My answer' on input[type=text] >> nth=59
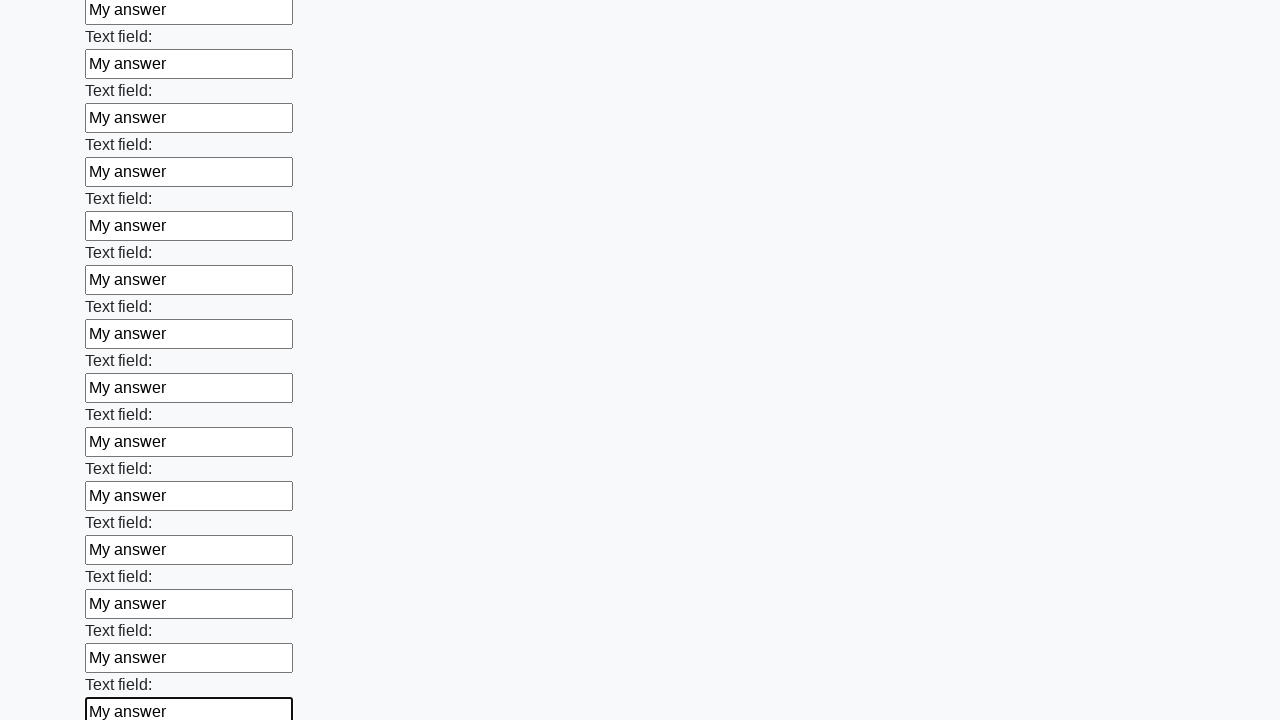

Filled text input field 61 of 100 with 'My answer' on input[type=text] >> nth=60
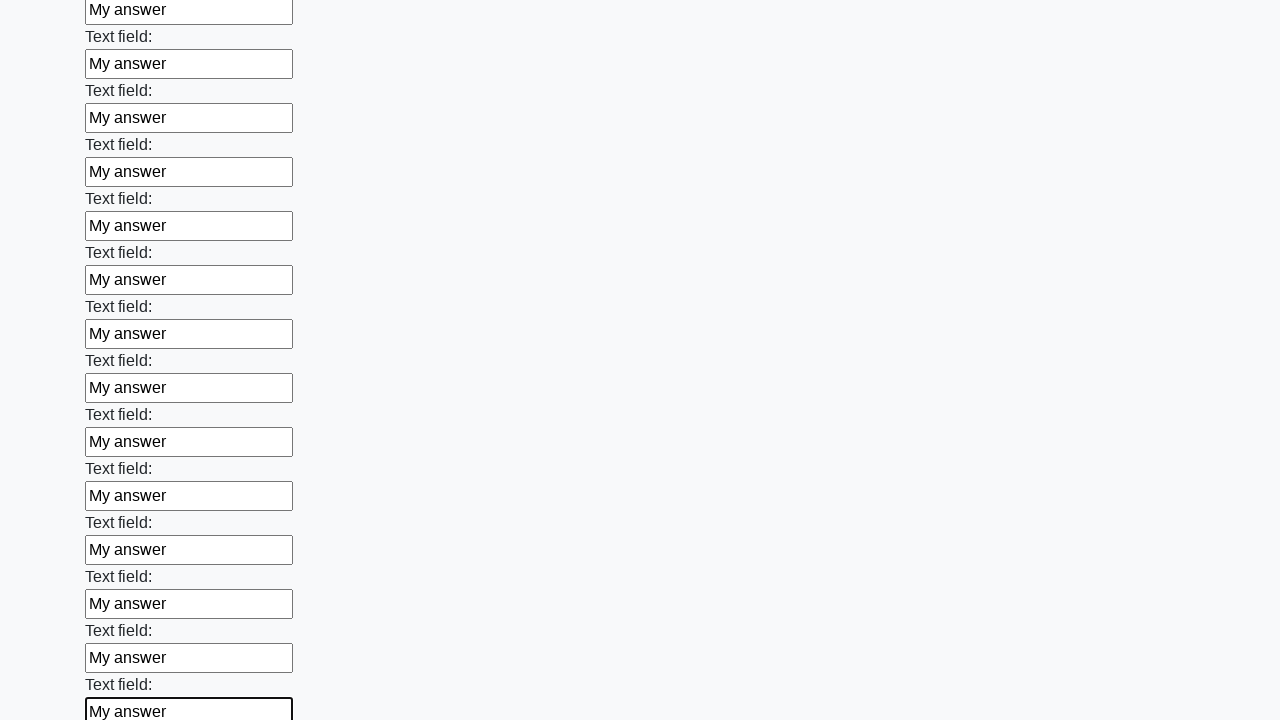

Filled text input field 62 of 100 with 'My answer' on input[type=text] >> nth=61
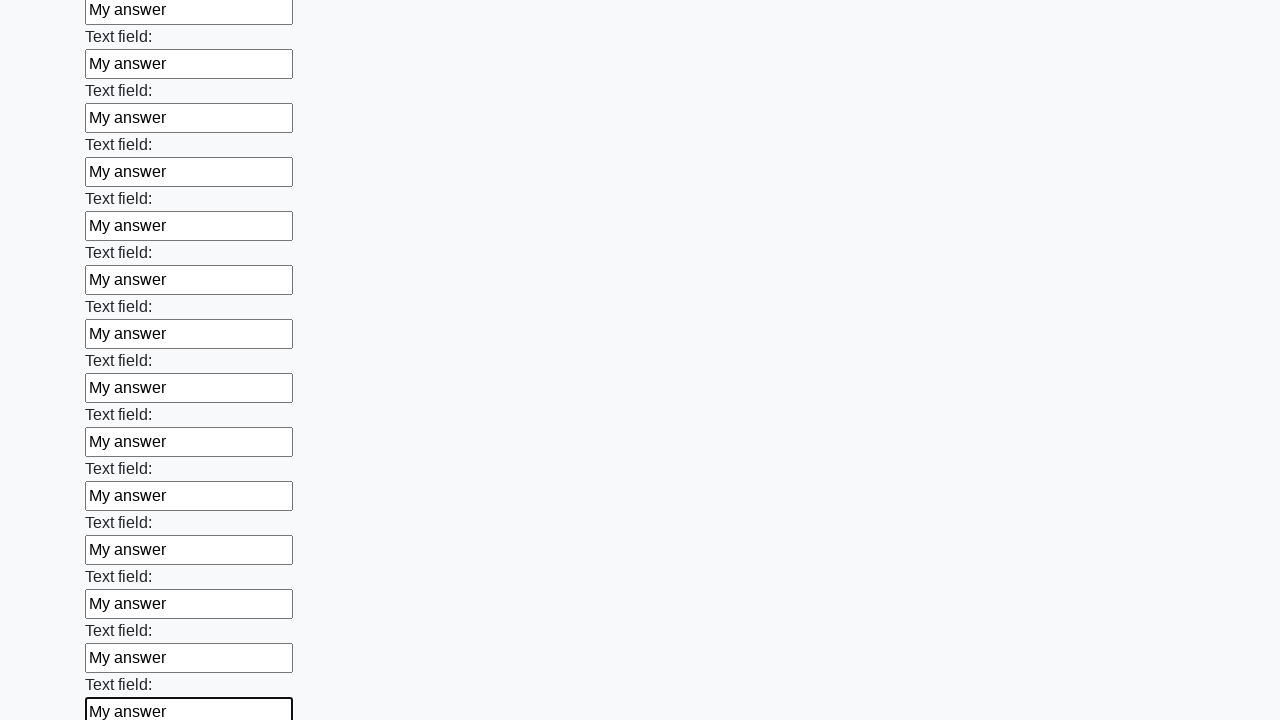

Filled text input field 63 of 100 with 'My answer' on input[type=text] >> nth=62
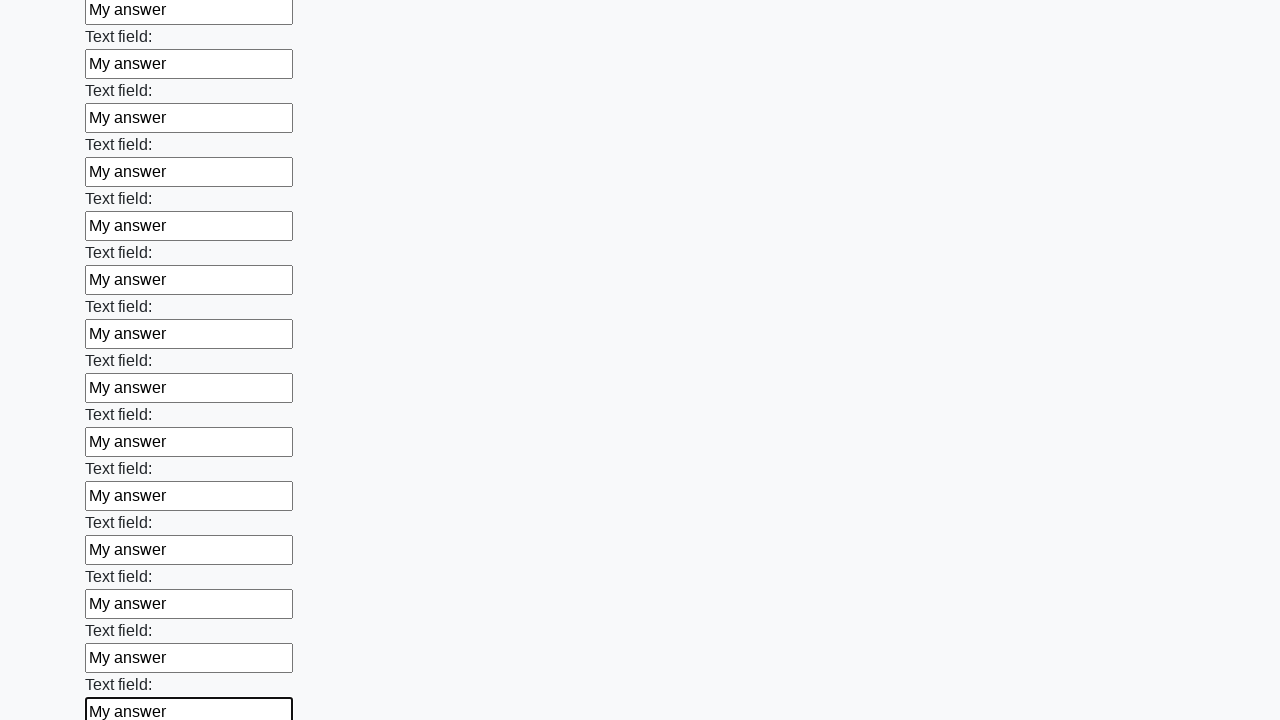

Filled text input field 64 of 100 with 'My answer' on input[type=text] >> nth=63
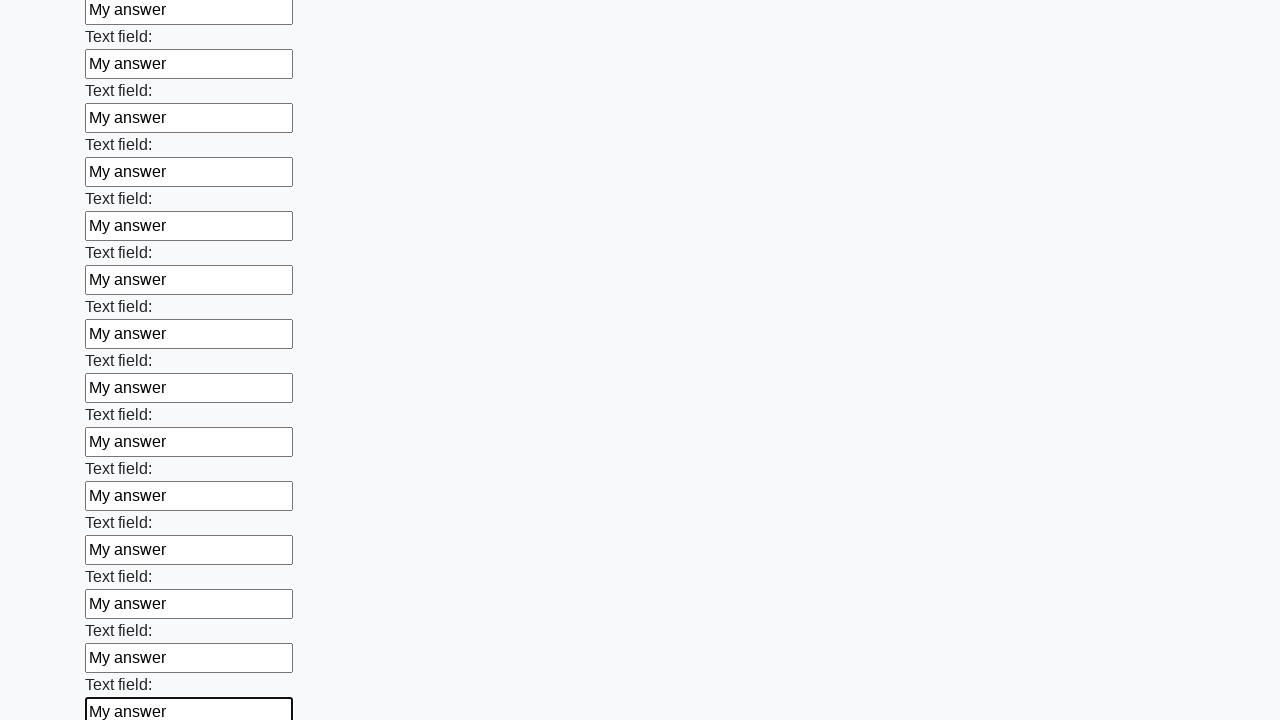

Filled text input field 65 of 100 with 'My answer' on input[type=text] >> nth=64
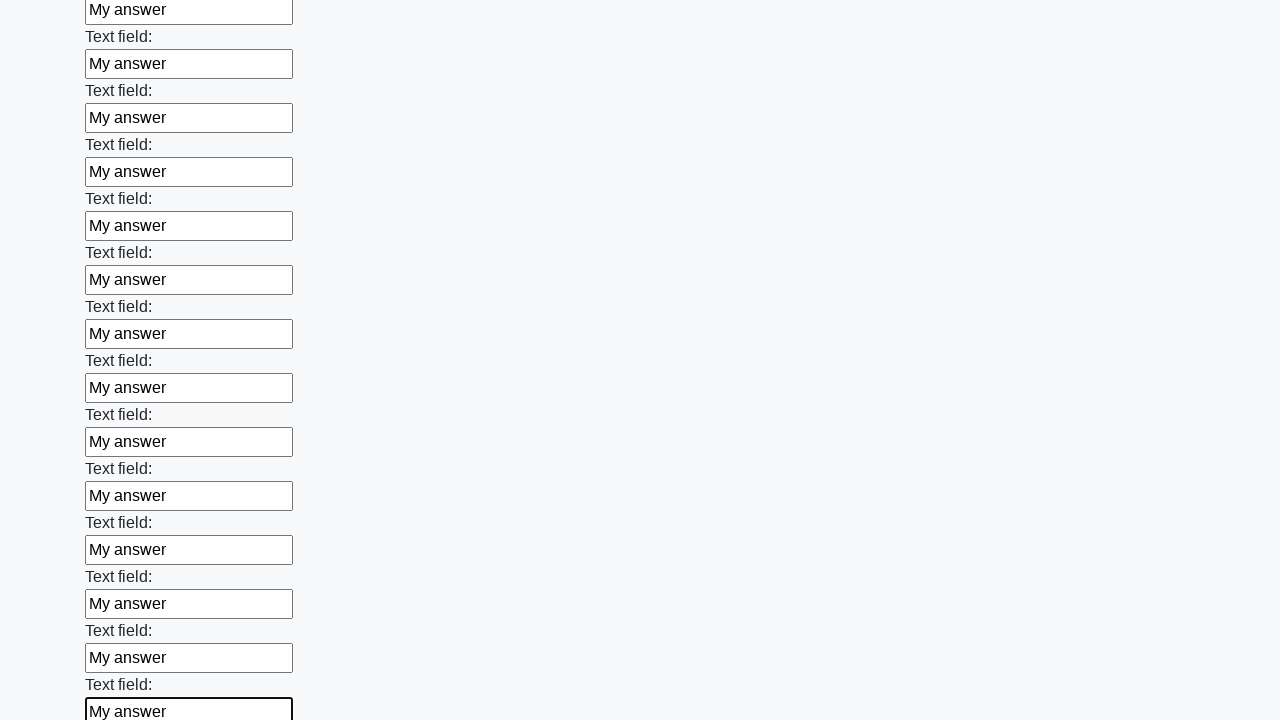

Filled text input field 66 of 100 with 'My answer' on input[type=text] >> nth=65
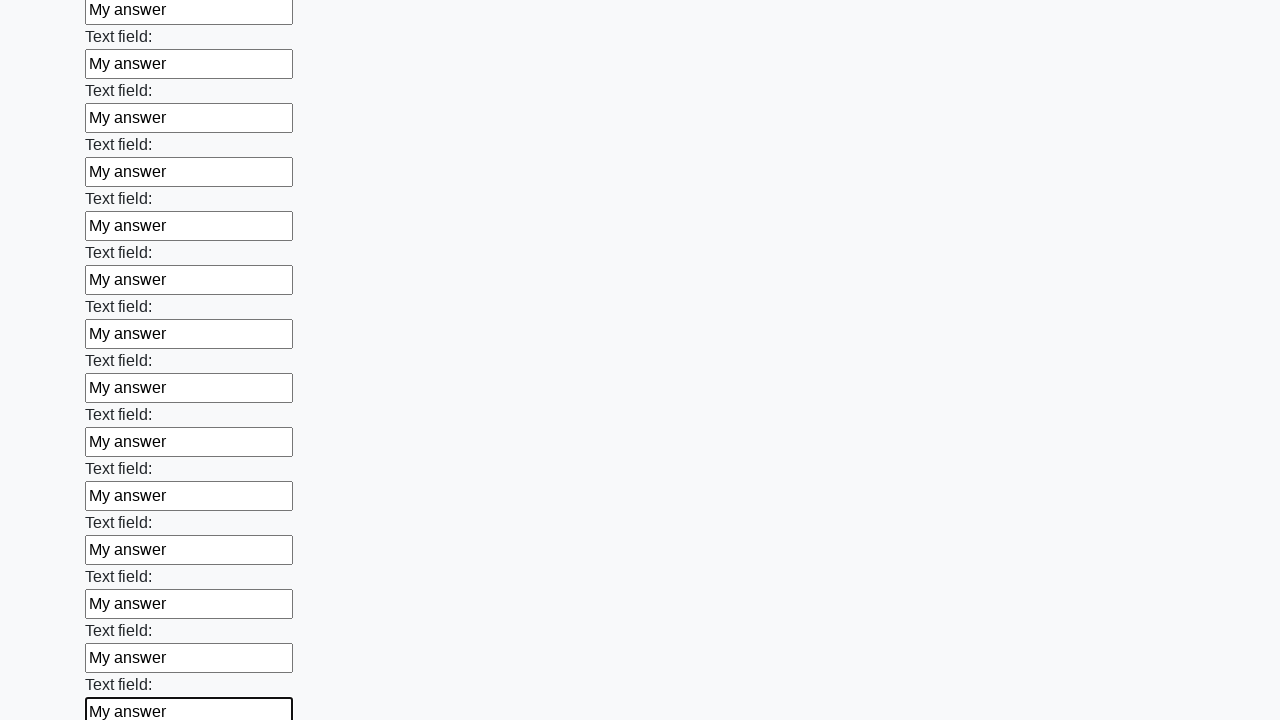

Filled text input field 67 of 100 with 'My answer' on input[type=text] >> nth=66
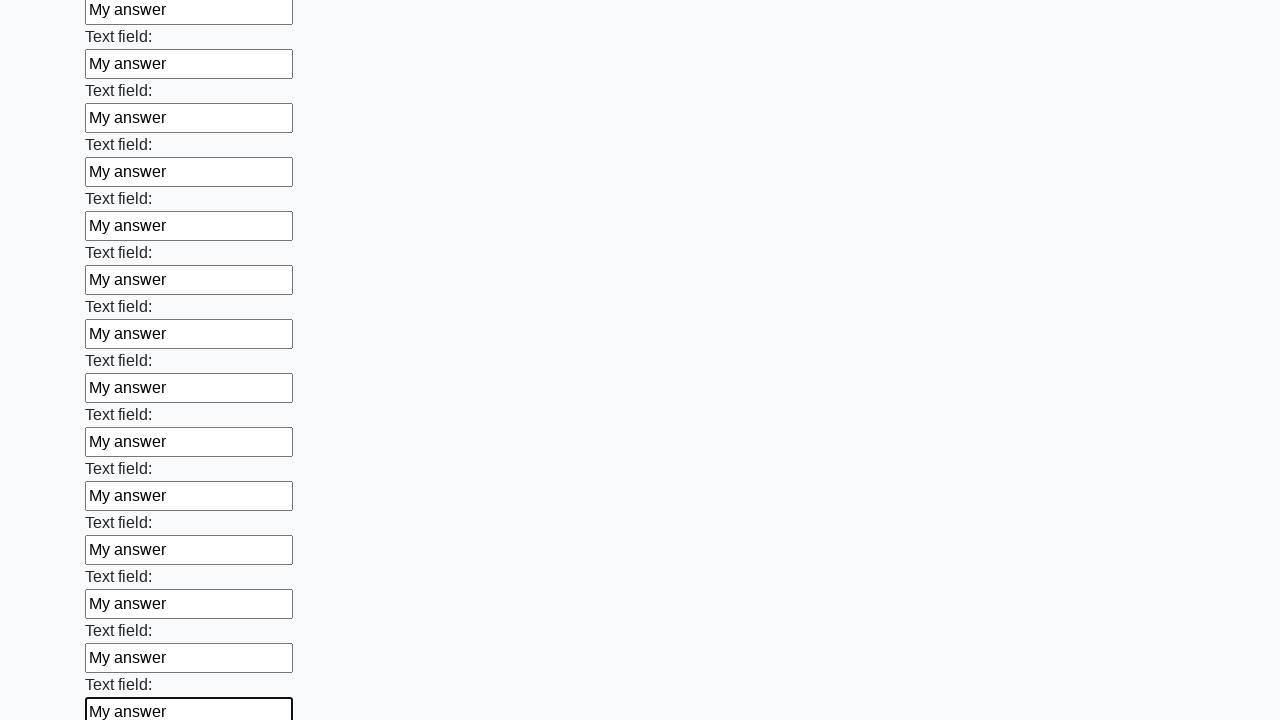

Filled text input field 68 of 100 with 'My answer' on input[type=text] >> nth=67
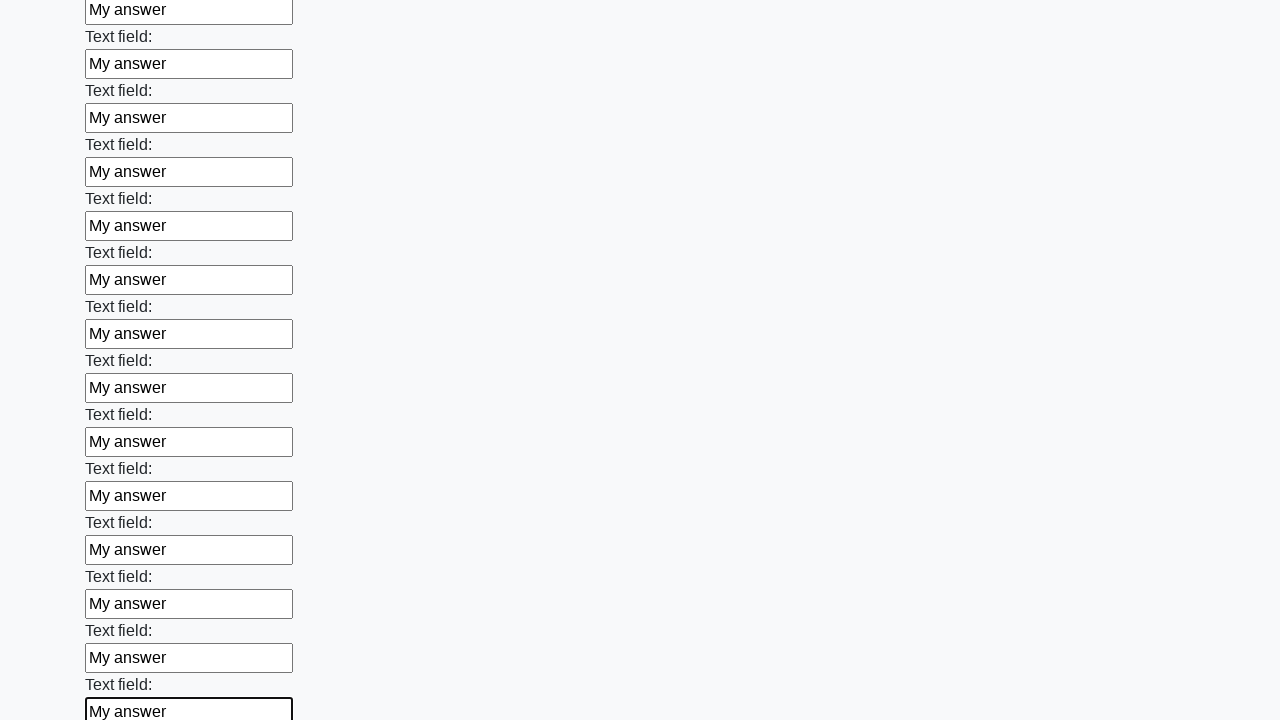

Filled text input field 69 of 100 with 'My answer' on input[type=text] >> nth=68
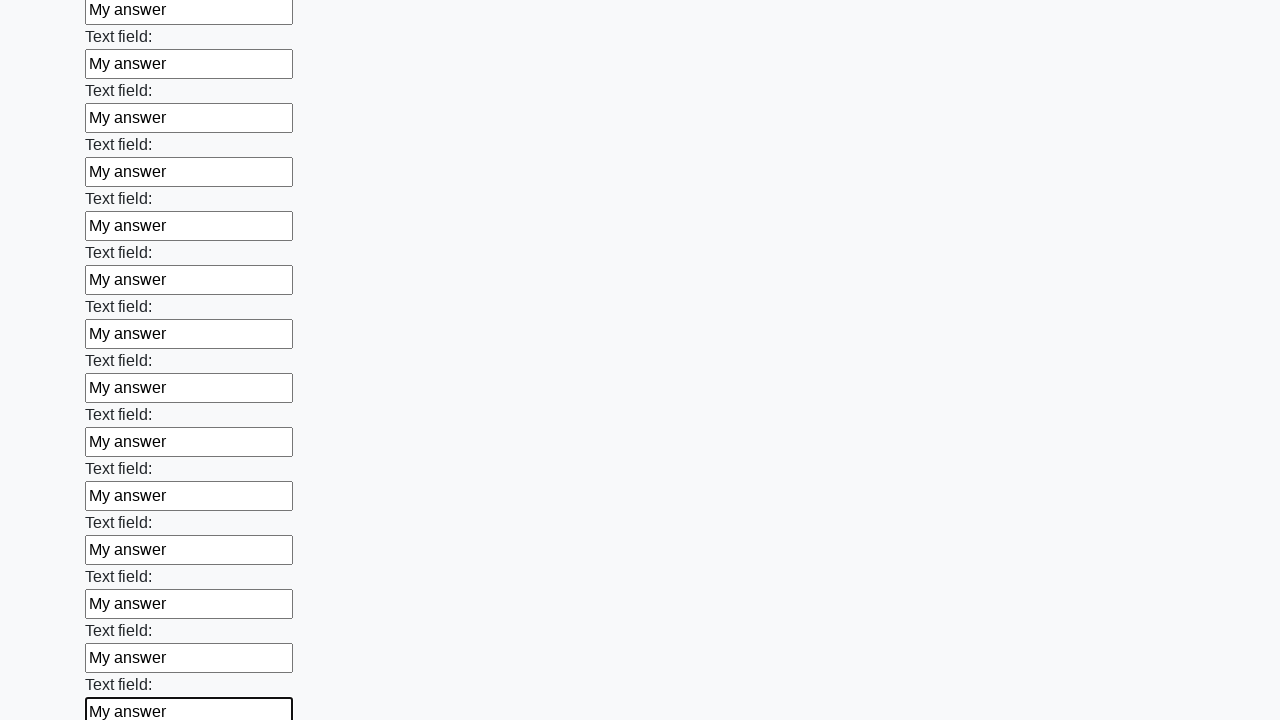

Filled text input field 70 of 100 with 'My answer' on input[type=text] >> nth=69
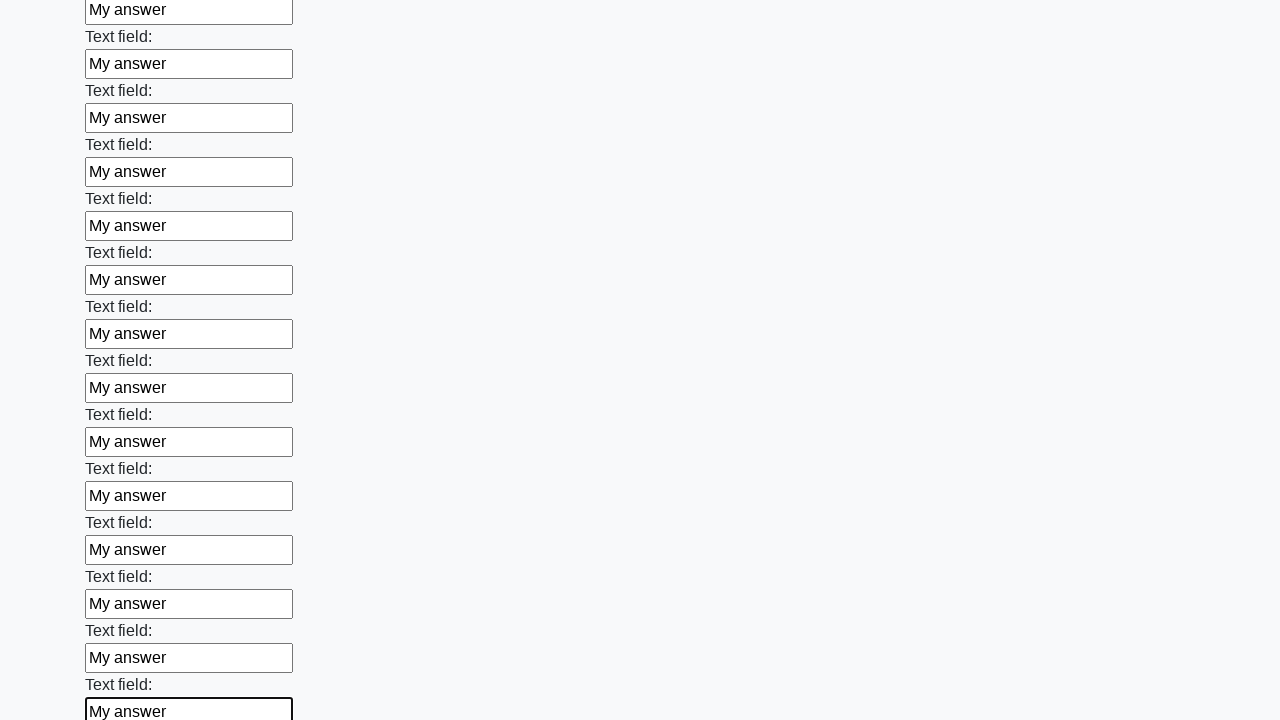

Filled text input field 71 of 100 with 'My answer' on input[type=text] >> nth=70
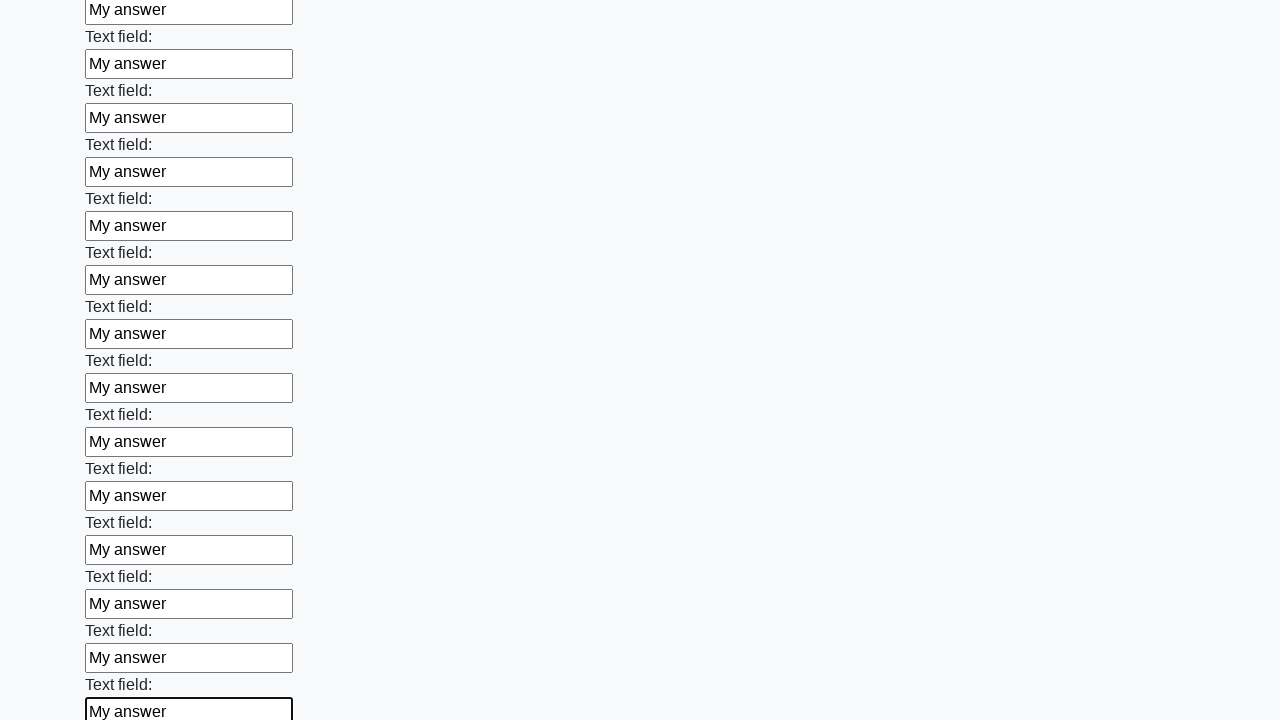

Filled text input field 72 of 100 with 'My answer' on input[type=text] >> nth=71
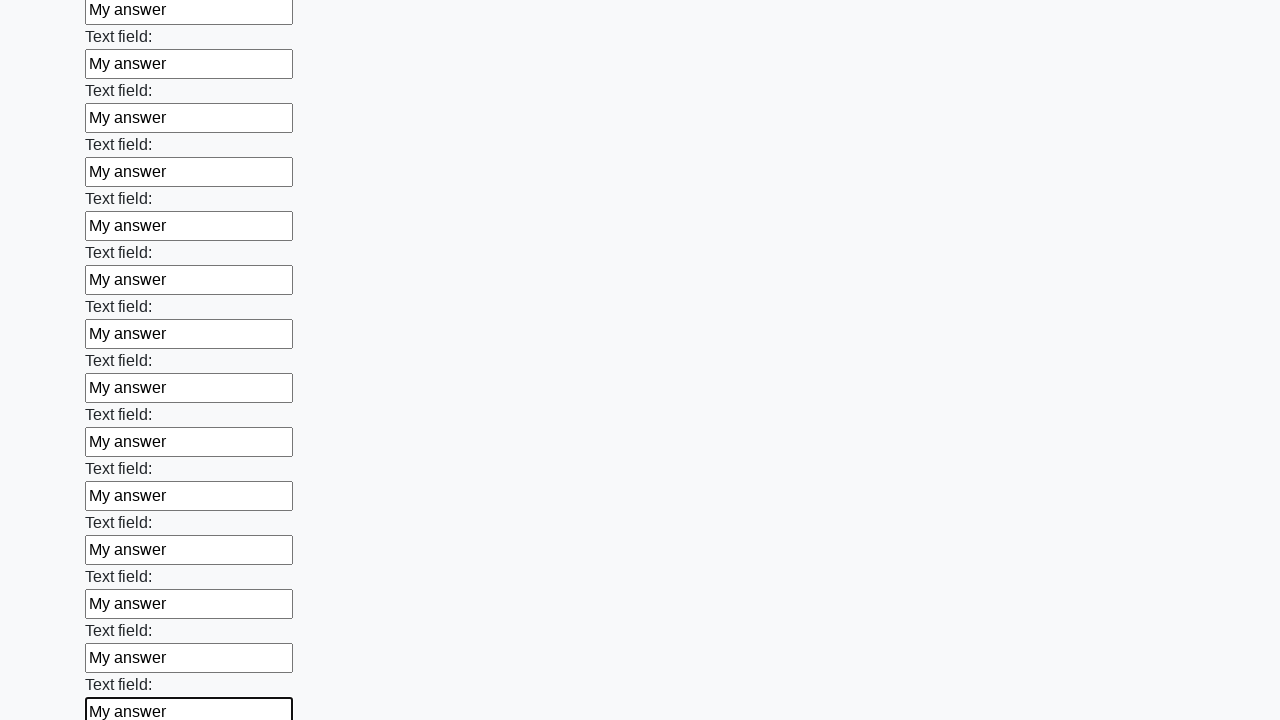

Filled text input field 73 of 100 with 'My answer' on input[type=text] >> nth=72
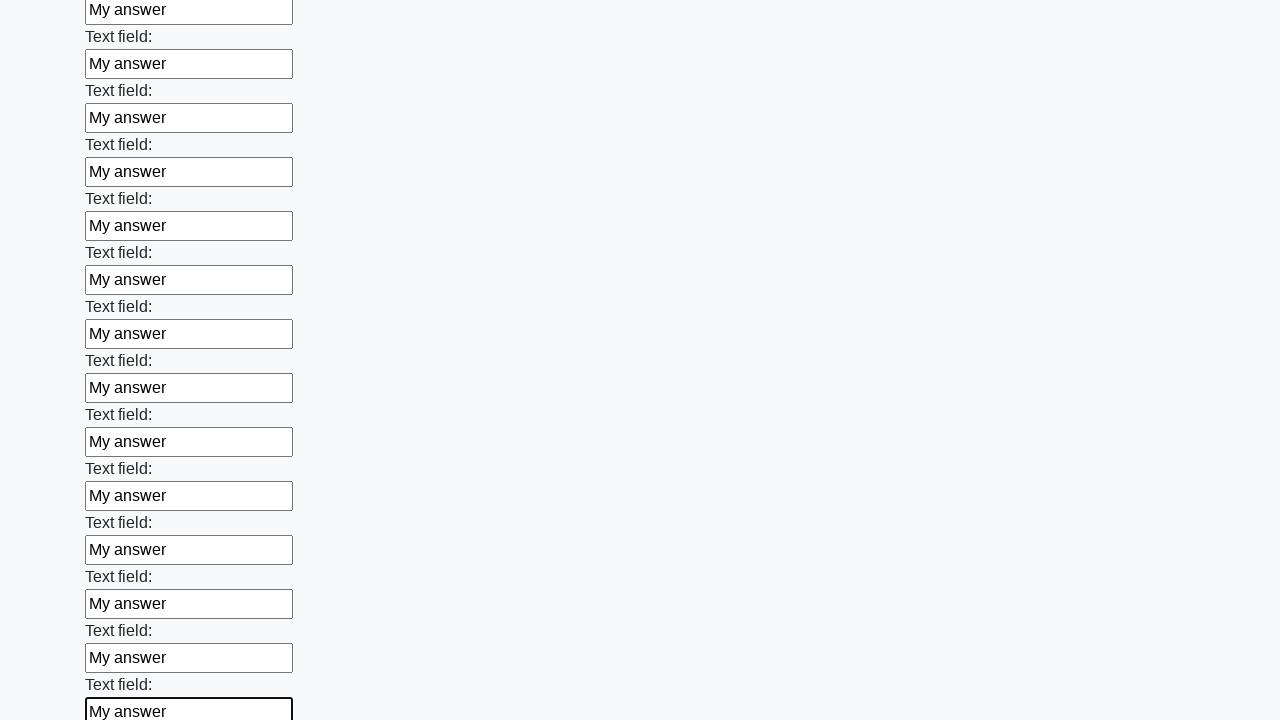

Filled text input field 74 of 100 with 'My answer' on input[type=text] >> nth=73
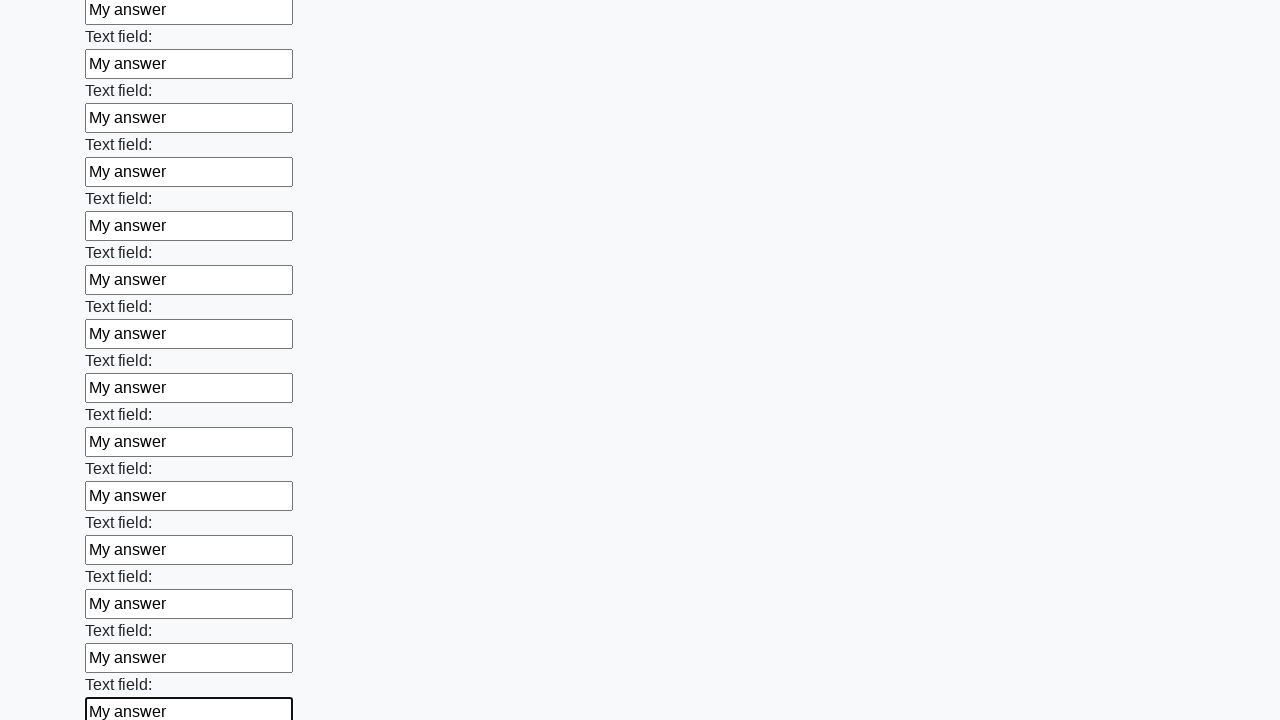

Filled text input field 75 of 100 with 'My answer' on input[type=text] >> nth=74
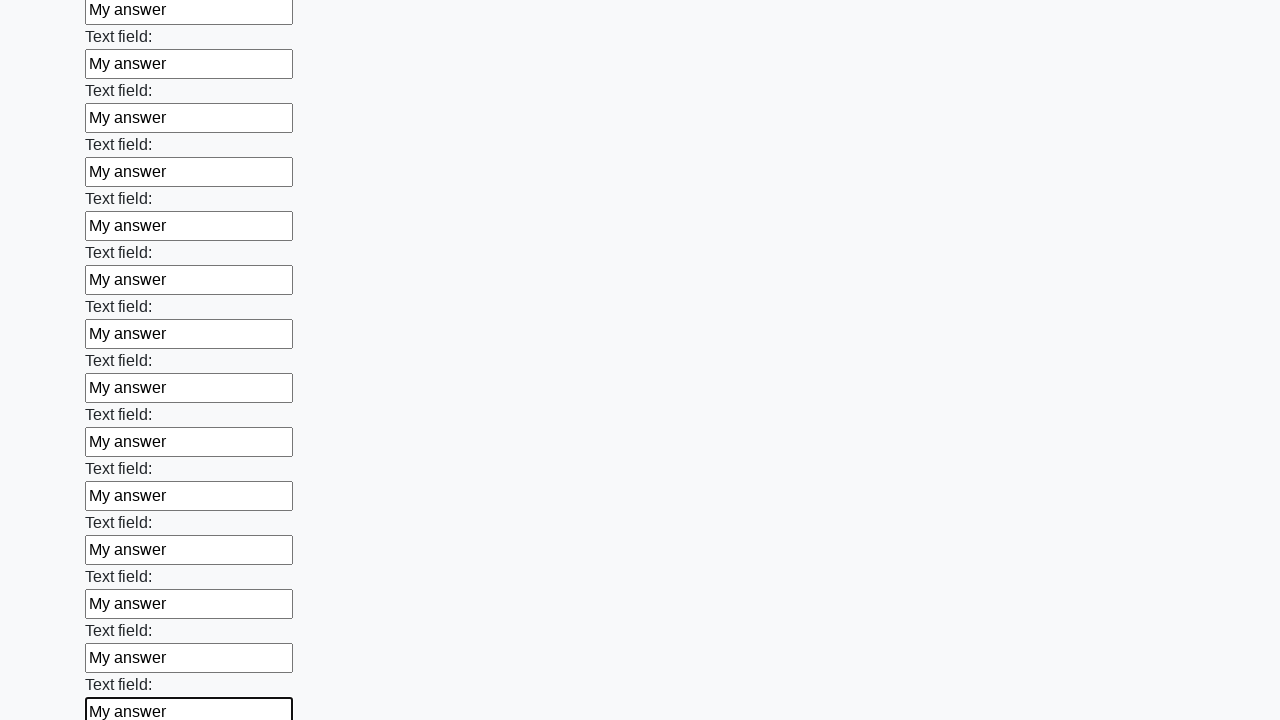

Filled text input field 76 of 100 with 'My answer' on input[type=text] >> nth=75
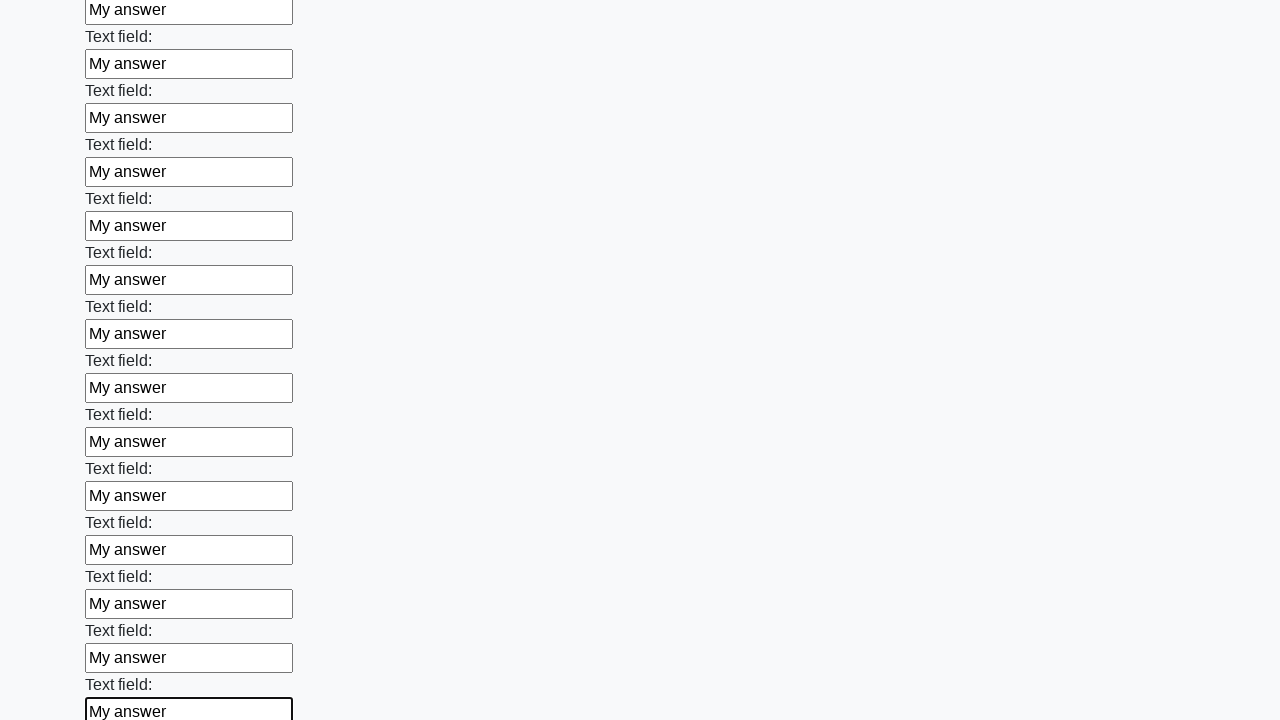

Filled text input field 77 of 100 with 'My answer' on input[type=text] >> nth=76
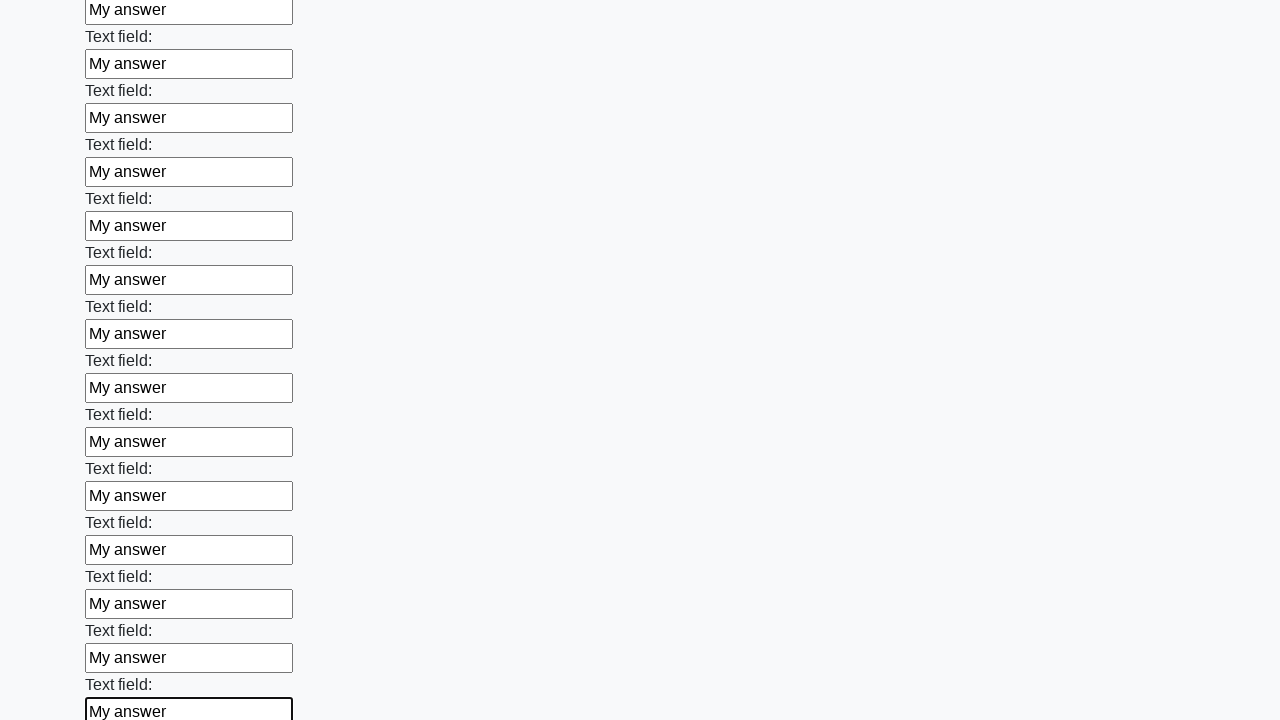

Filled text input field 78 of 100 with 'My answer' on input[type=text] >> nth=77
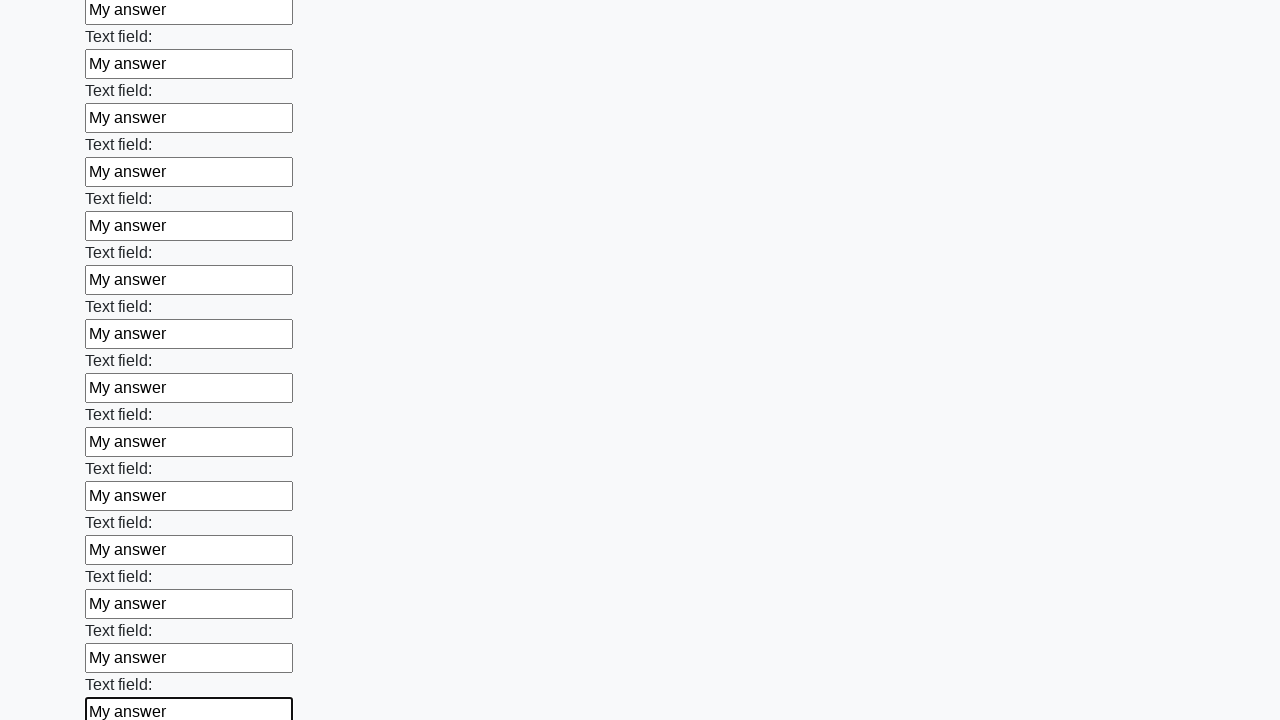

Filled text input field 79 of 100 with 'My answer' on input[type=text] >> nth=78
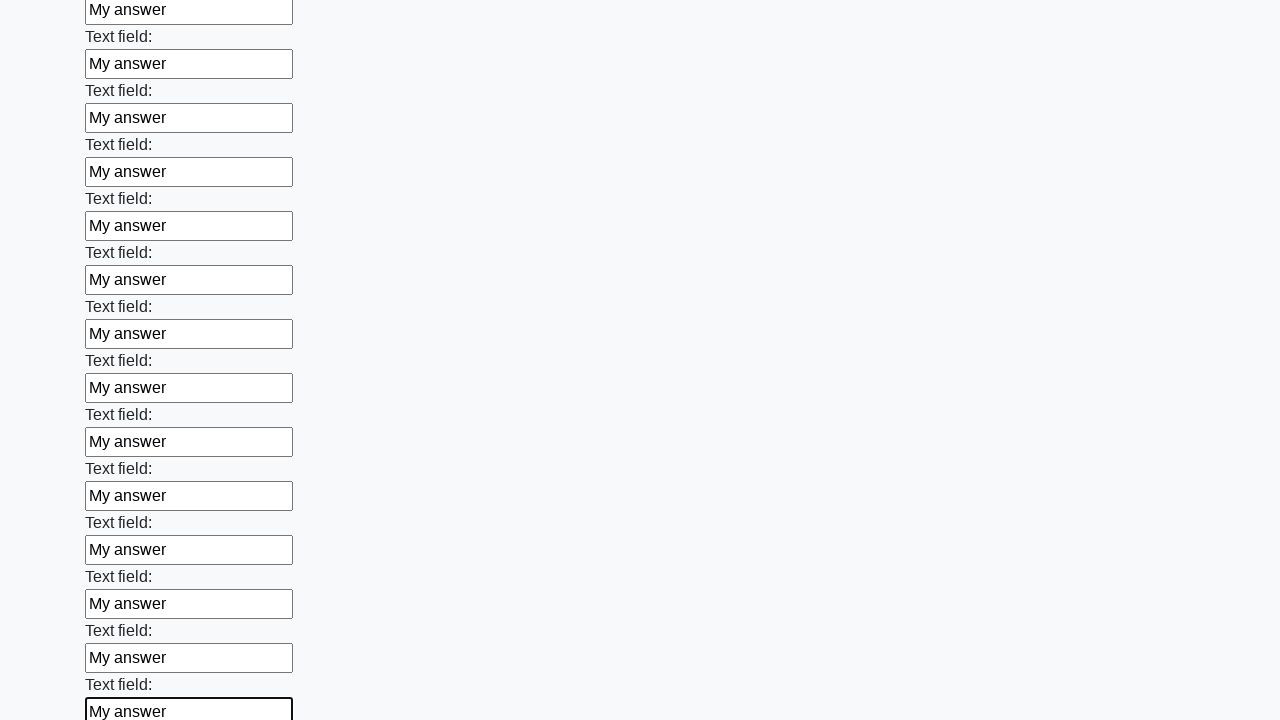

Filled text input field 80 of 100 with 'My answer' on input[type=text] >> nth=79
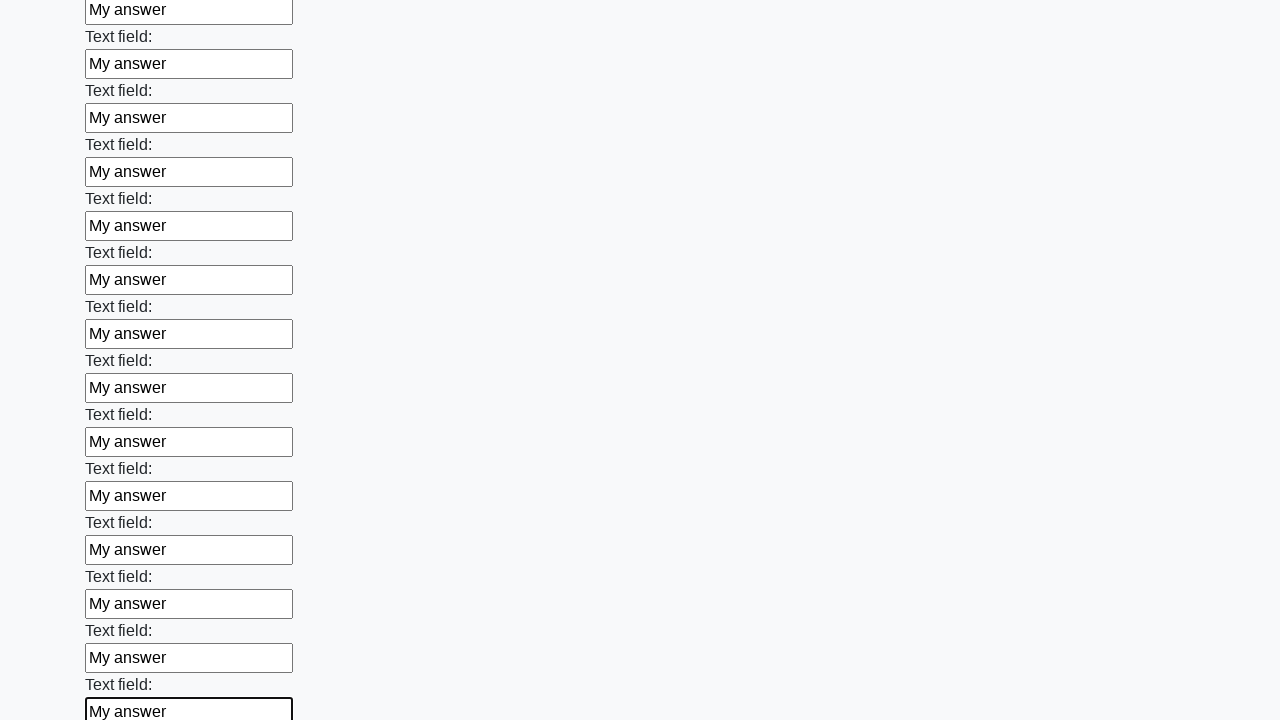

Filled text input field 81 of 100 with 'My answer' on input[type=text] >> nth=80
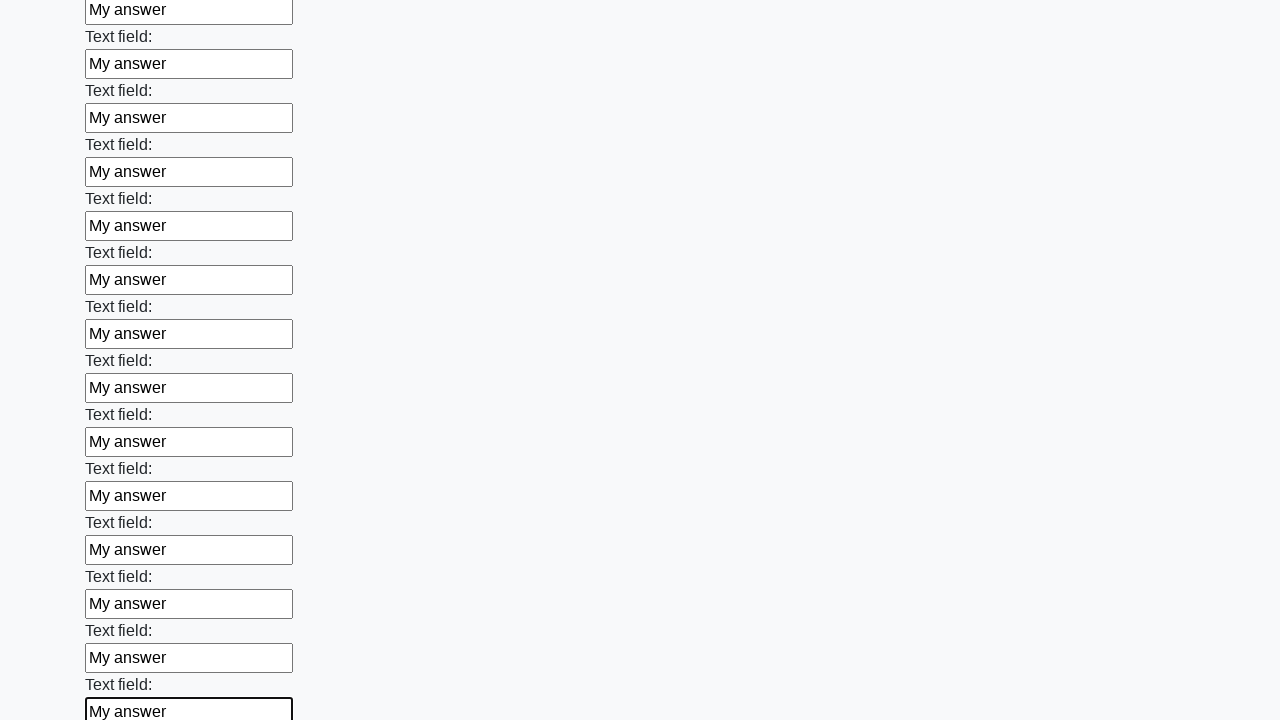

Filled text input field 82 of 100 with 'My answer' on input[type=text] >> nth=81
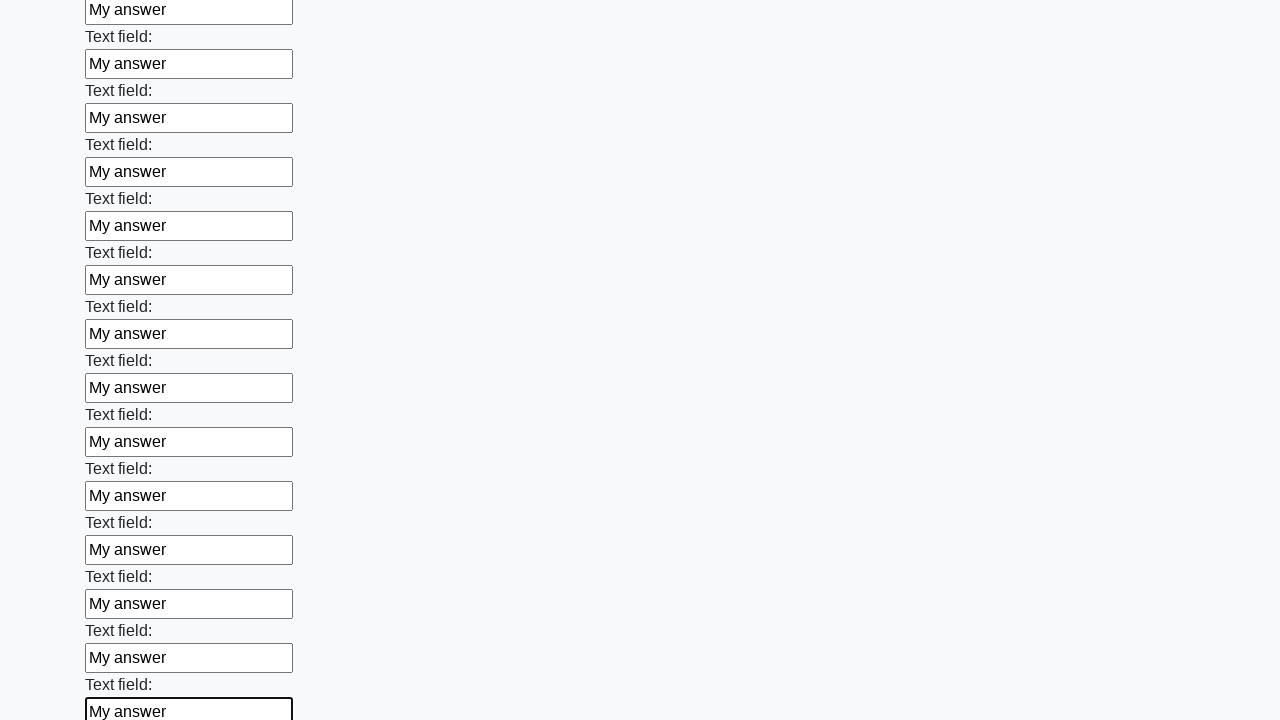

Filled text input field 83 of 100 with 'My answer' on input[type=text] >> nth=82
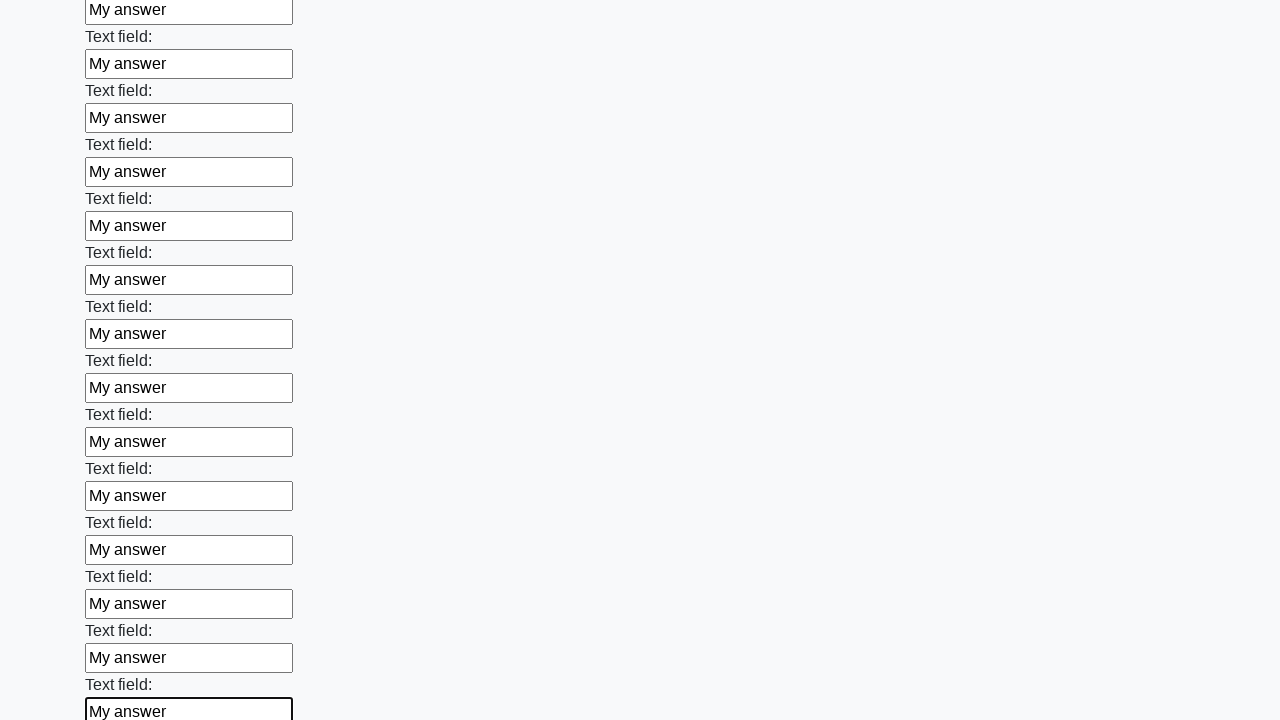

Filled text input field 84 of 100 with 'My answer' on input[type=text] >> nth=83
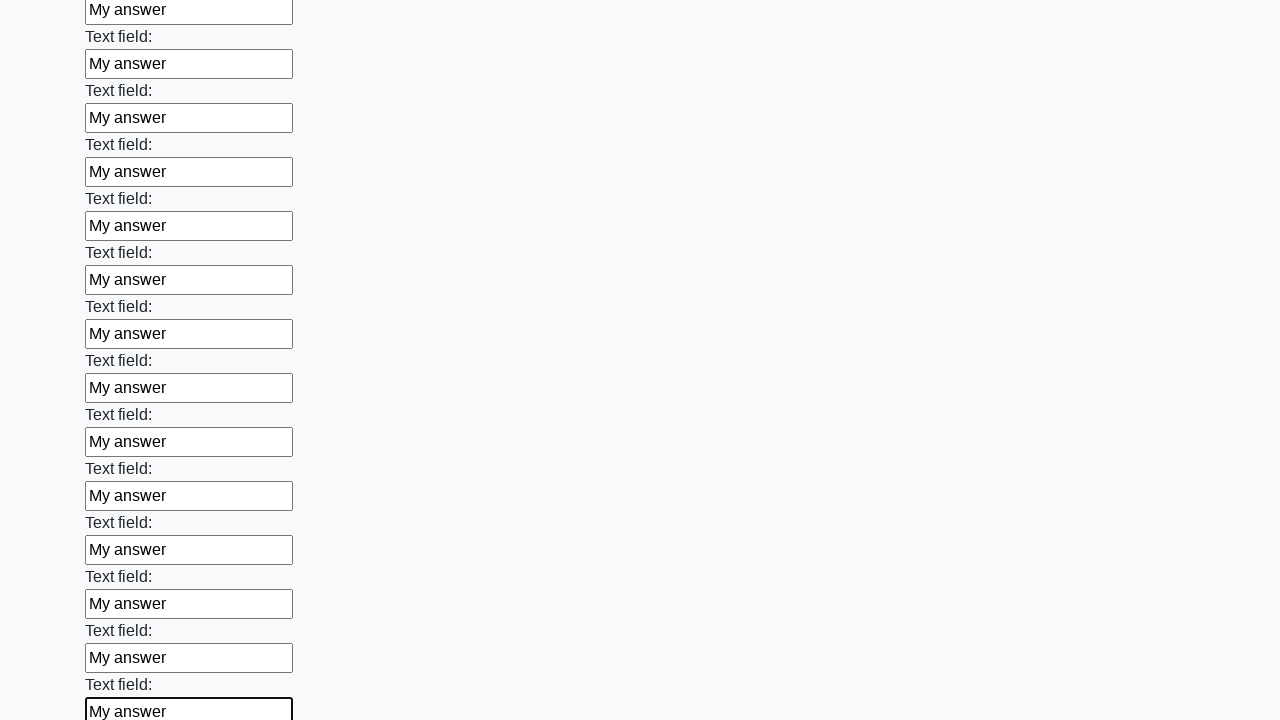

Filled text input field 85 of 100 with 'My answer' on input[type=text] >> nth=84
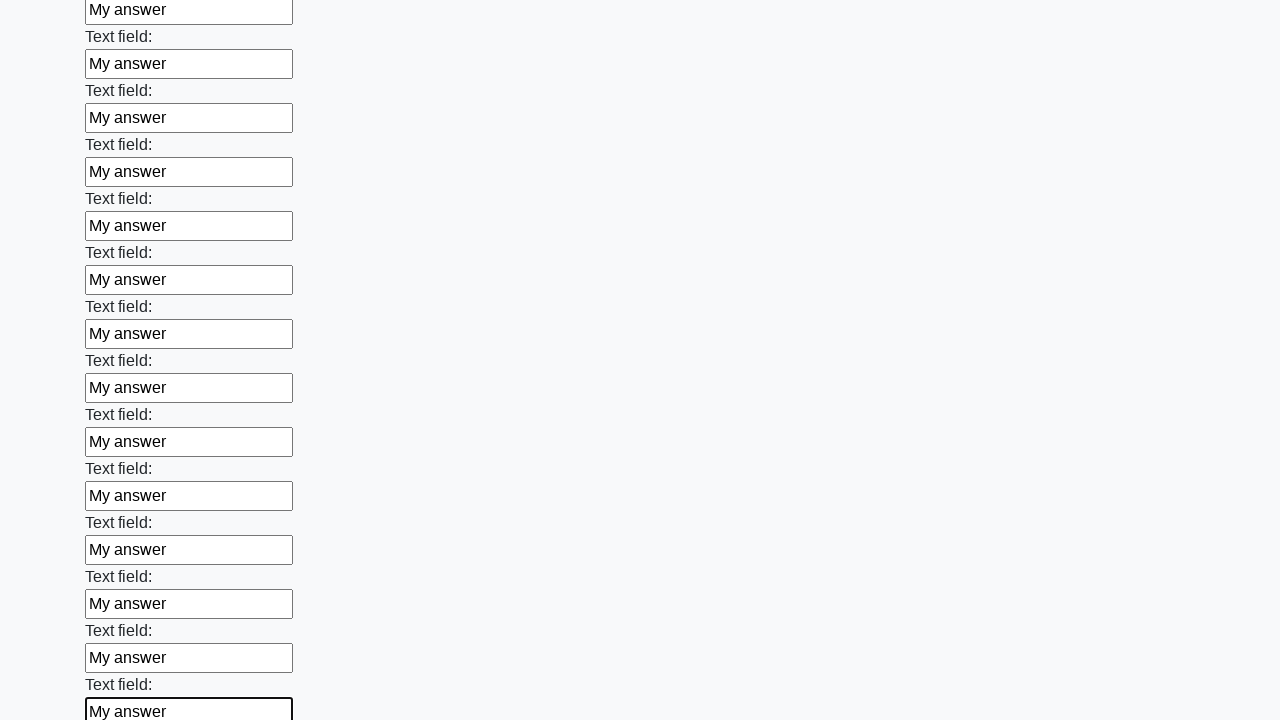

Filled text input field 86 of 100 with 'My answer' on input[type=text] >> nth=85
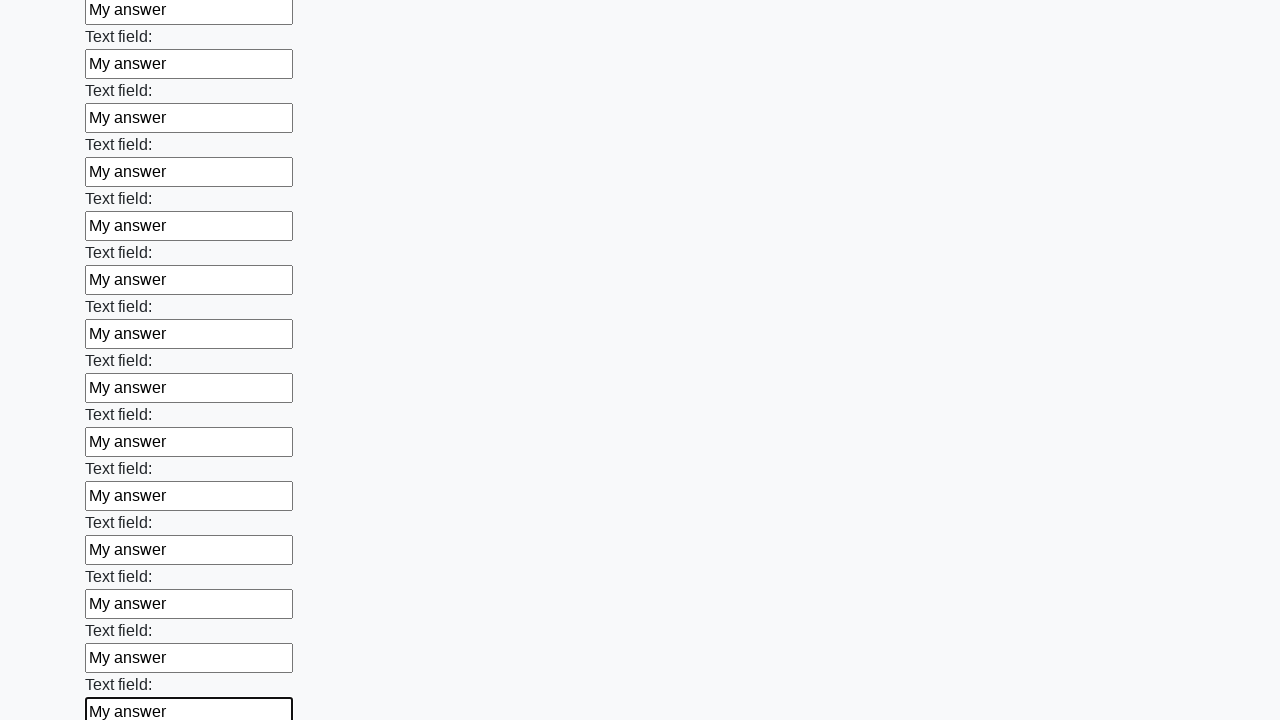

Filled text input field 87 of 100 with 'My answer' on input[type=text] >> nth=86
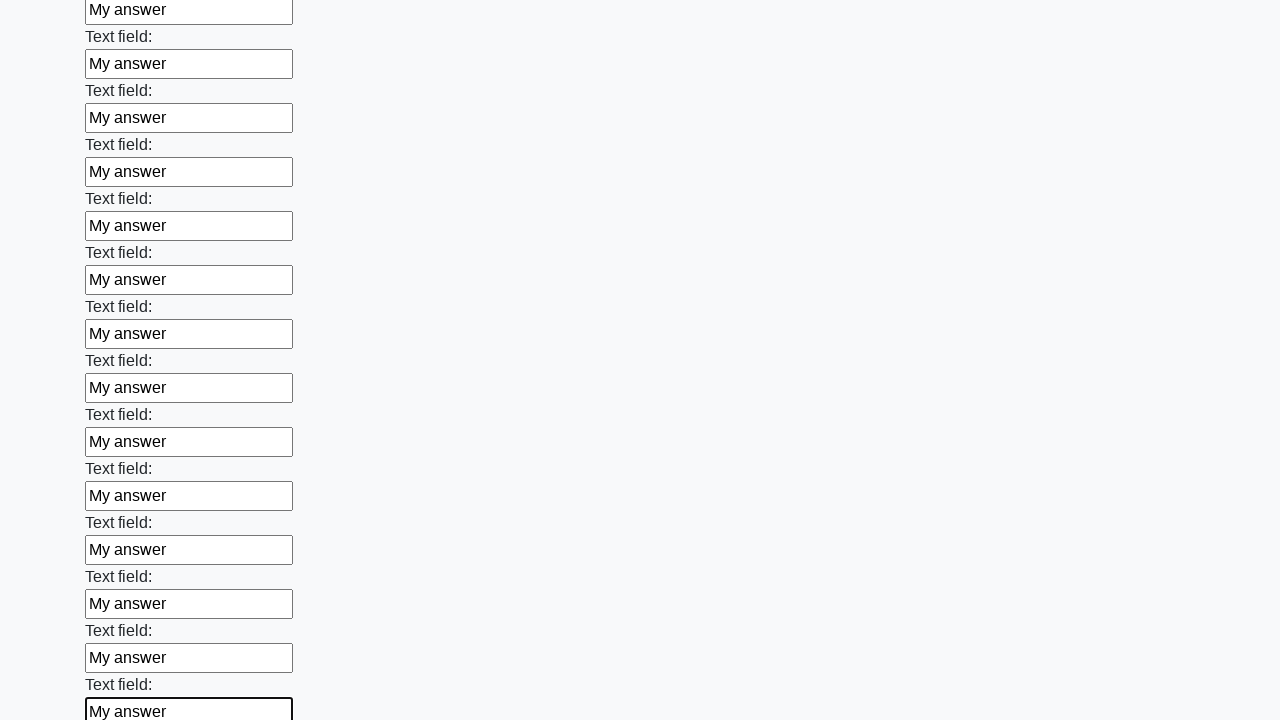

Filled text input field 88 of 100 with 'My answer' on input[type=text] >> nth=87
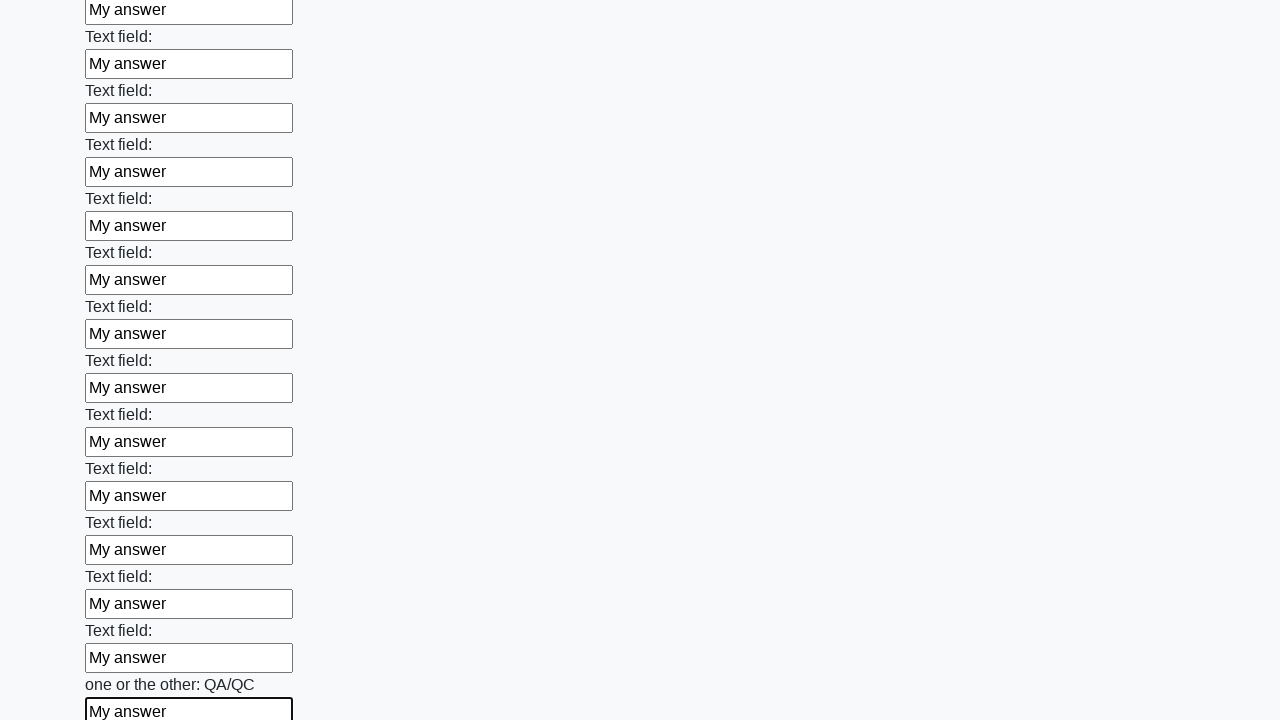

Filled text input field 89 of 100 with 'My answer' on input[type=text] >> nth=88
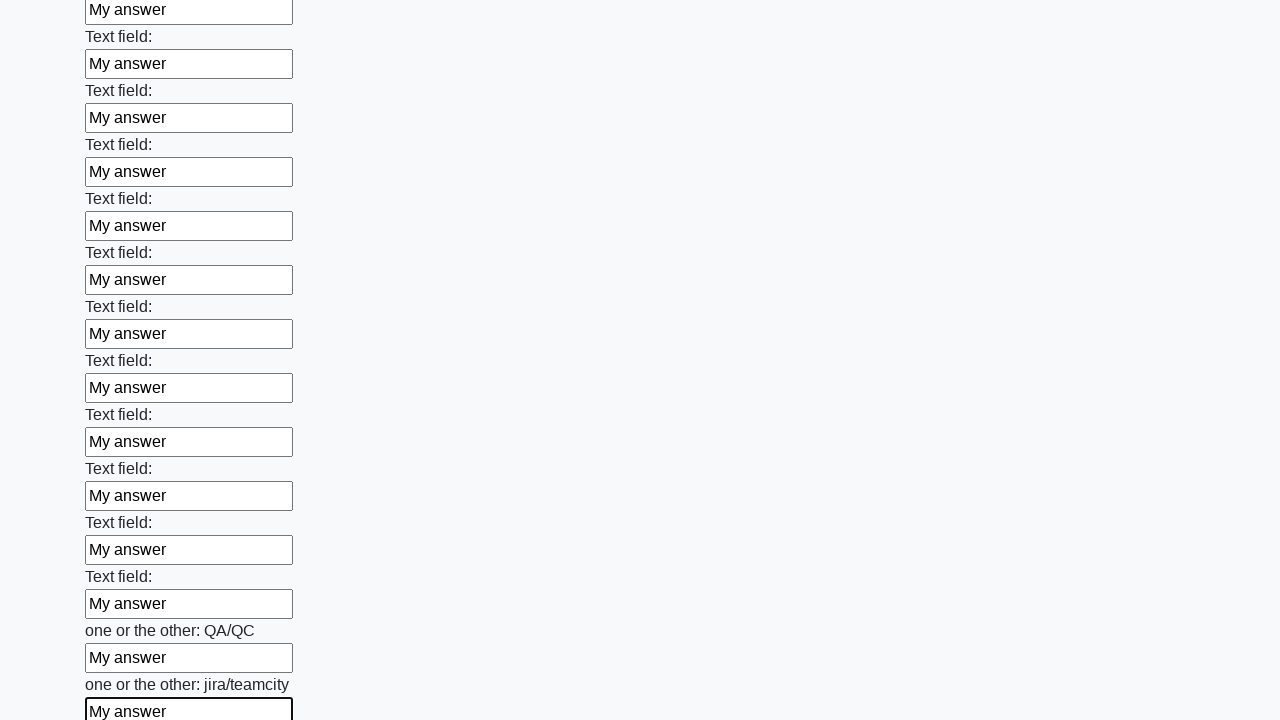

Filled text input field 90 of 100 with 'My answer' on input[type=text] >> nth=89
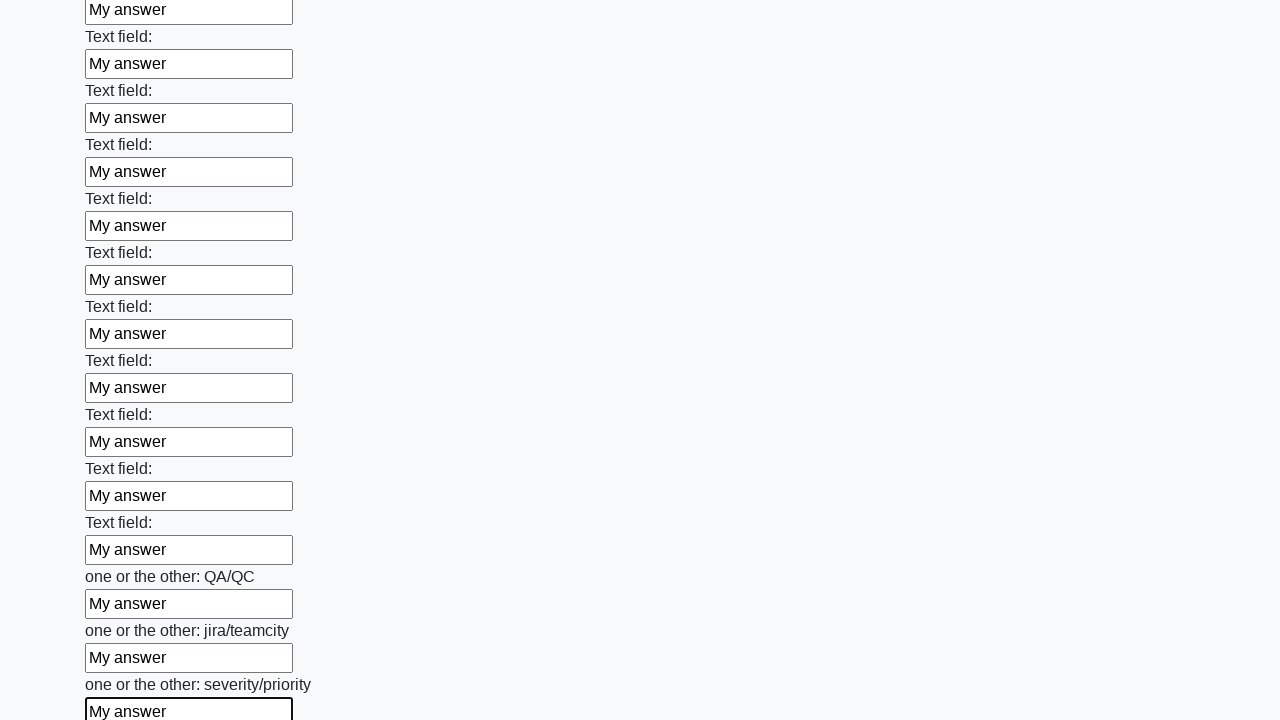

Filled text input field 91 of 100 with 'My answer' on input[type=text] >> nth=90
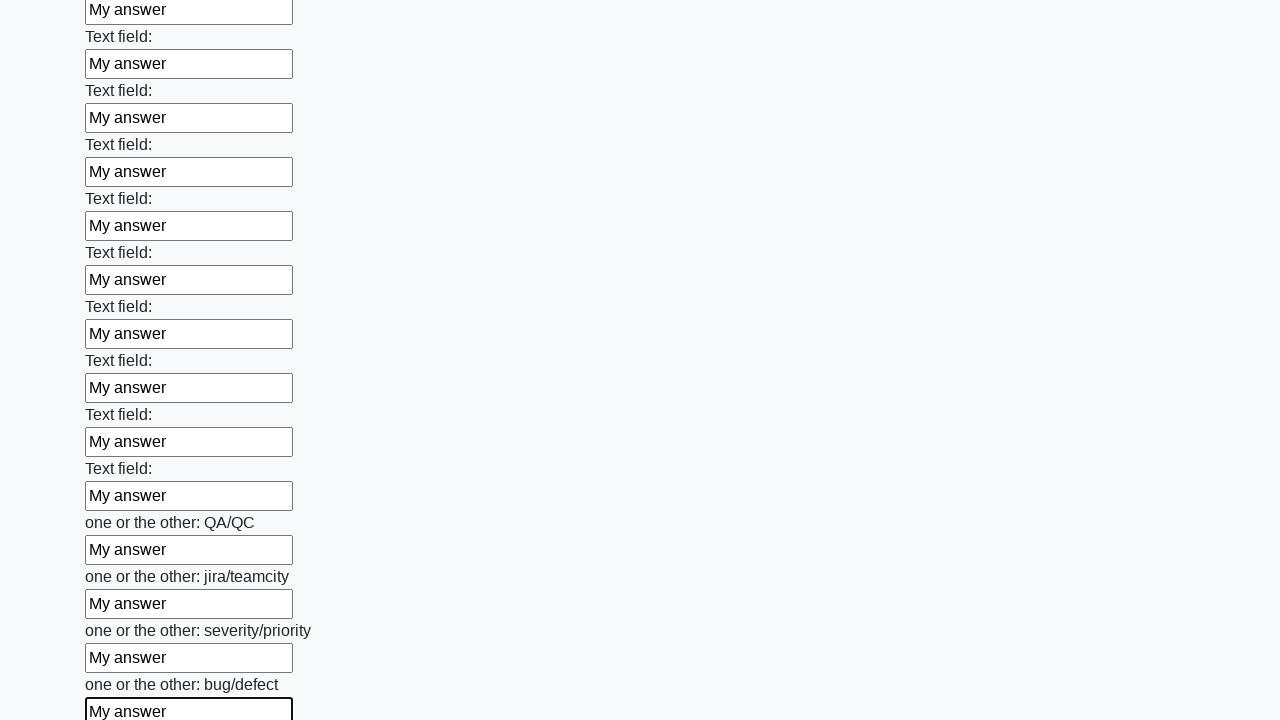

Filled text input field 92 of 100 with 'My answer' on input[type=text] >> nth=91
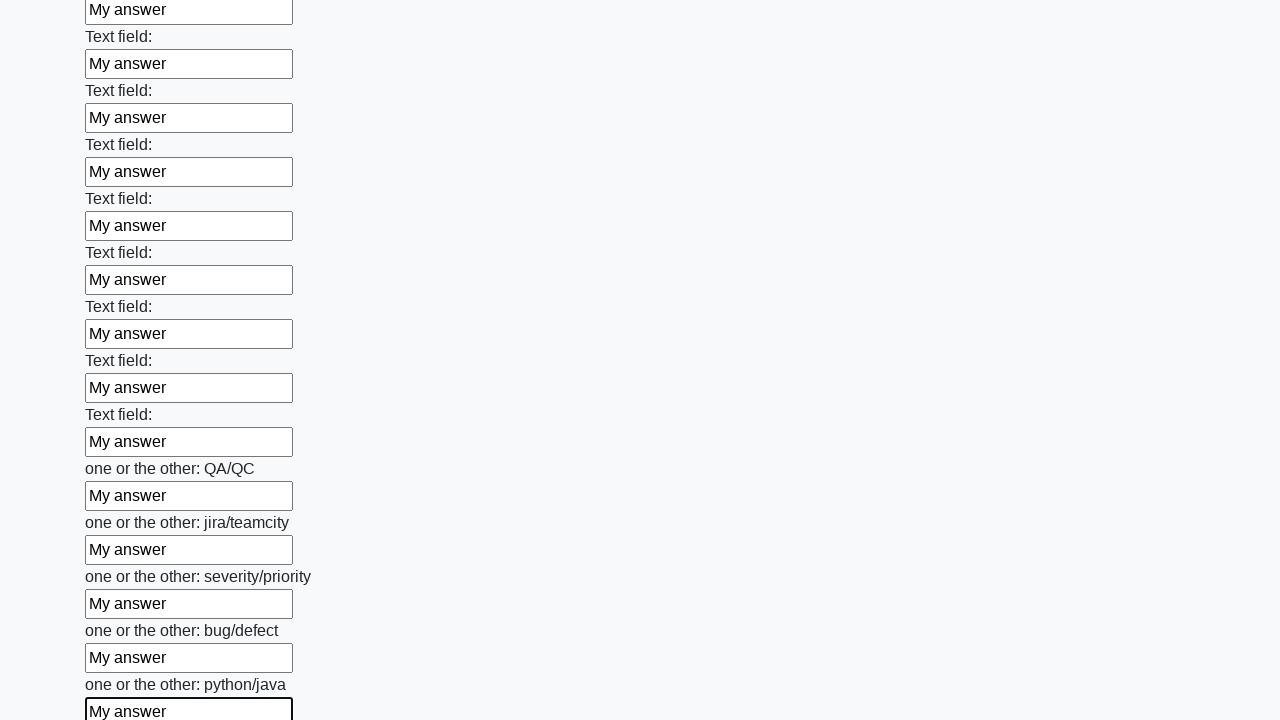

Filled text input field 93 of 100 with 'My answer' on input[type=text] >> nth=92
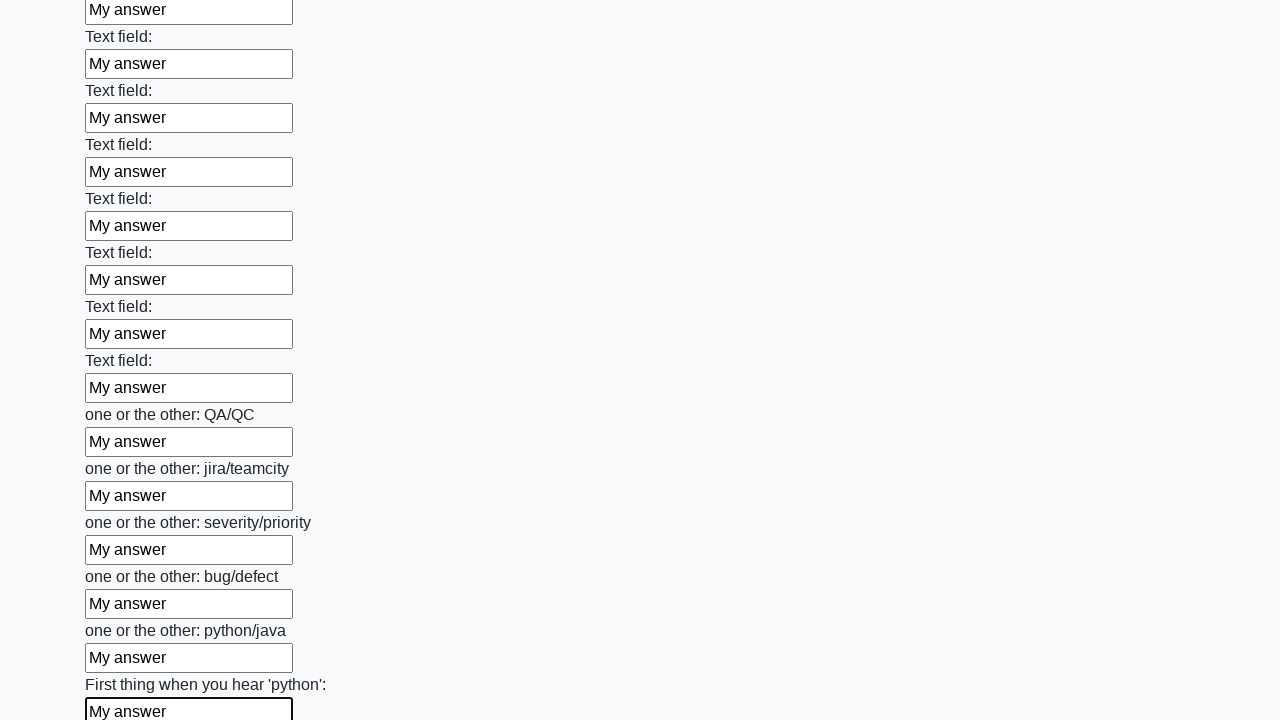

Filled text input field 94 of 100 with 'My answer' on input[type=text] >> nth=93
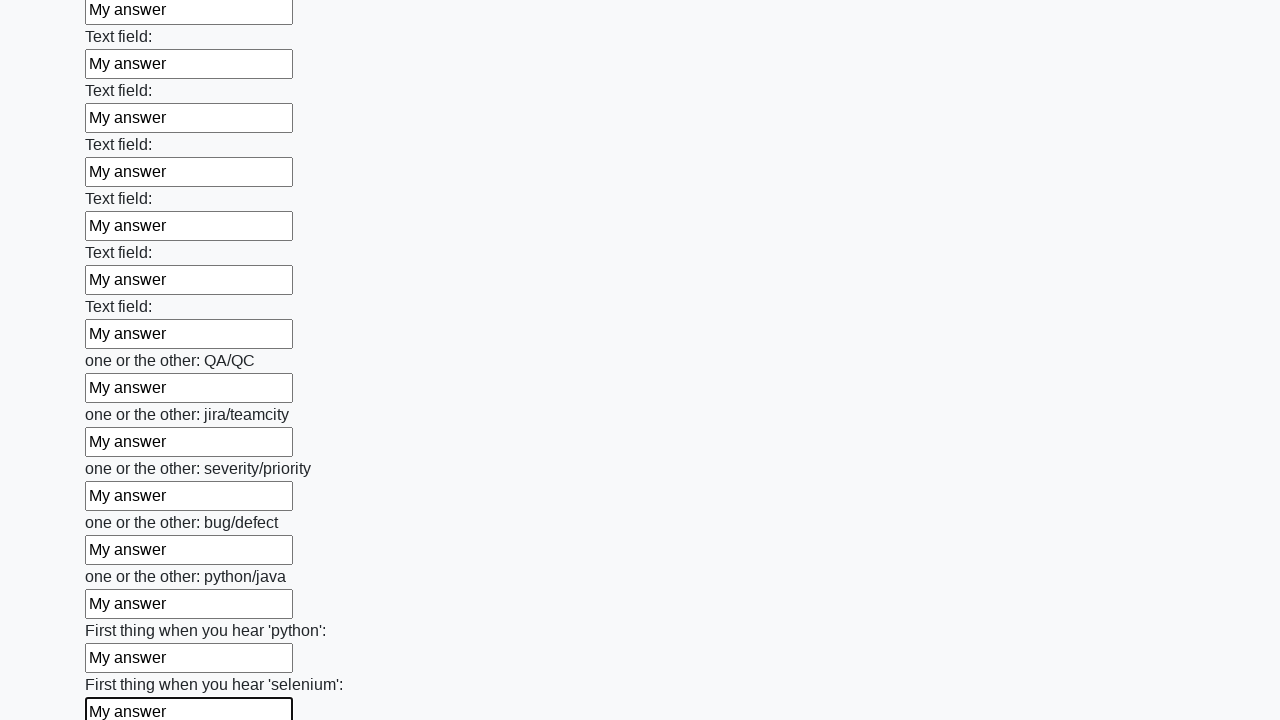

Filled text input field 95 of 100 with 'My answer' on input[type=text] >> nth=94
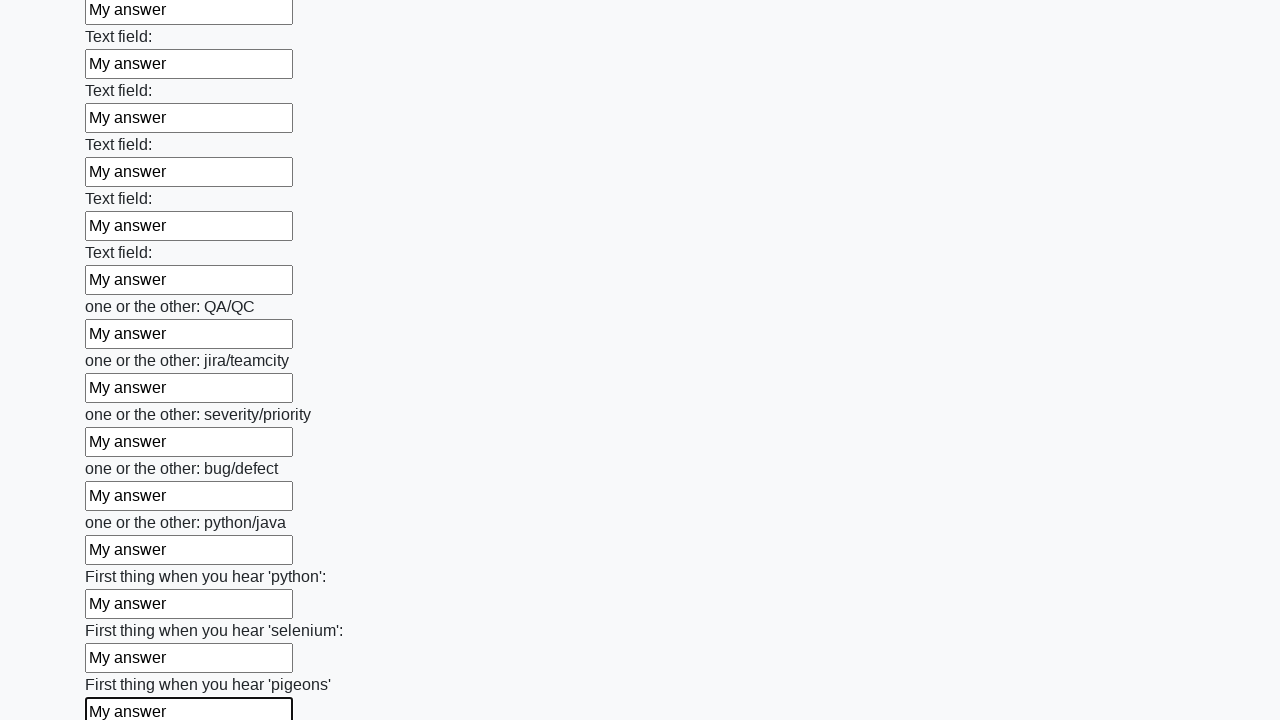

Filled text input field 96 of 100 with 'My answer' on input[type=text] >> nth=95
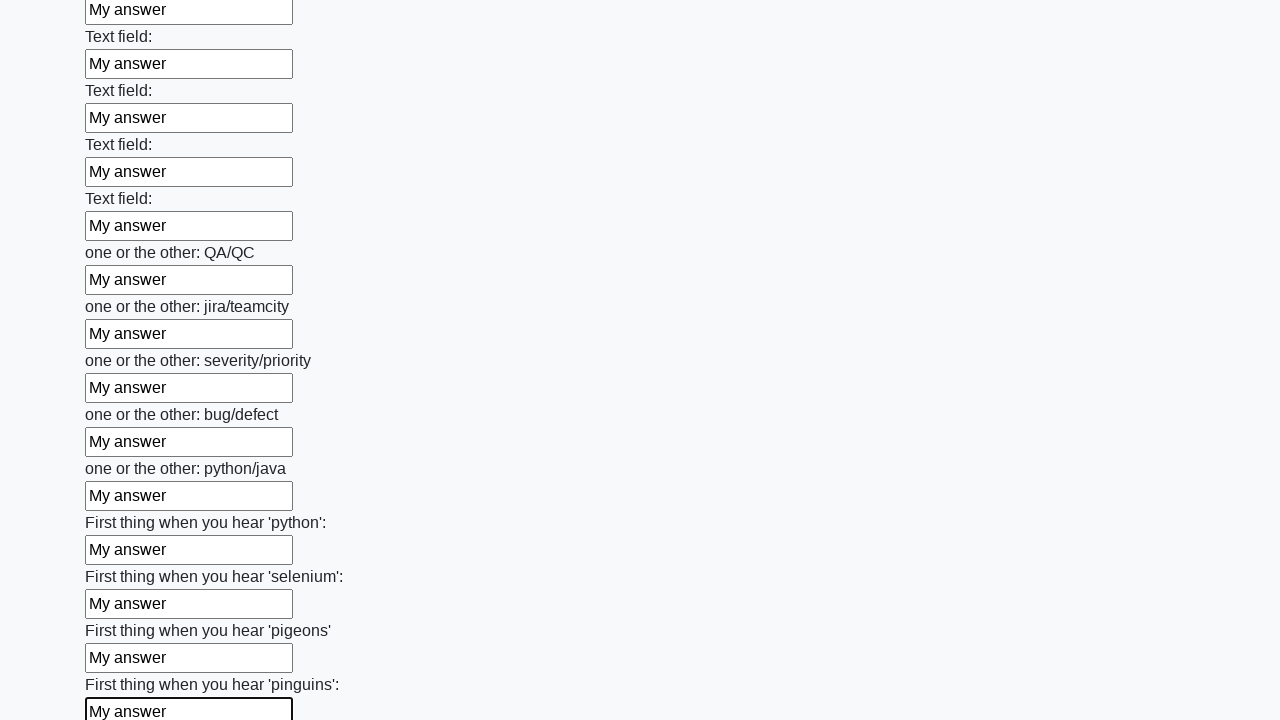

Filled text input field 97 of 100 with 'My answer' on input[type=text] >> nth=96
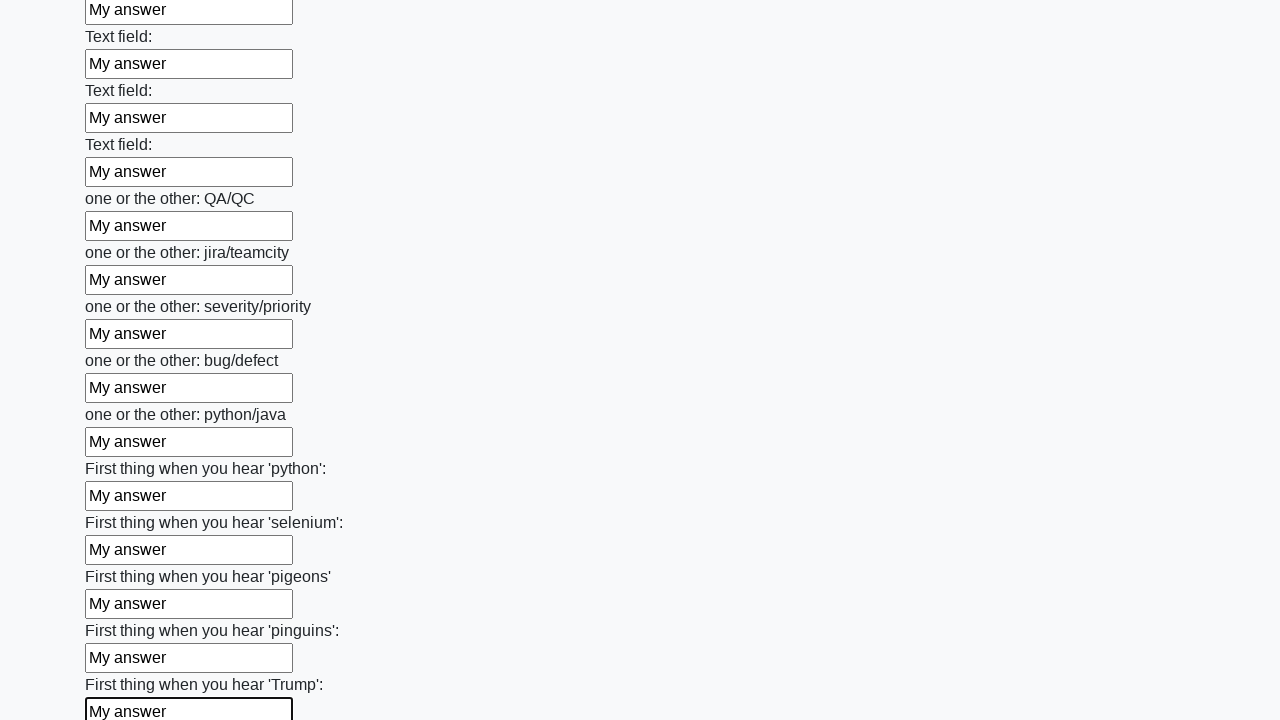

Filled text input field 98 of 100 with 'My answer' on input[type=text] >> nth=97
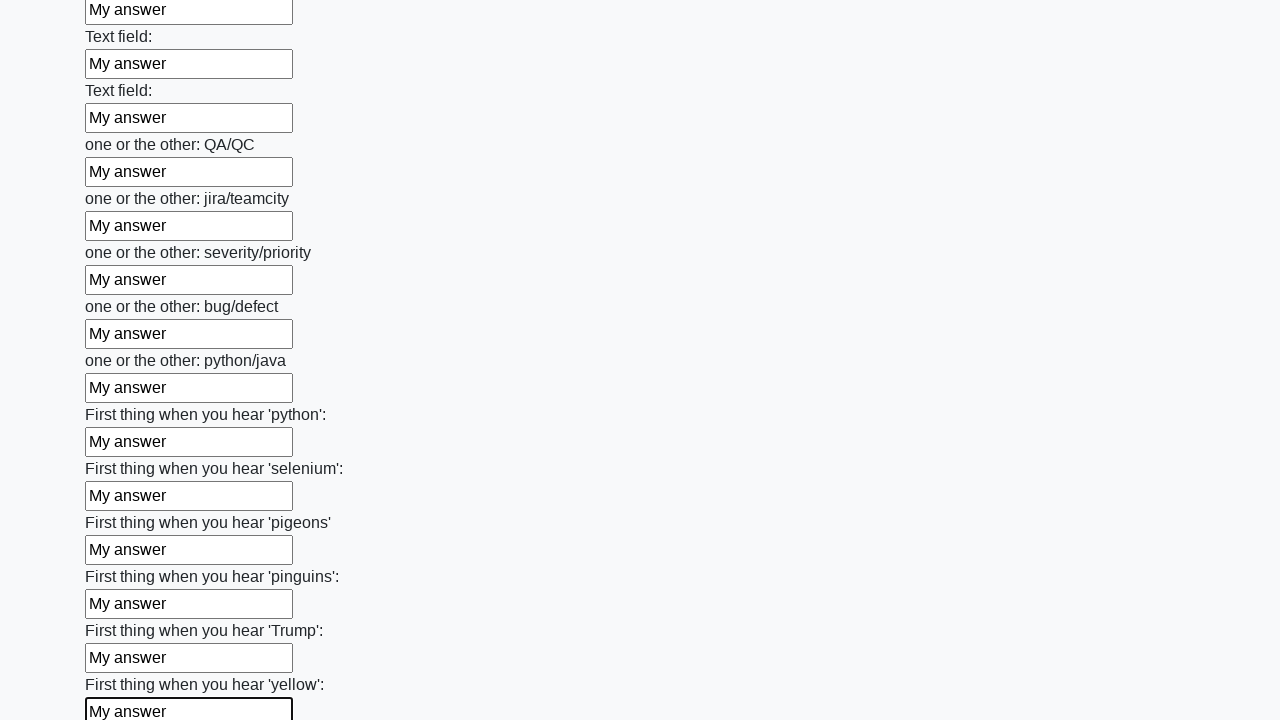

Filled text input field 99 of 100 with 'My answer' on input[type=text] >> nth=98
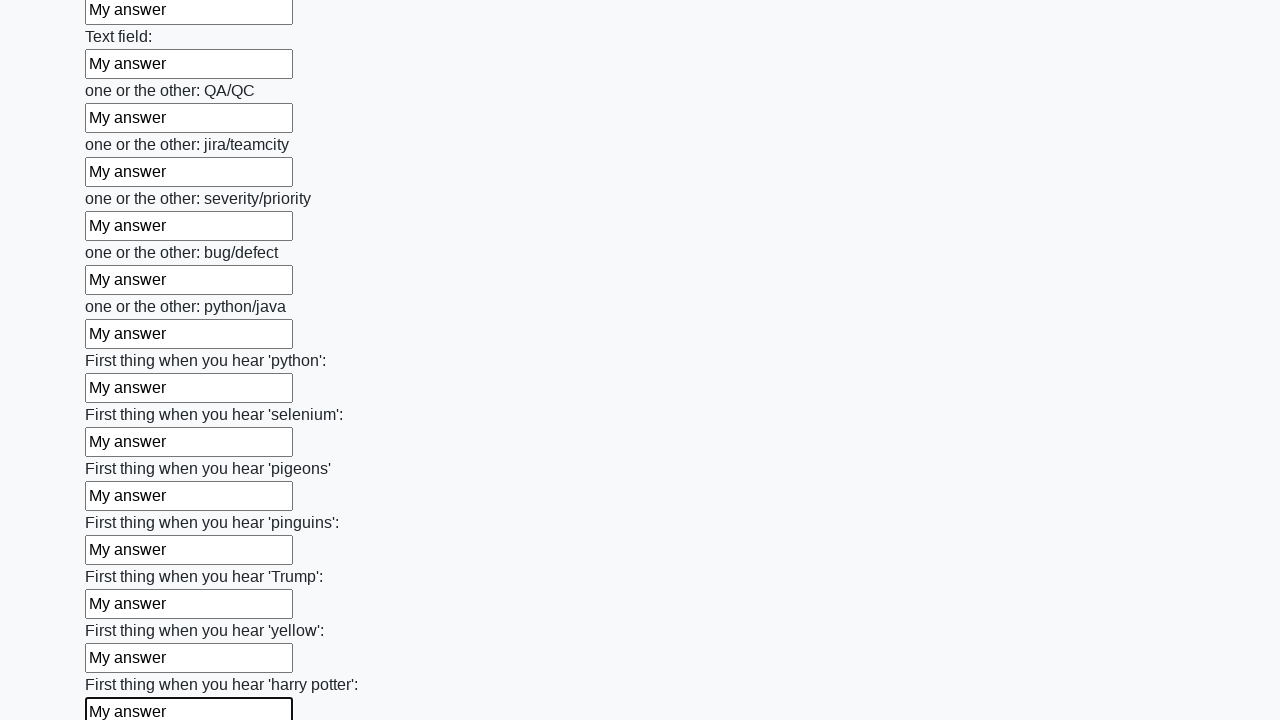

Filled text input field 100 of 100 with 'My answer' on input[type=text] >> nth=99
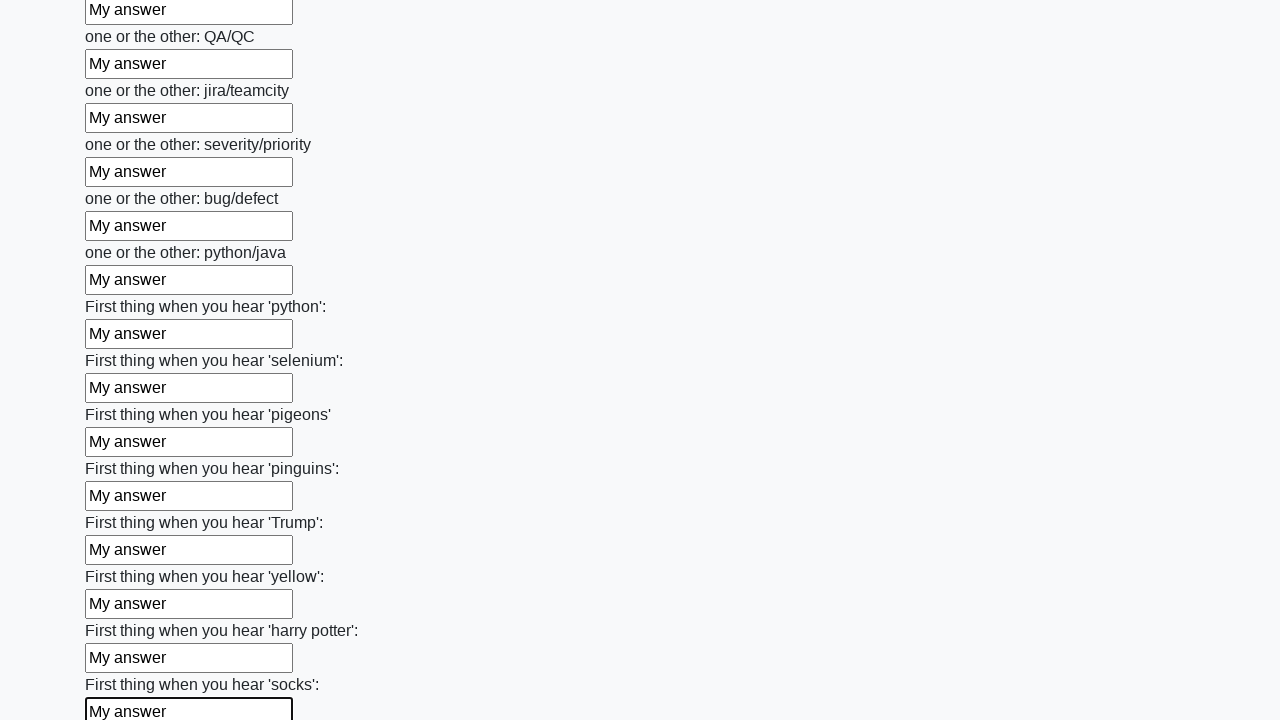

Clicked the submit button to submit the form at (123, 611) on button.btn
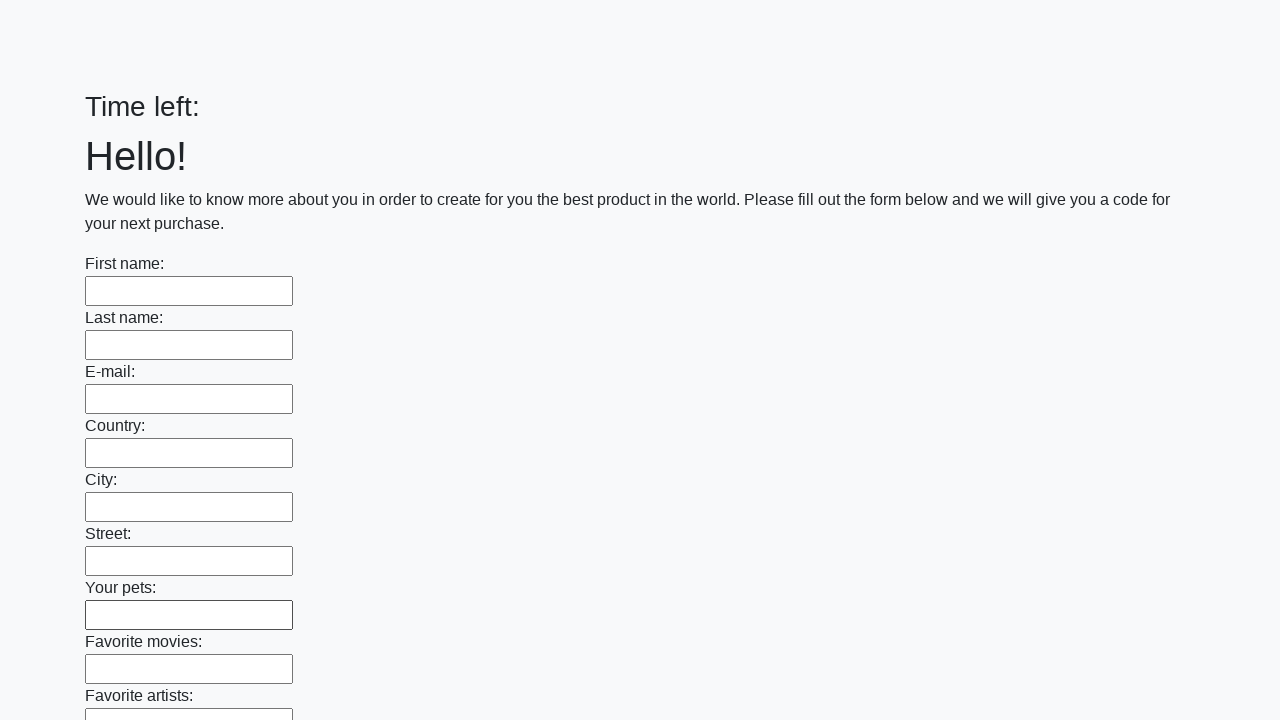

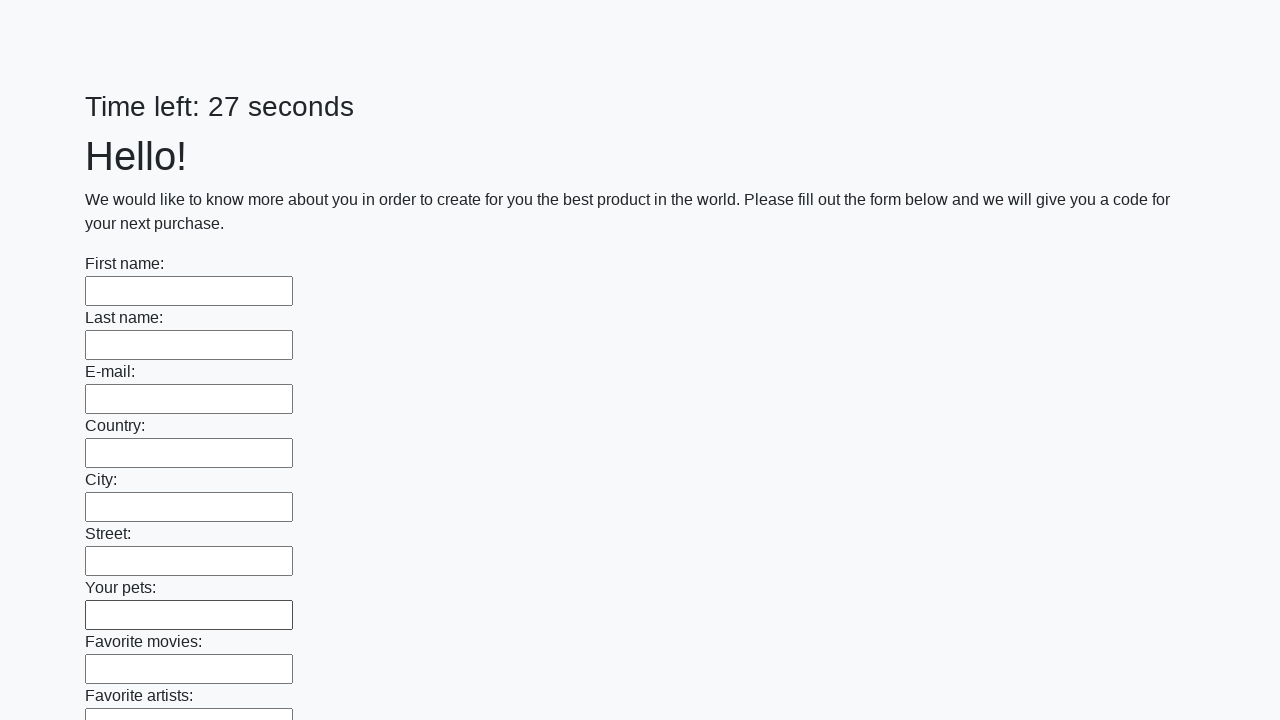